Fills all text input fields in a large form with test data and submits the form by clicking the submit button

Starting URL: http://suninjuly.github.io/huge_form.html

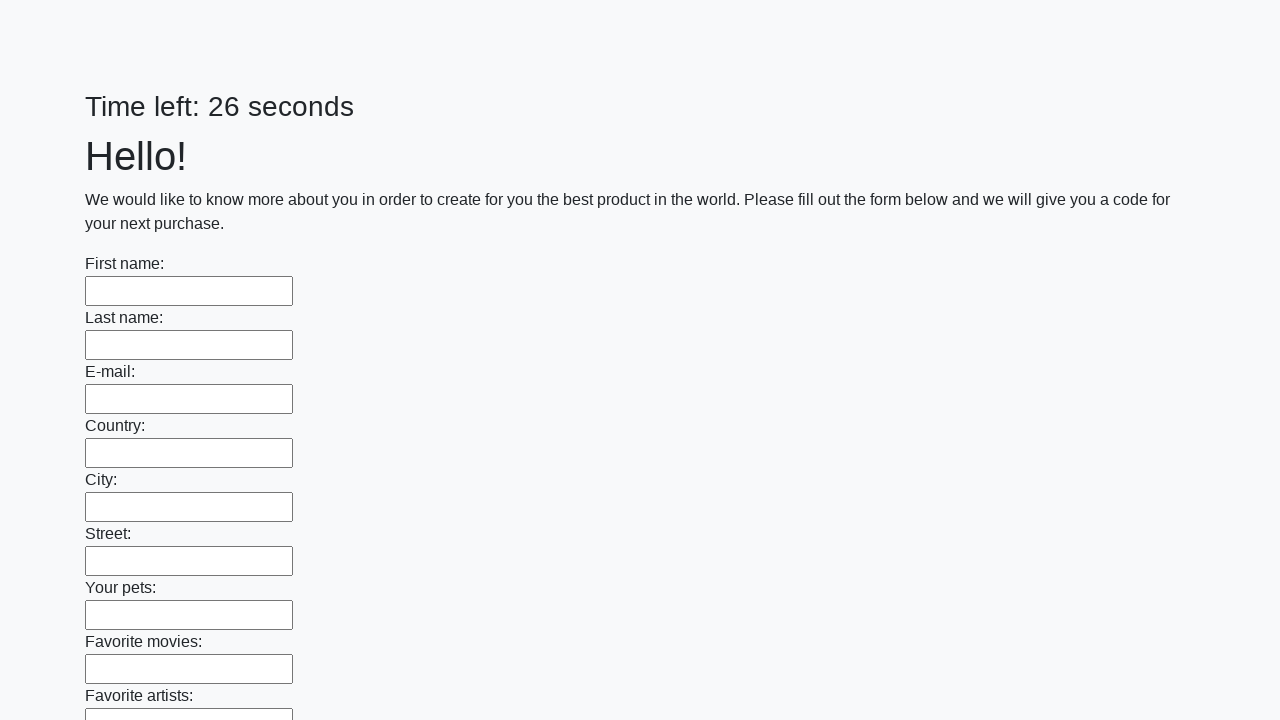

Located all text input fields on the form
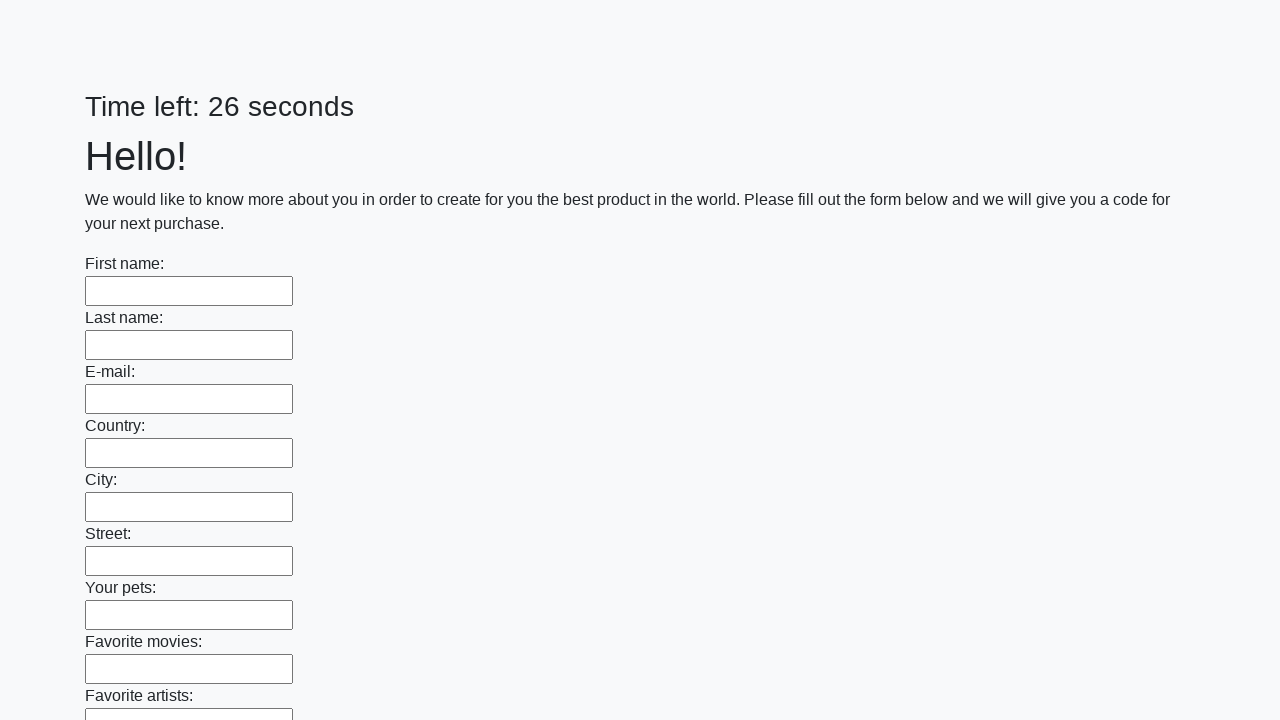

Found 100 text input fields to fill
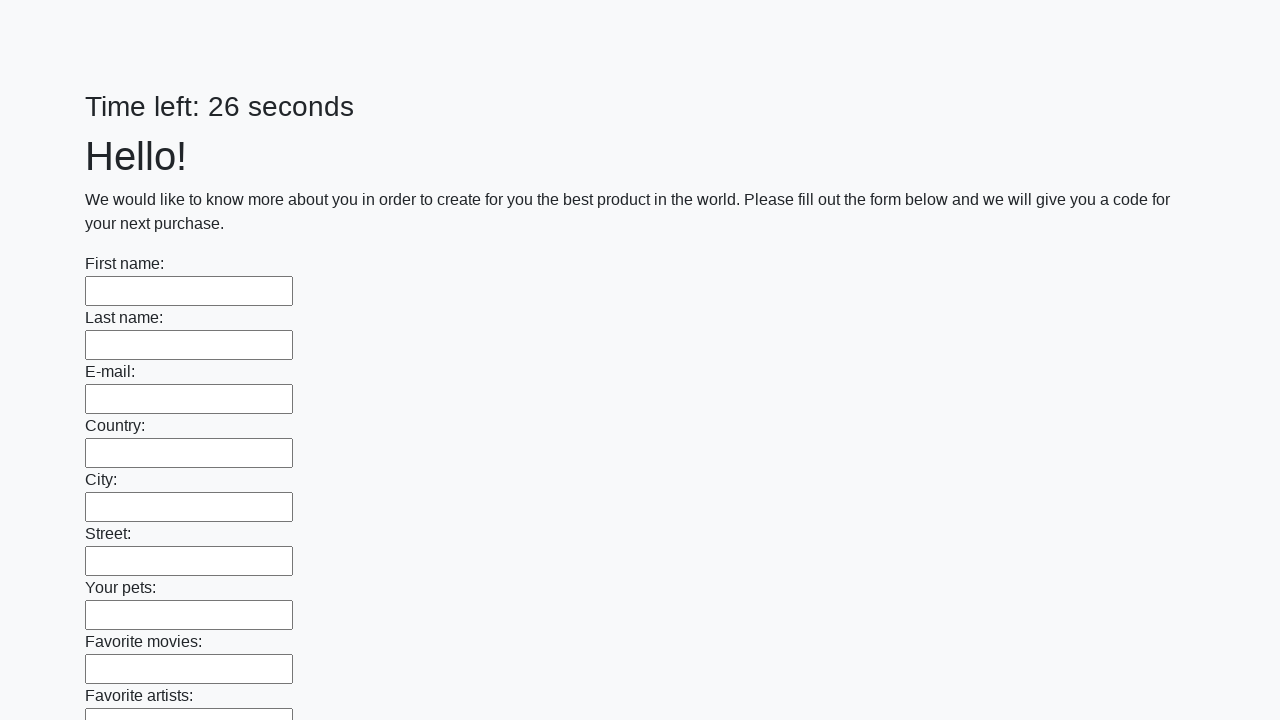

Filled text input field 1 of 100 with 'Test' on [type="text"] >> nth=0
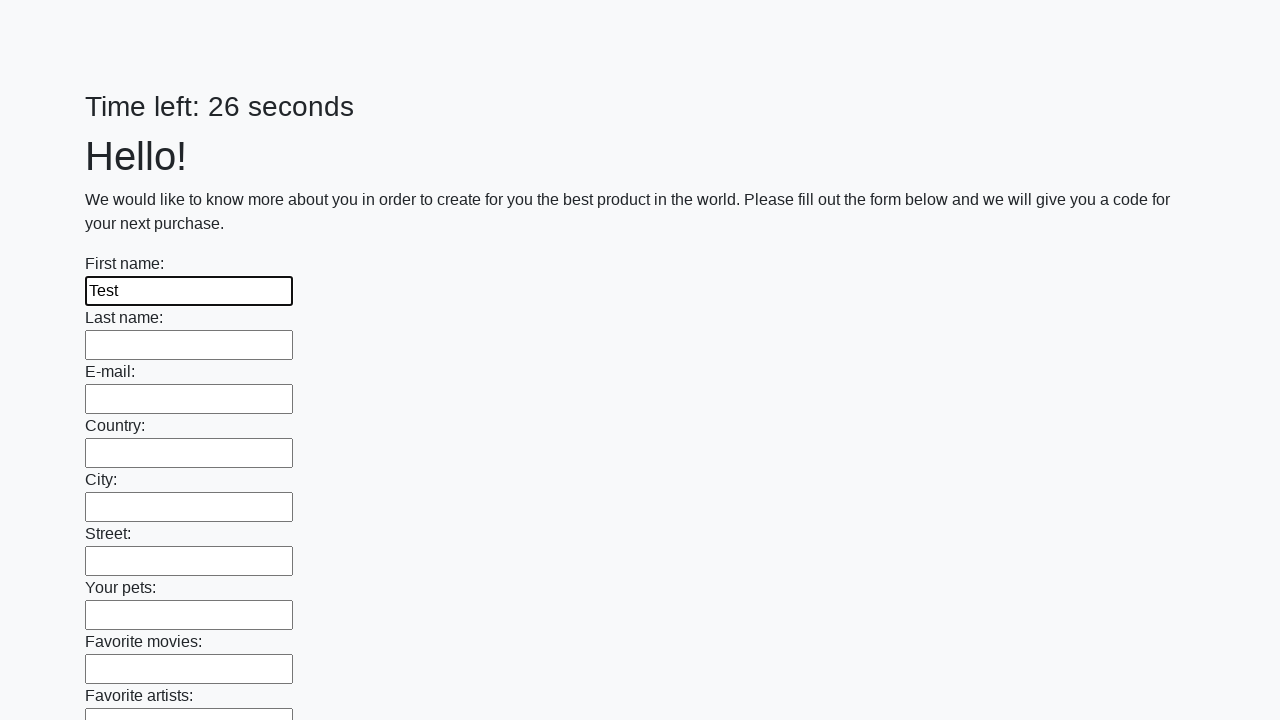

Filled text input field 2 of 100 with 'Test' on [type="text"] >> nth=1
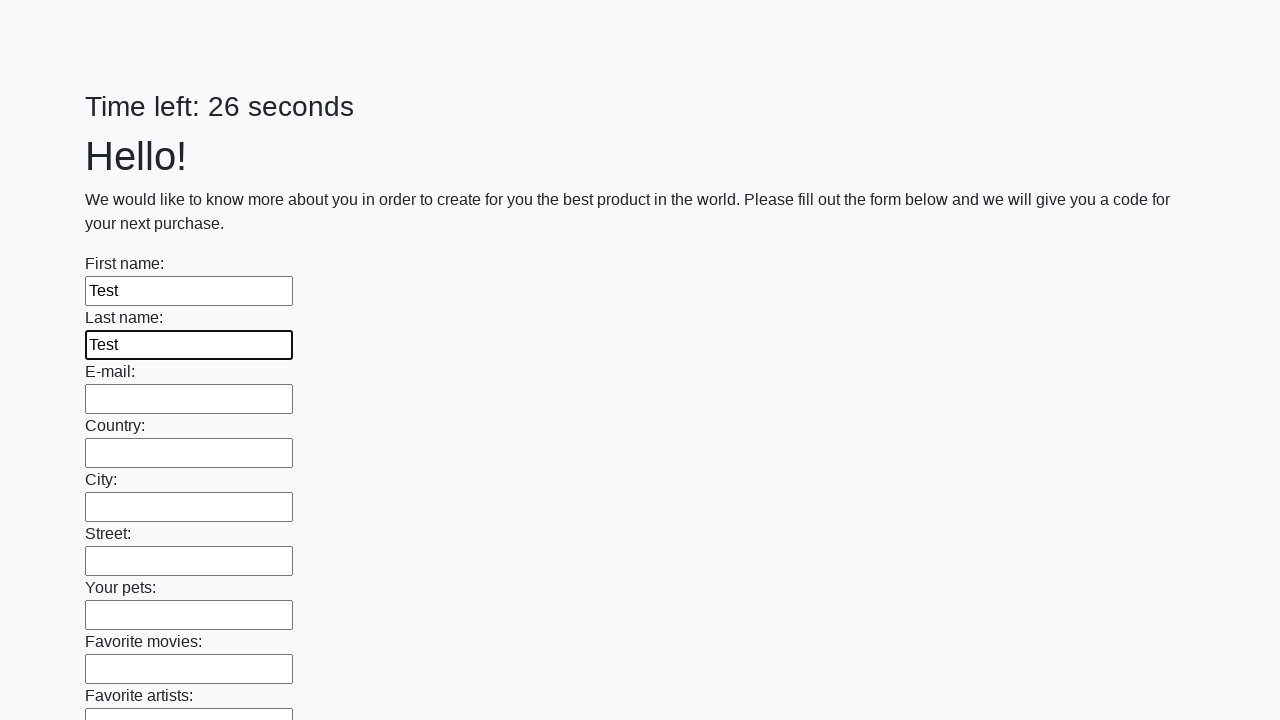

Filled text input field 3 of 100 with 'Test' on [type="text"] >> nth=2
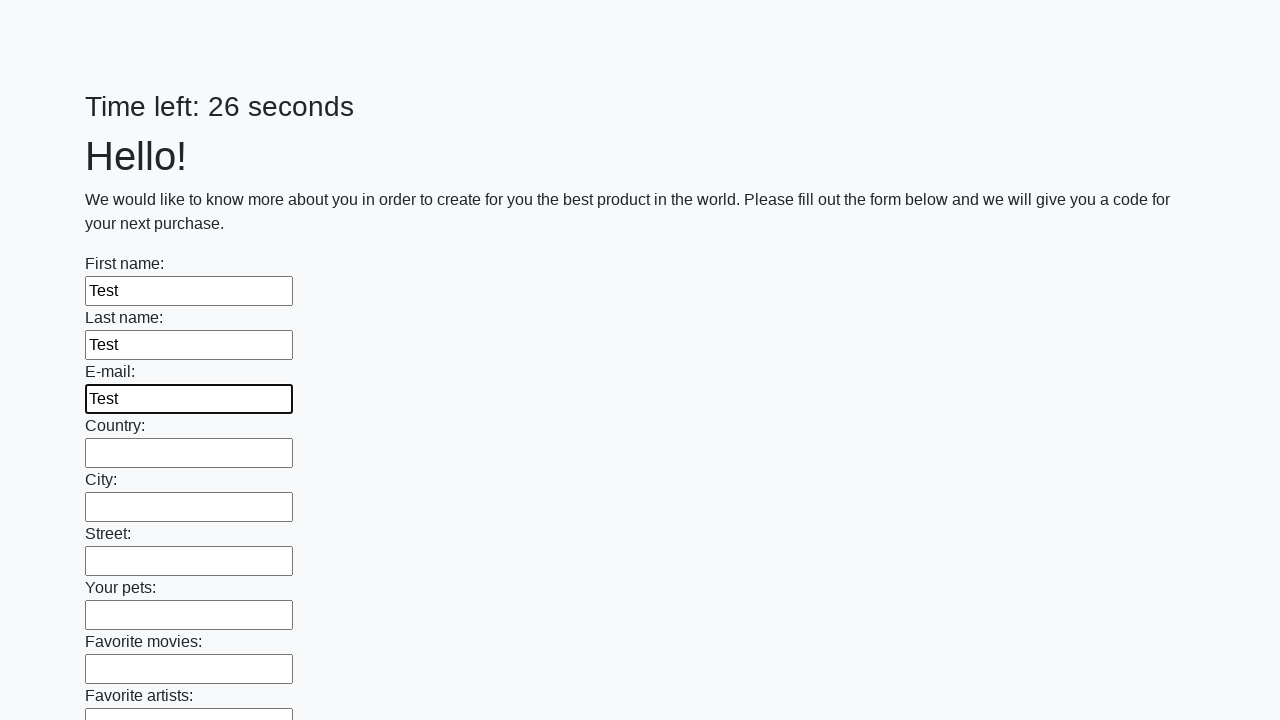

Filled text input field 4 of 100 with 'Test' on [type="text"] >> nth=3
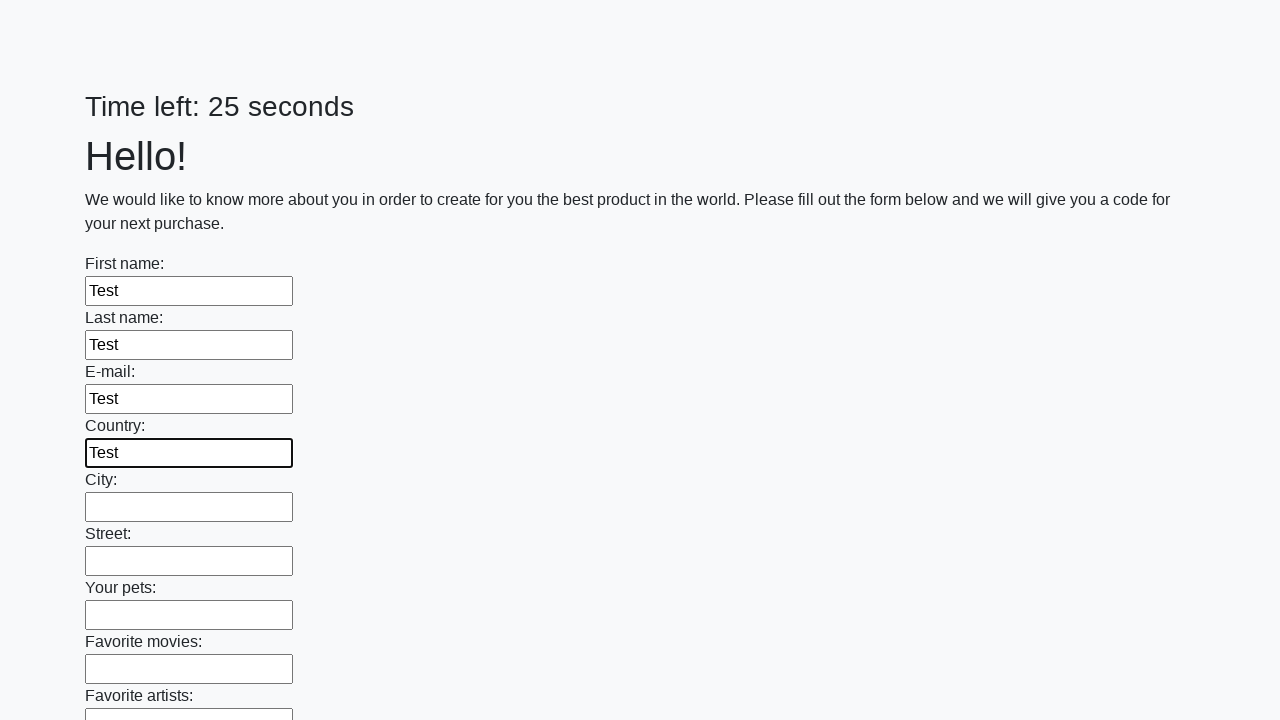

Filled text input field 5 of 100 with 'Test' on [type="text"] >> nth=4
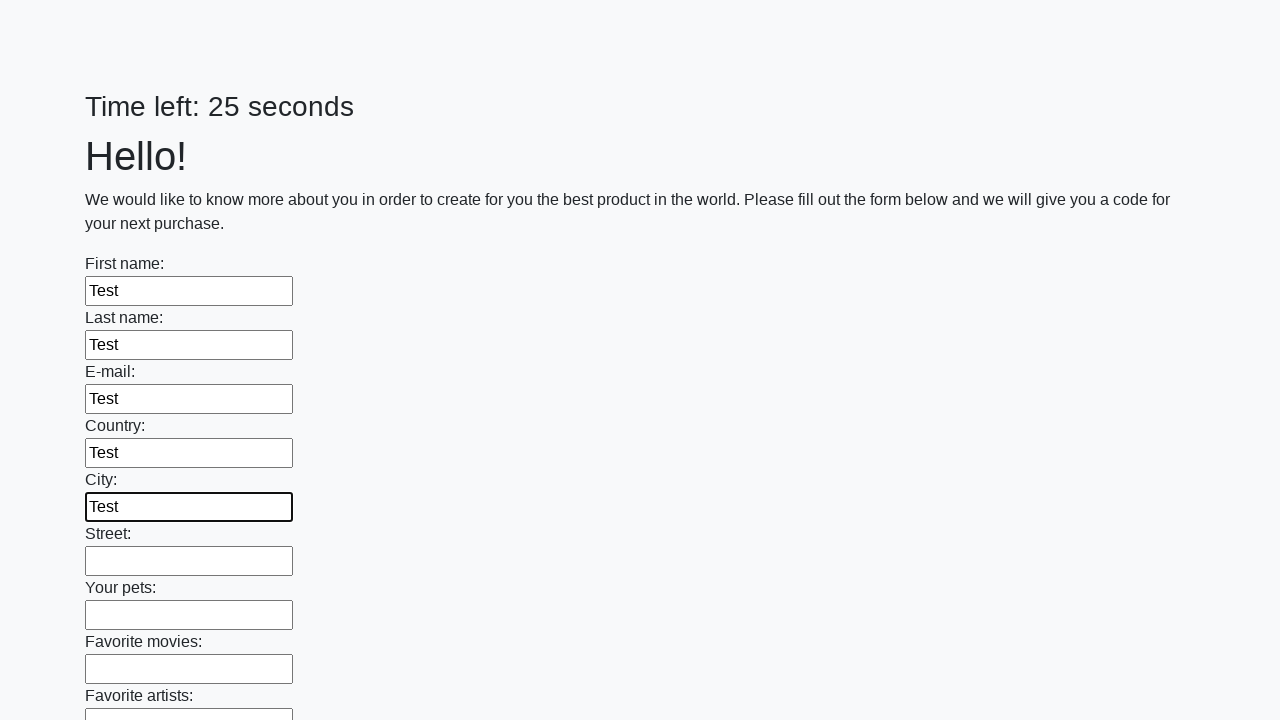

Filled text input field 6 of 100 with 'Test' on [type="text"] >> nth=5
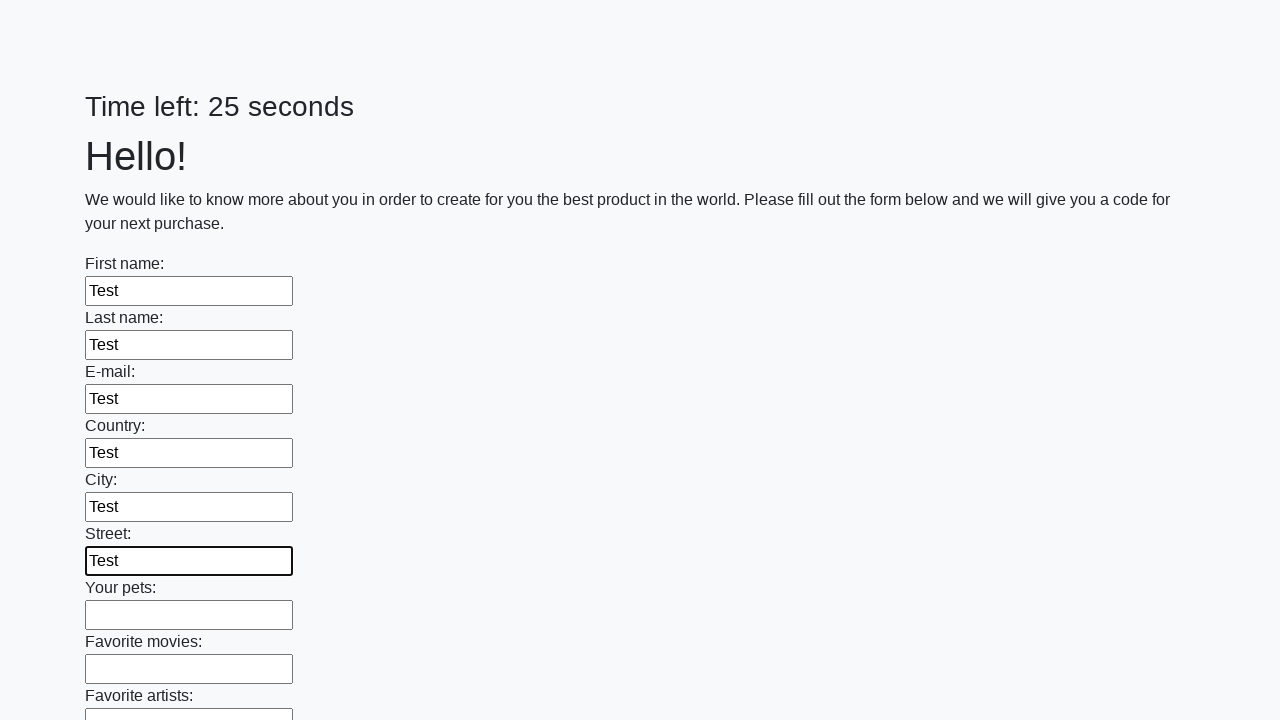

Filled text input field 7 of 100 with 'Test' on [type="text"] >> nth=6
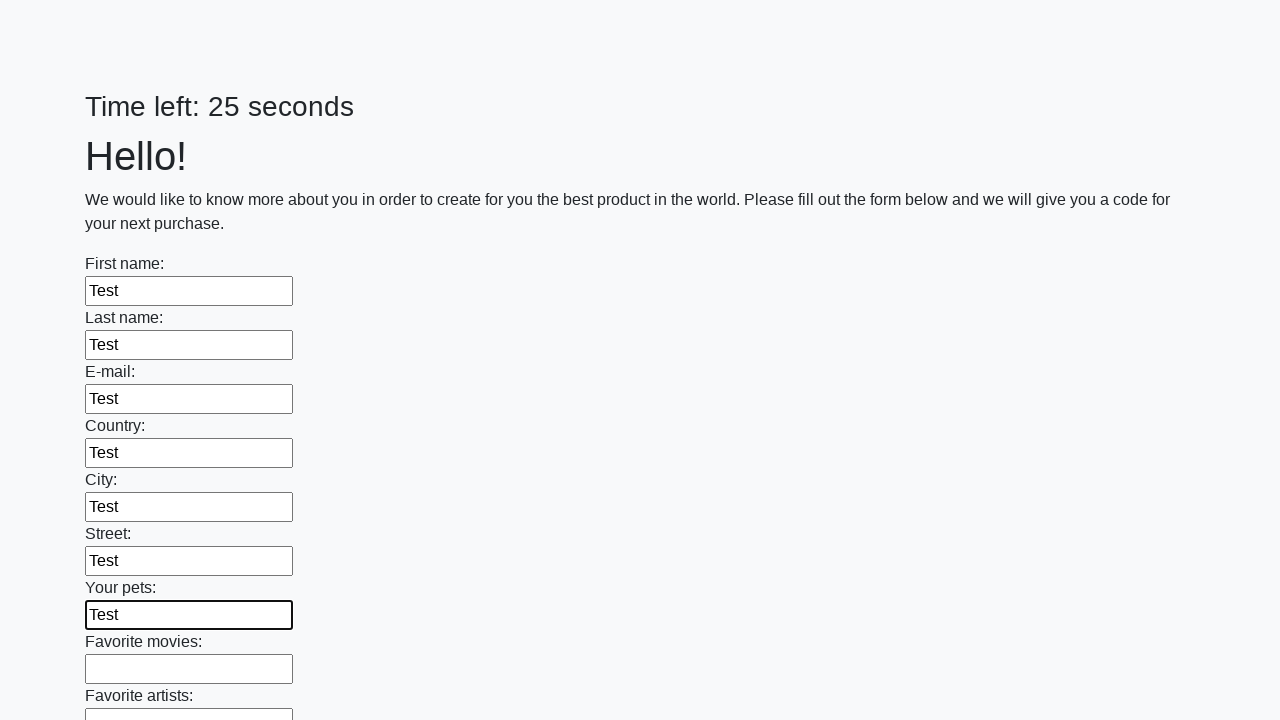

Filled text input field 8 of 100 with 'Test' on [type="text"] >> nth=7
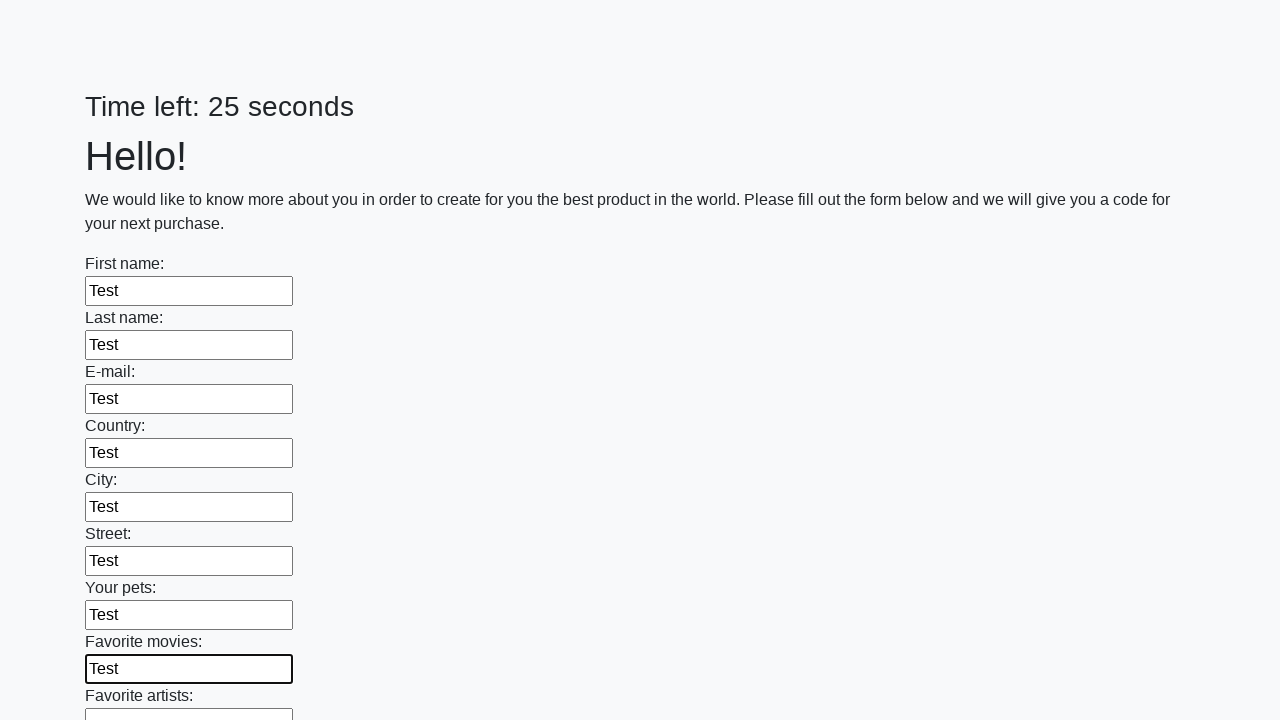

Filled text input field 9 of 100 with 'Test' on [type="text"] >> nth=8
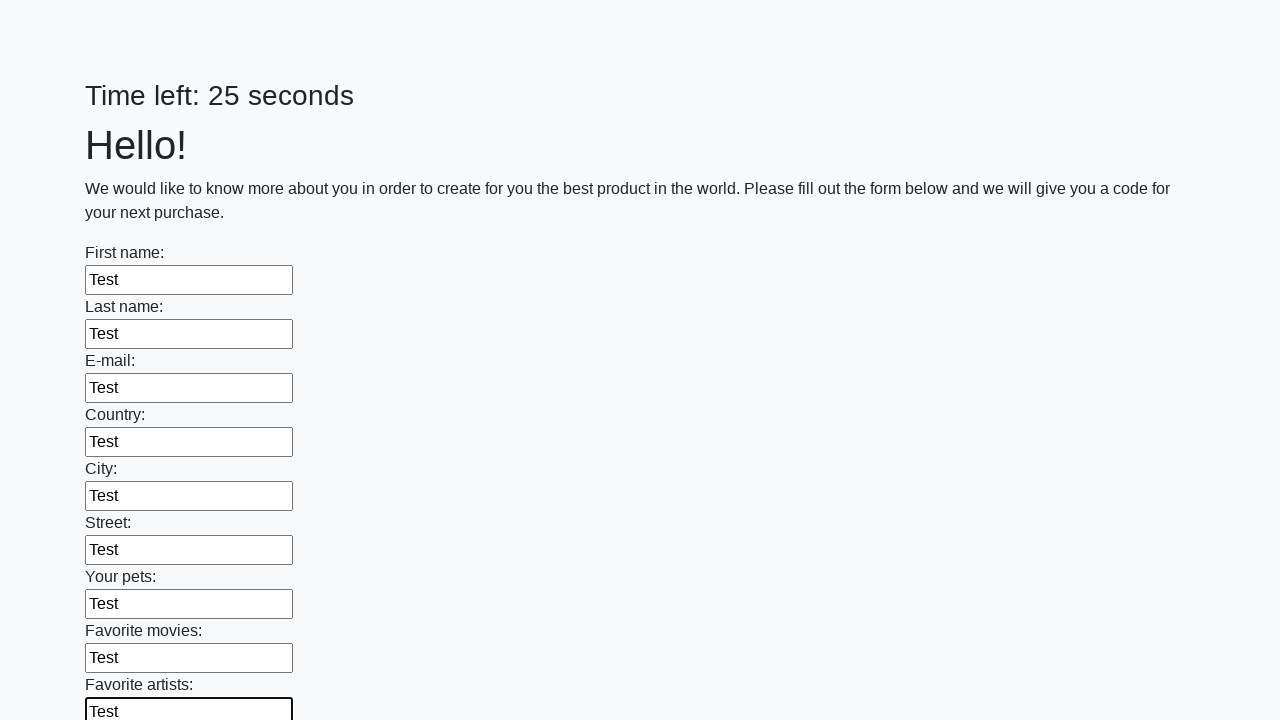

Filled text input field 10 of 100 with 'Test' on [type="text"] >> nth=9
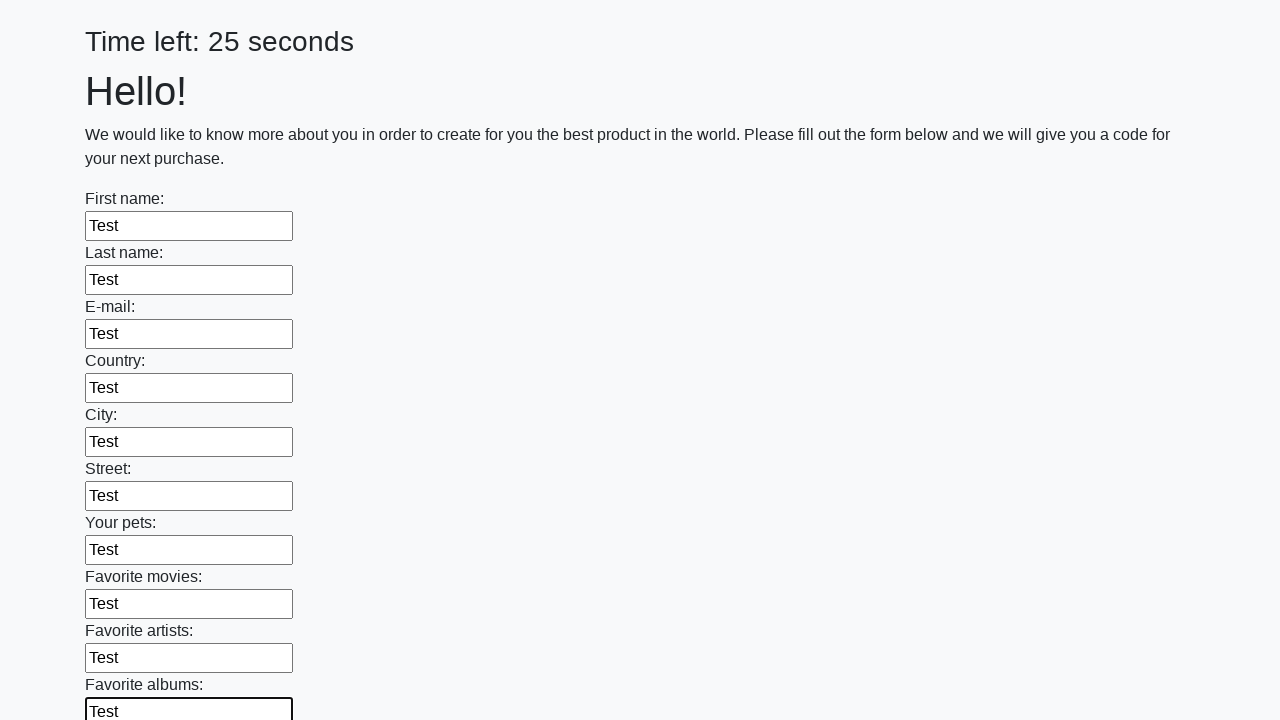

Filled text input field 11 of 100 with 'Test' on [type="text"] >> nth=10
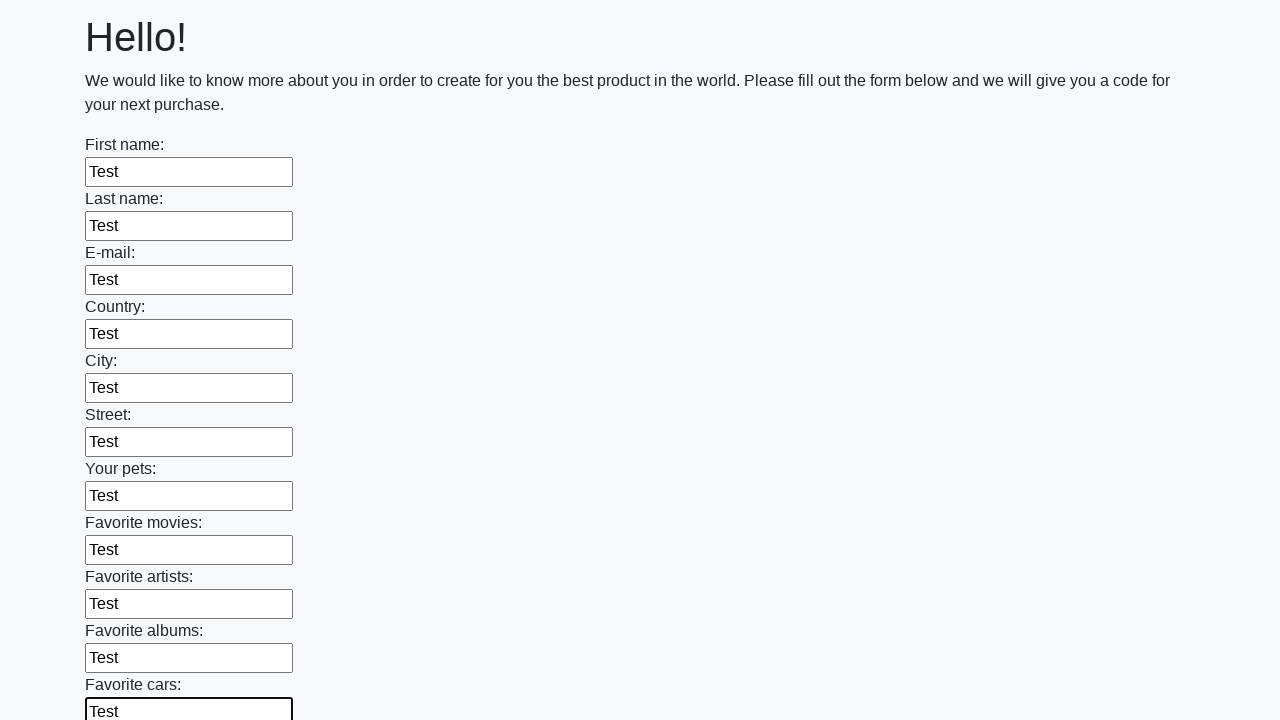

Filled text input field 12 of 100 with 'Test' on [type="text"] >> nth=11
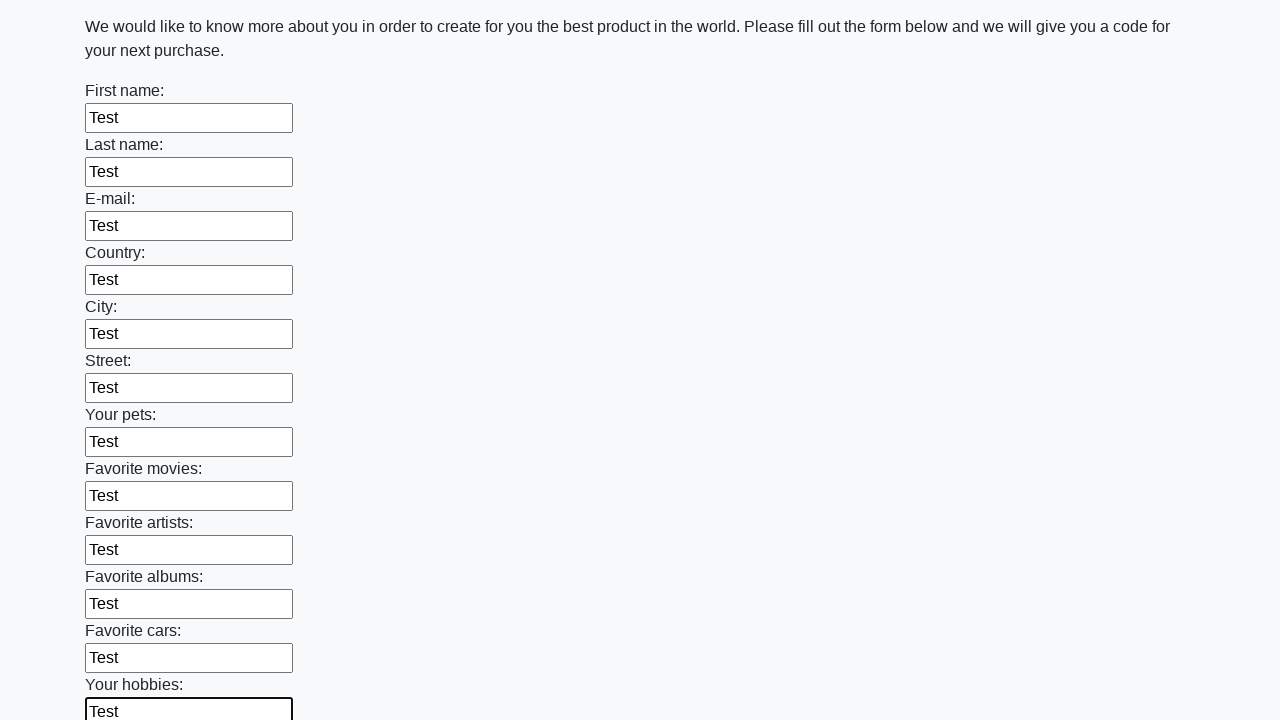

Filled text input field 13 of 100 with 'Test' on [type="text"] >> nth=12
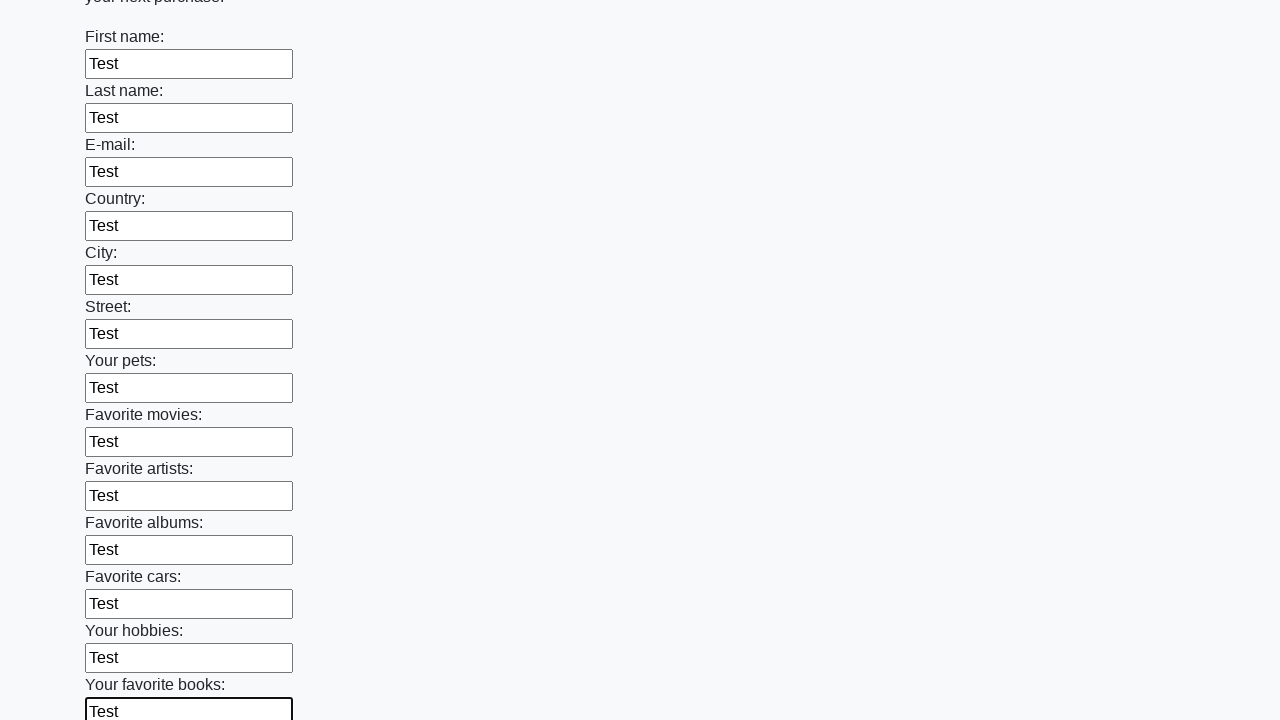

Filled text input field 14 of 100 with 'Test' on [type="text"] >> nth=13
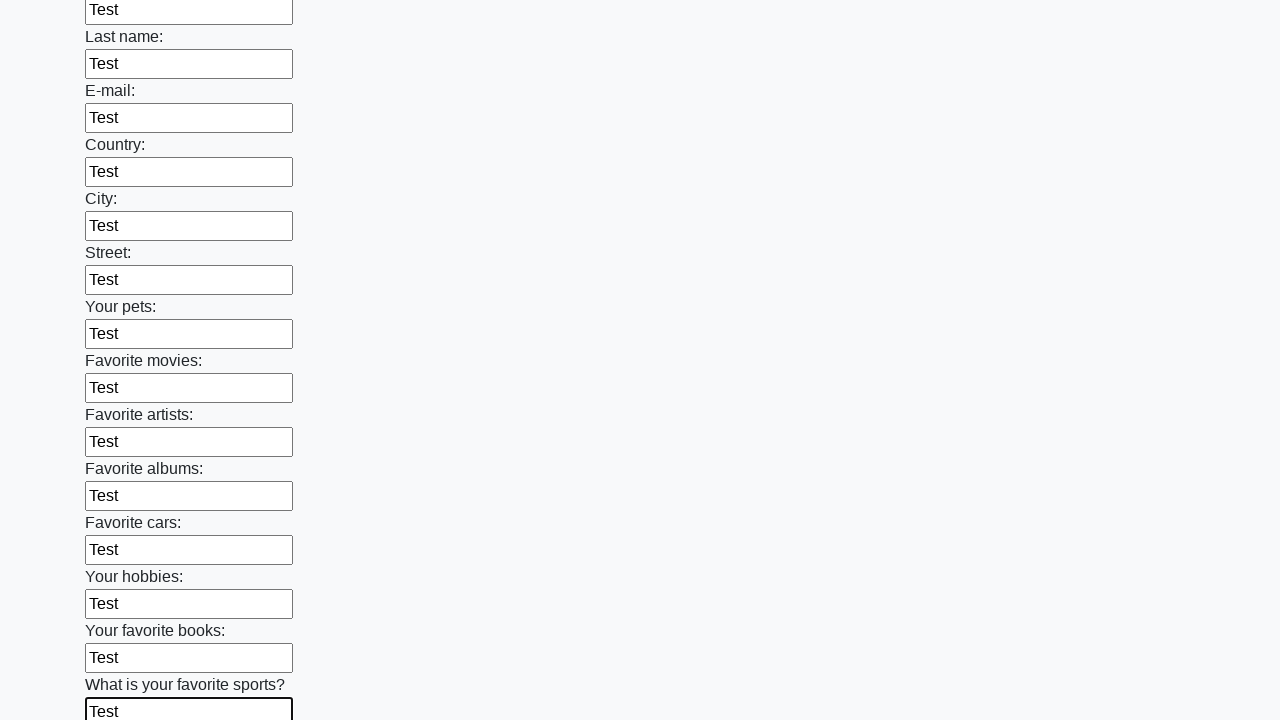

Filled text input field 15 of 100 with 'Test' on [type="text"] >> nth=14
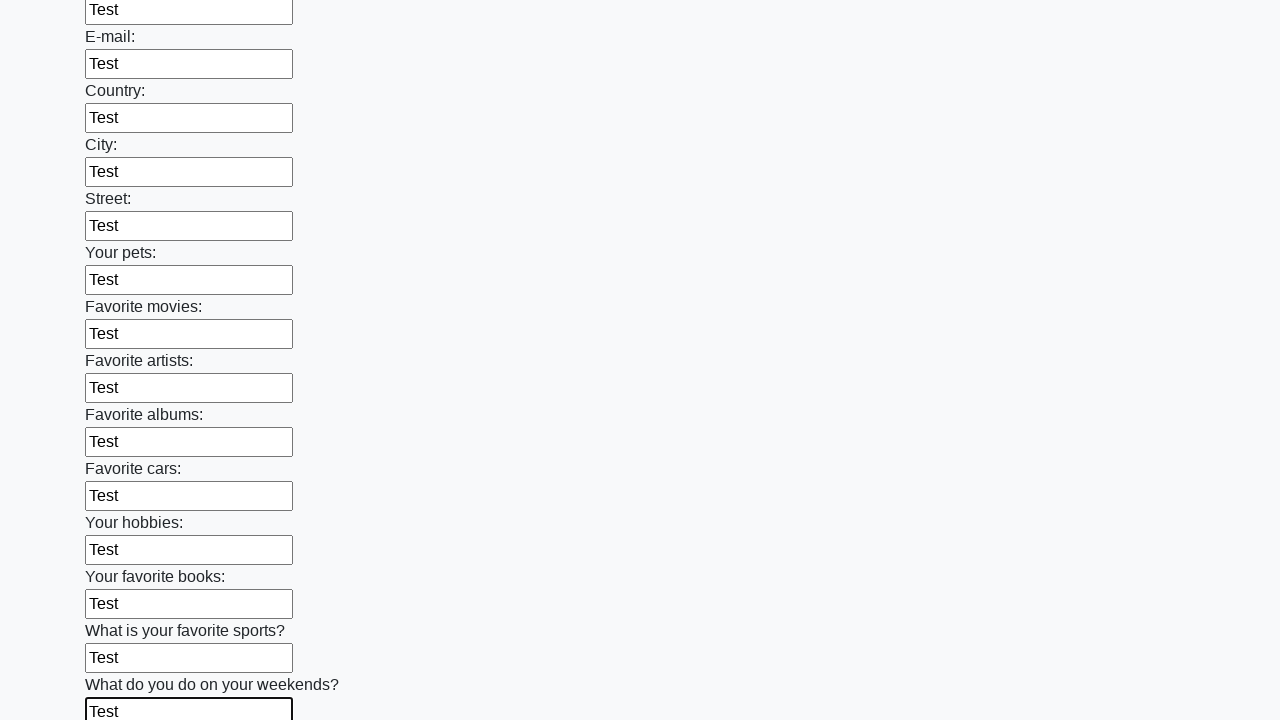

Filled text input field 16 of 100 with 'Test' on [type="text"] >> nth=15
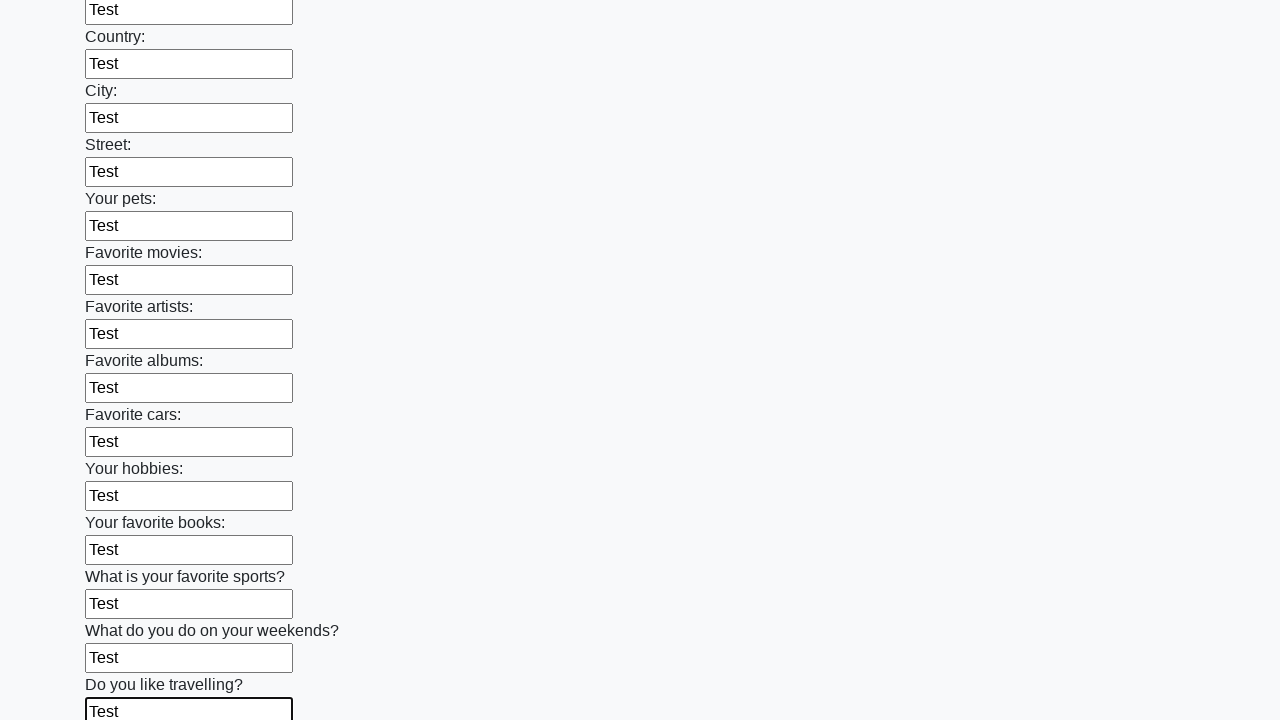

Filled text input field 17 of 100 with 'Test' on [type="text"] >> nth=16
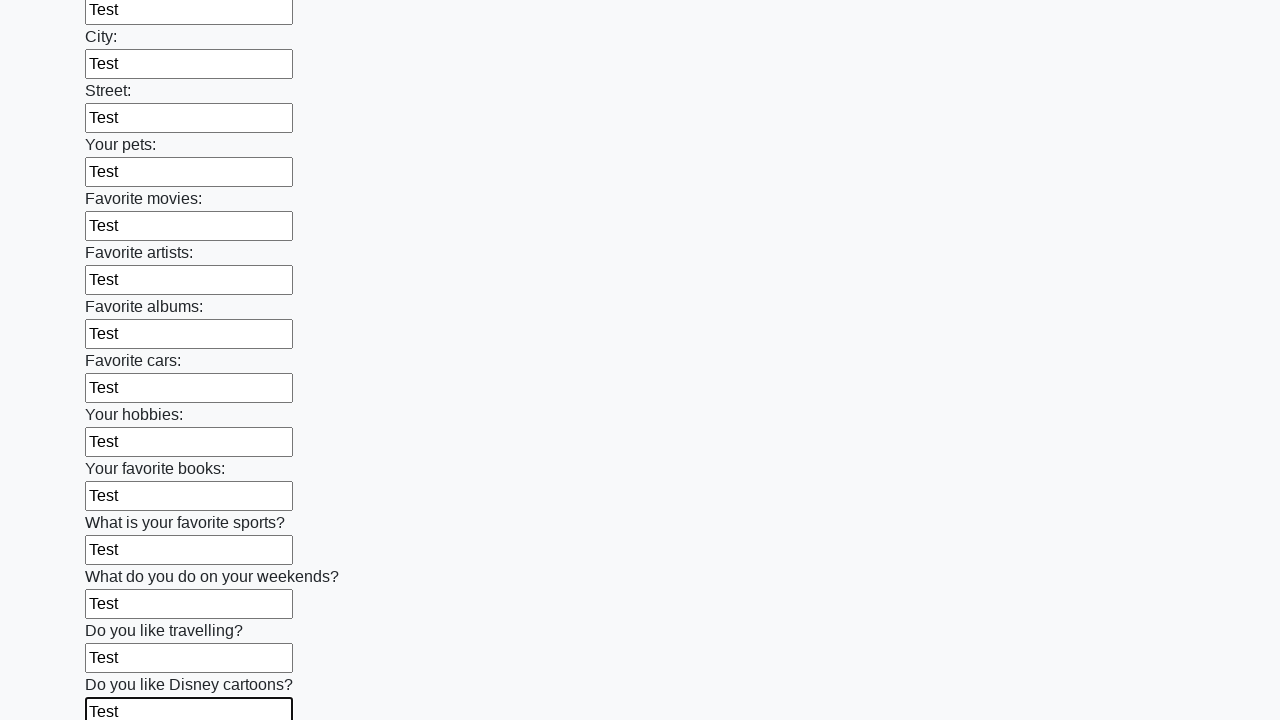

Filled text input field 18 of 100 with 'Test' on [type="text"] >> nth=17
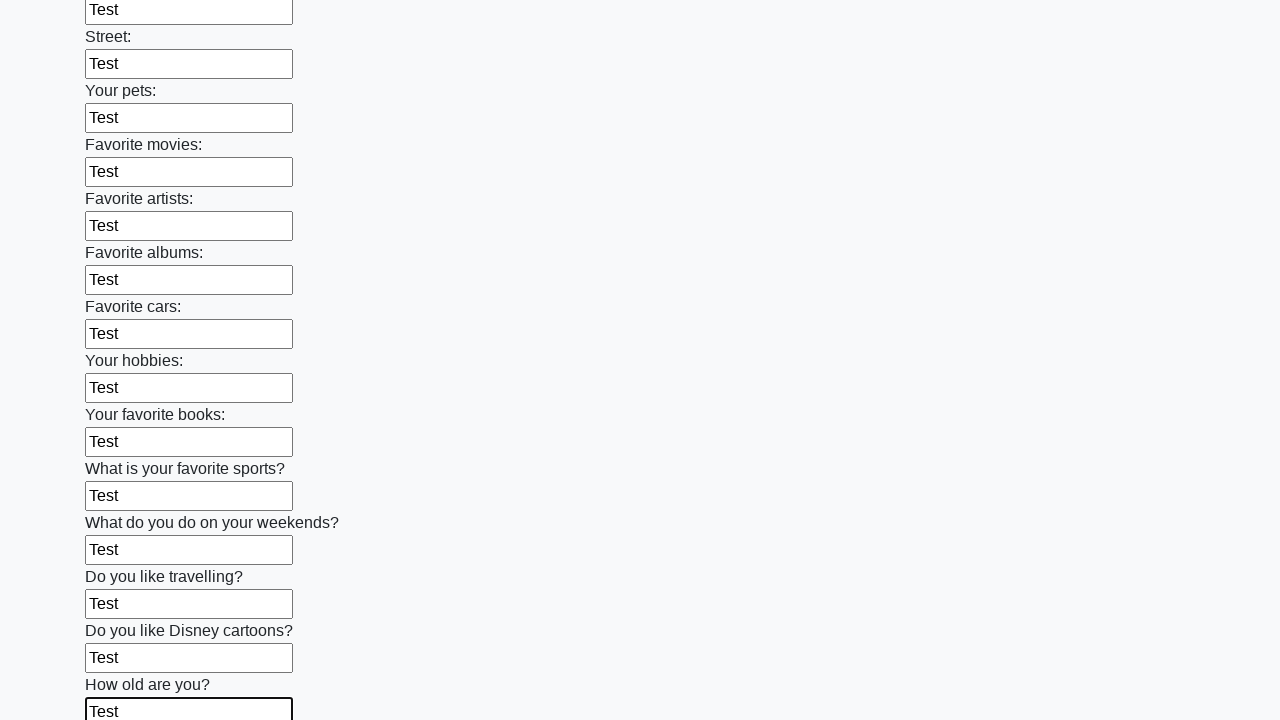

Filled text input field 19 of 100 with 'Test' on [type="text"] >> nth=18
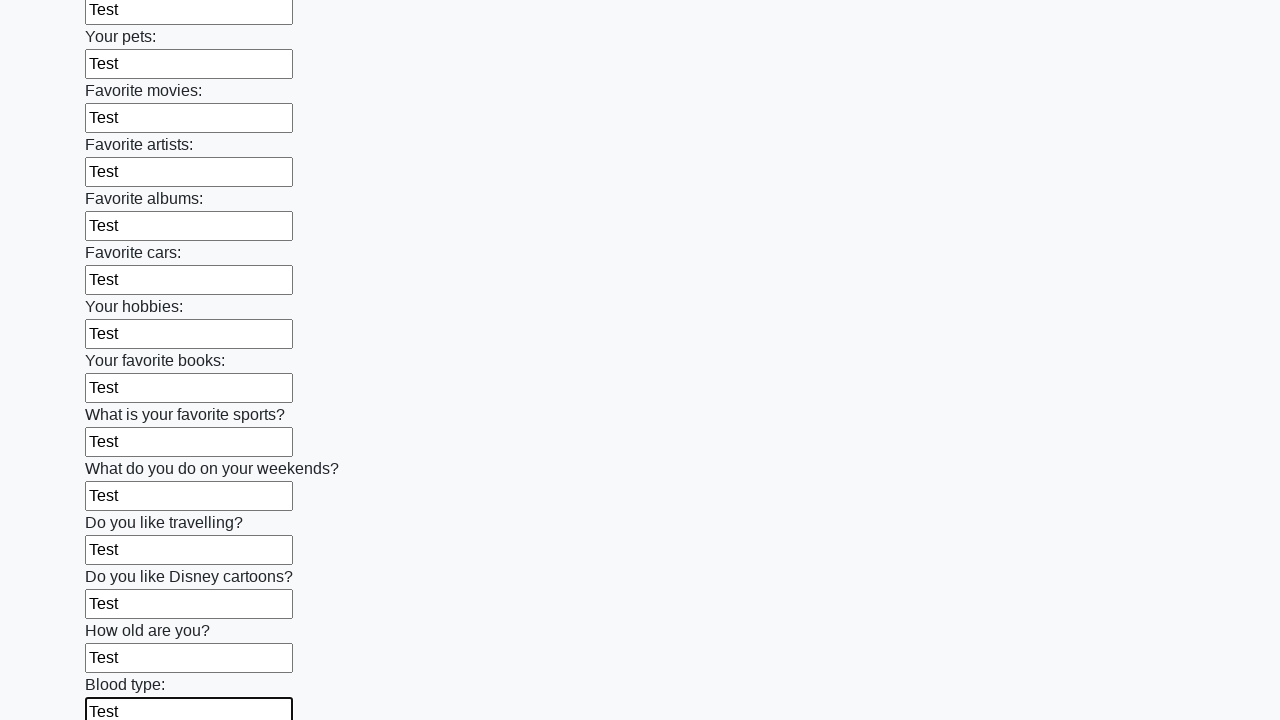

Filled text input field 20 of 100 with 'Test' on [type="text"] >> nth=19
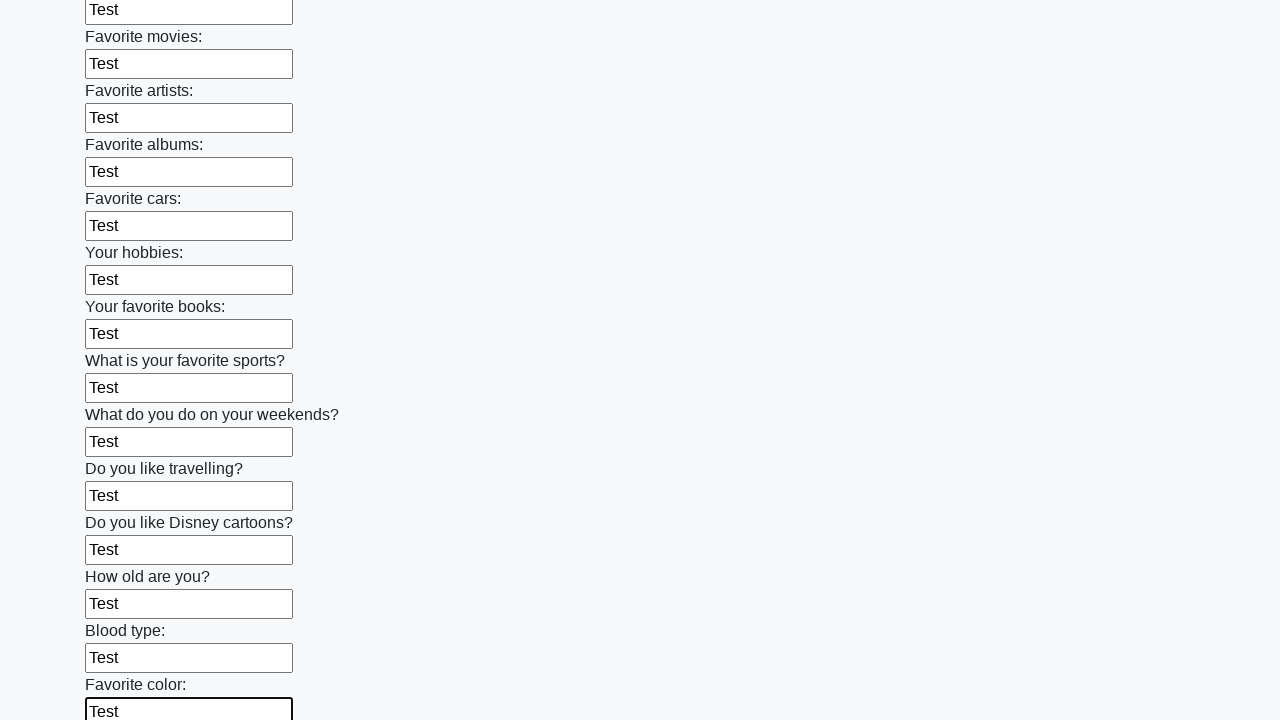

Filled text input field 21 of 100 with 'Test' on [type="text"] >> nth=20
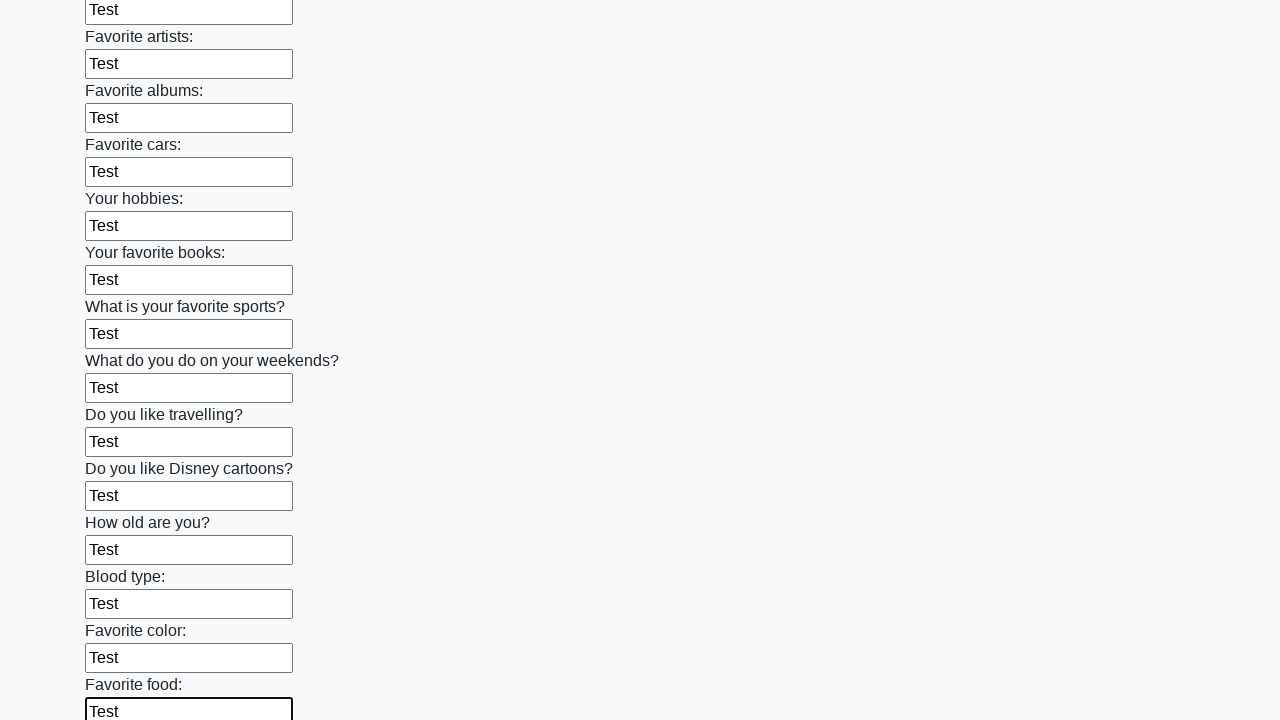

Filled text input field 22 of 100 with 'Test' on [type="text"] >> nth=21
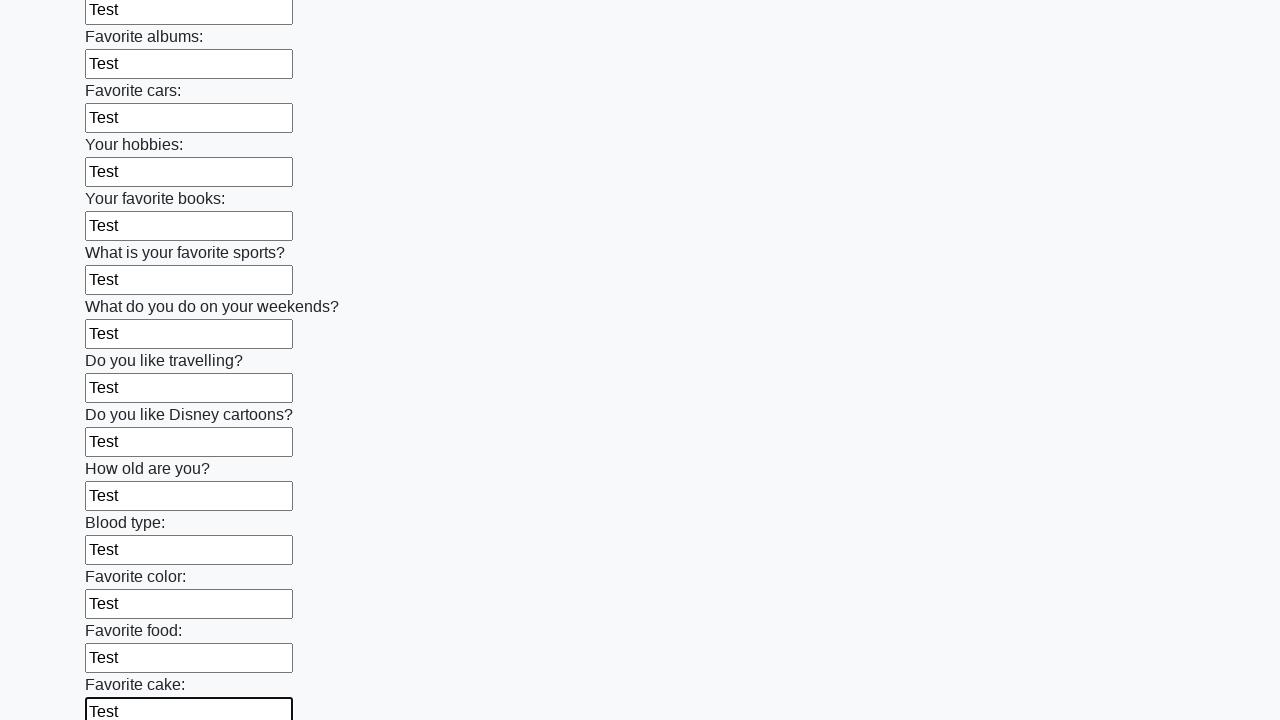

Filled text input field 23 of 100 with 'Test' on [type="text"] >> nth=22
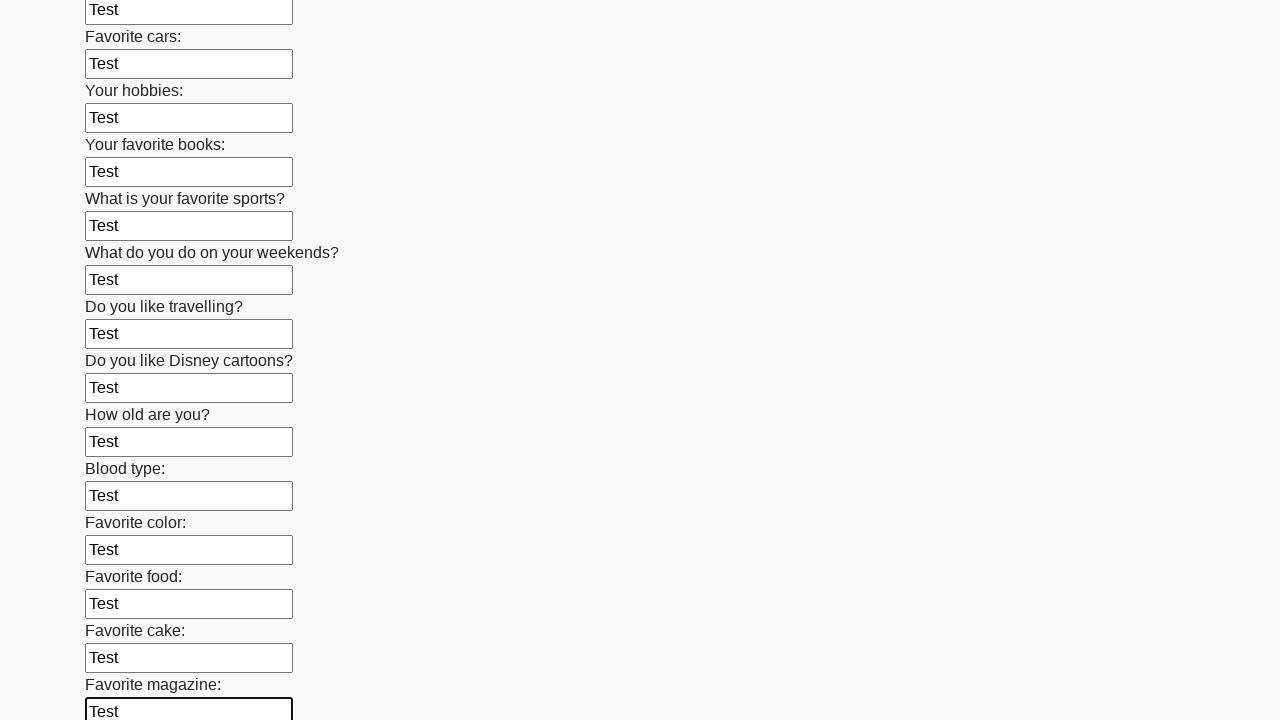

Filled text input field 24 of 100 with 'Test' on [type="text"] >> nth=23
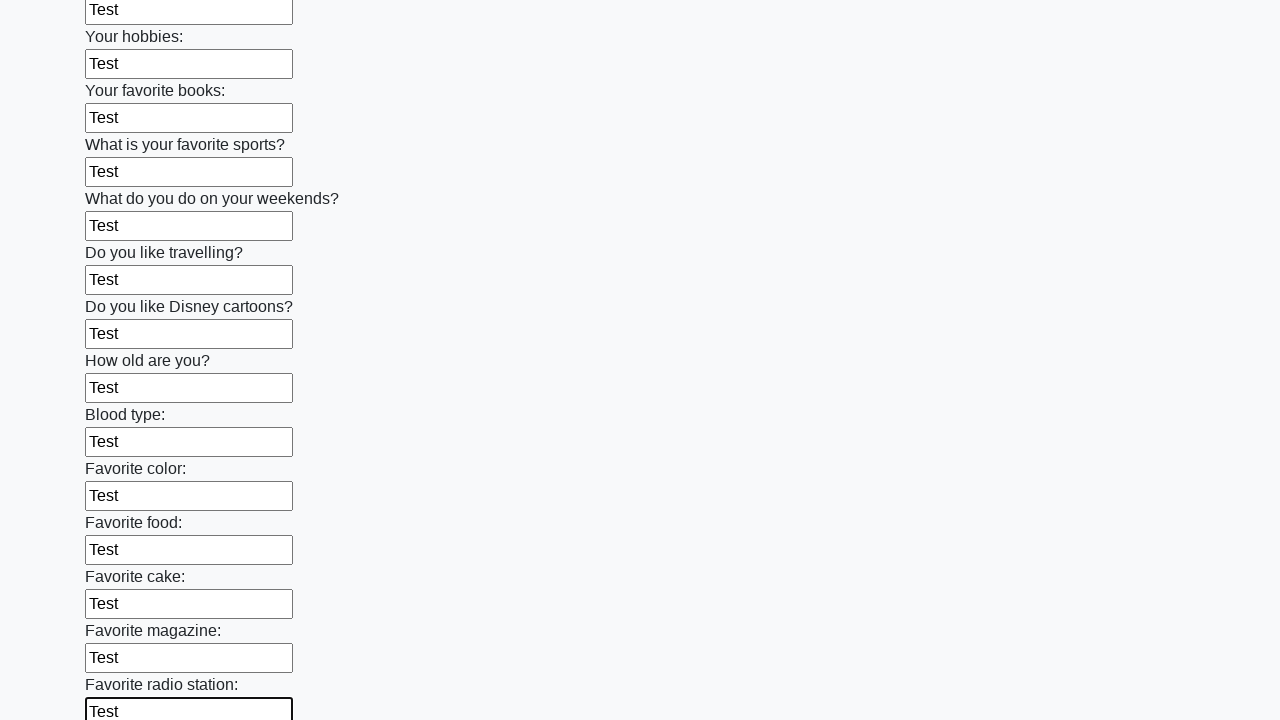

Filled text input field 25 of 100 with 'Test' on [type="text"] >> nth=24
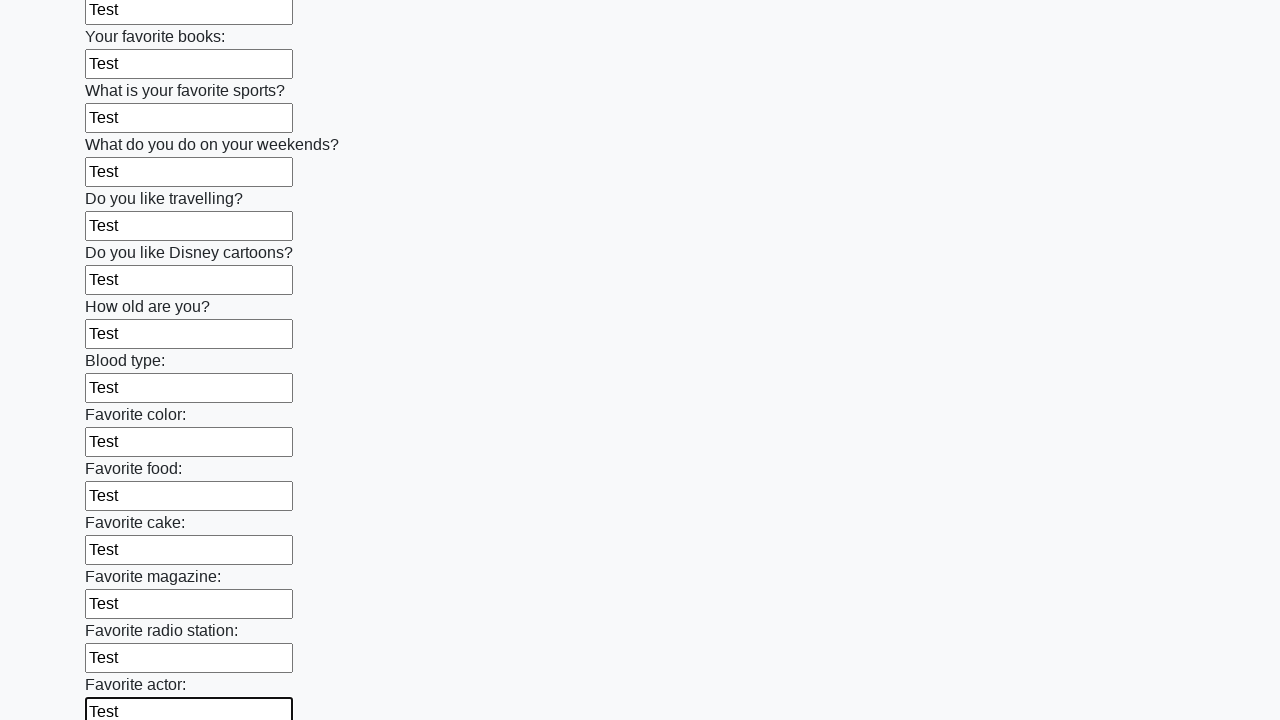

Filled text input field 26 of 100 with 'Test' on [type="text"] >> nth=25
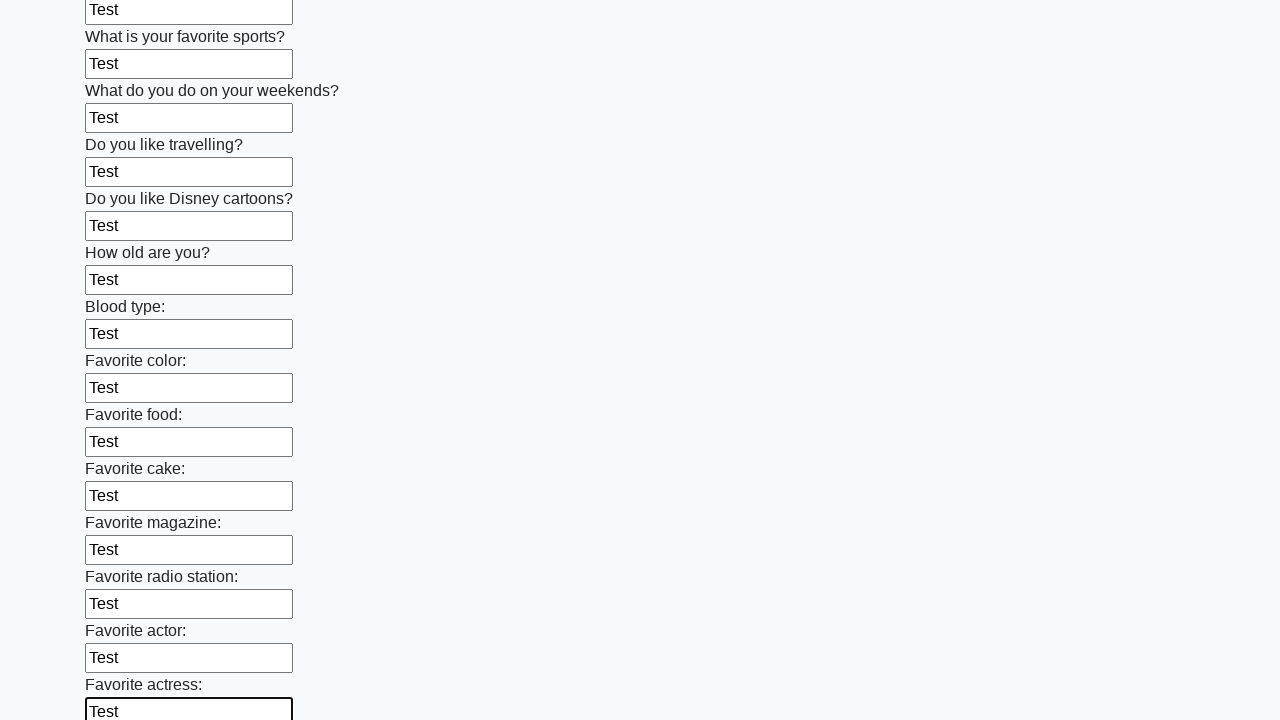

Filled text input field 27 of 100 with 'Test' on [type="text"] >> nth=26
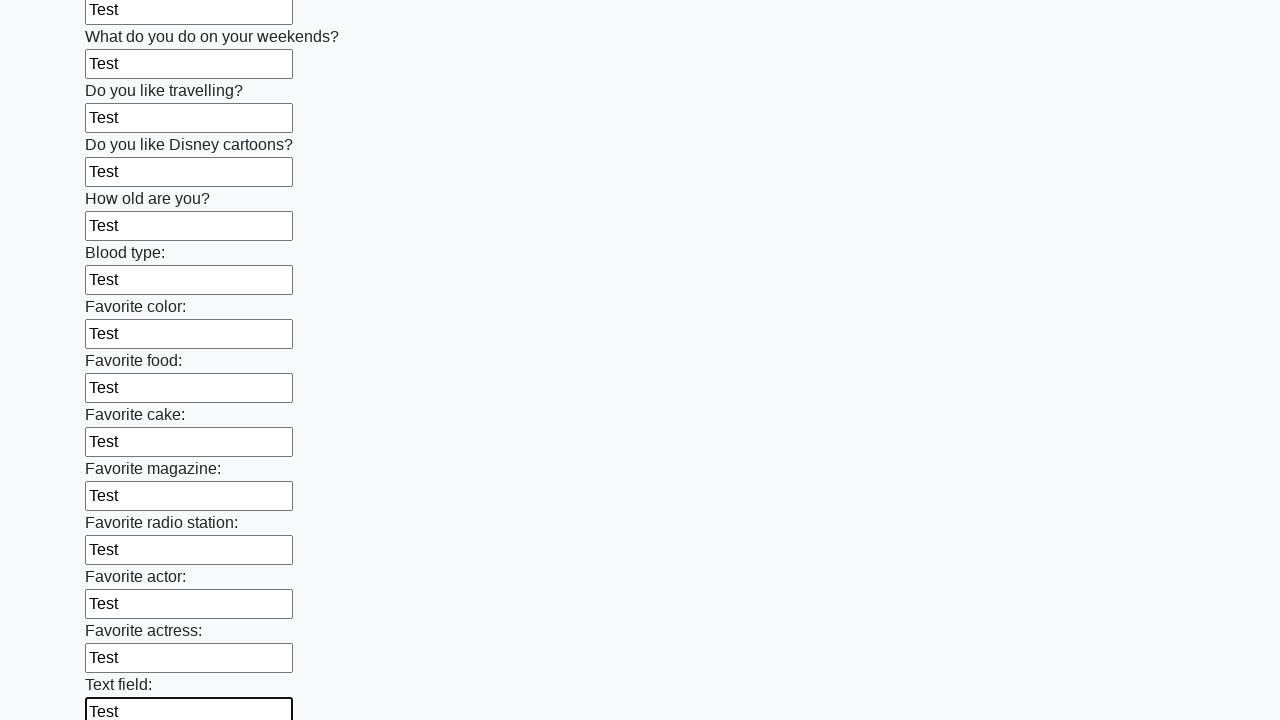

Filled text input field 28 of 100 with 'Test' on [type="text"] >> nth=27
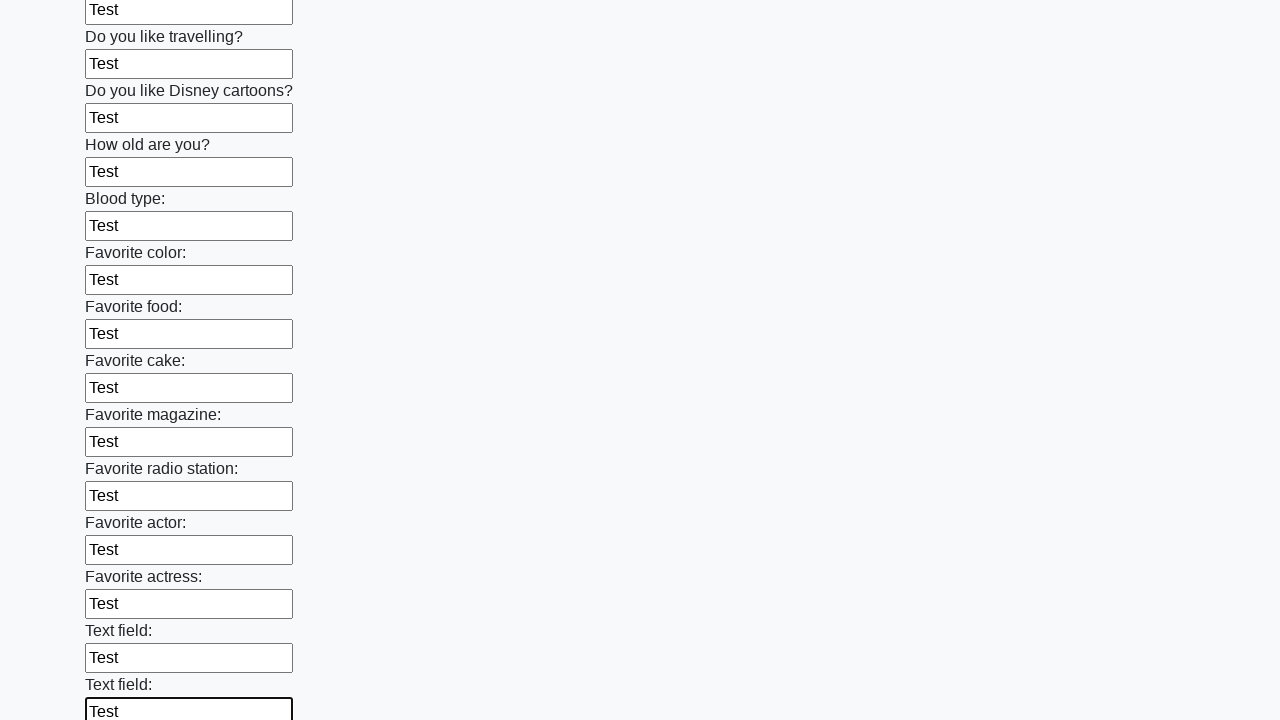

Filled text input field 29 of 100 with 'Test' on [type="text"] >> nth=28
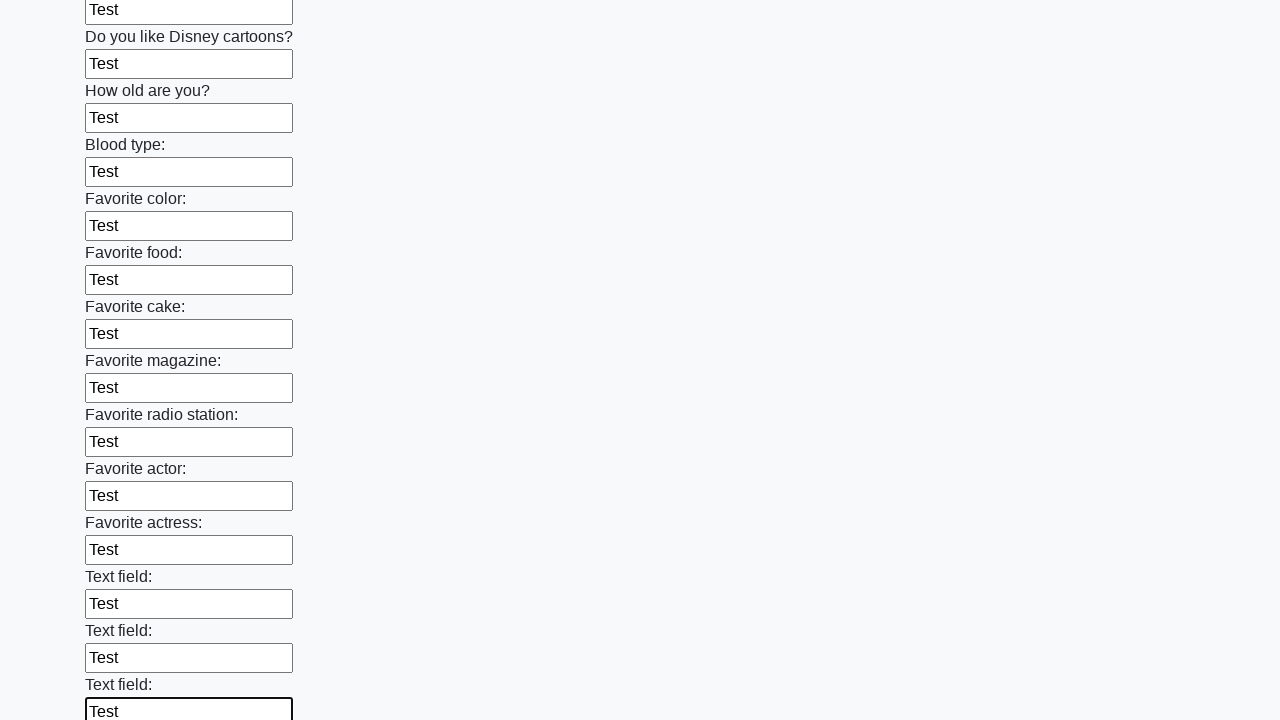

Filled text input field 30 of 100 with 'Test' on [type="text"] >> nth=29
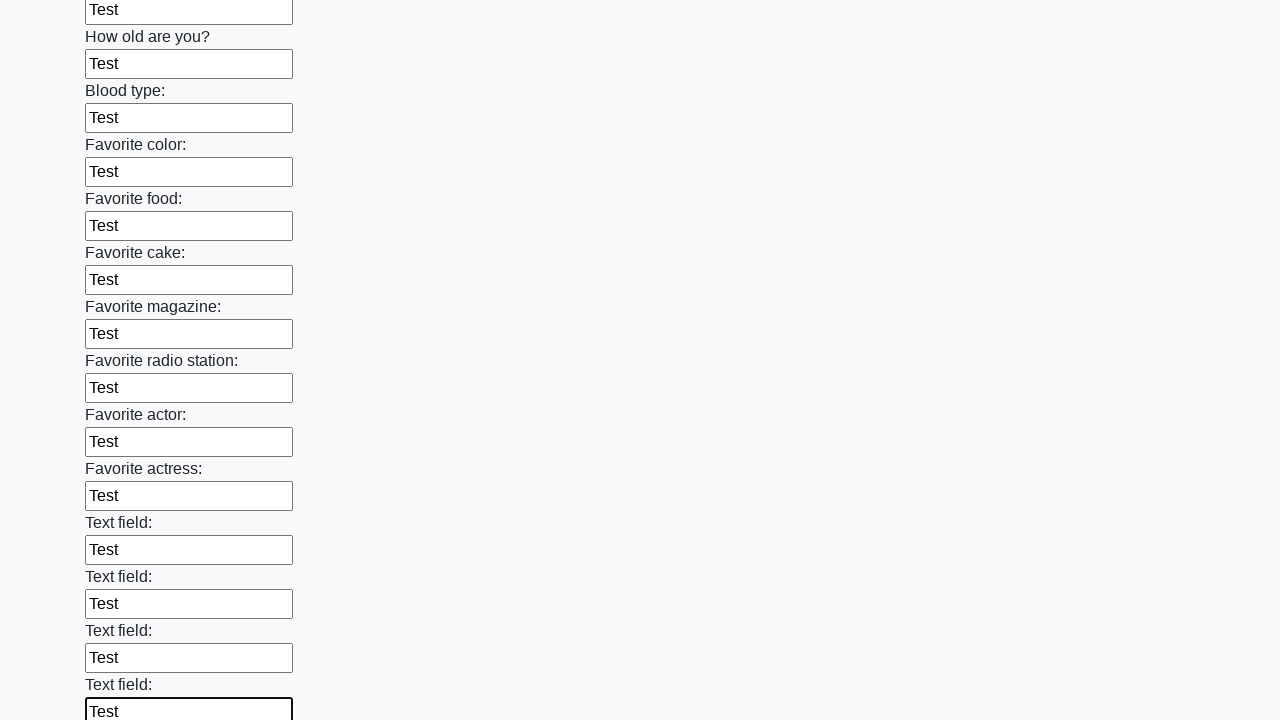

Filled text input field 31 of 100 with 'Test' on [type="text"] >> nth=30
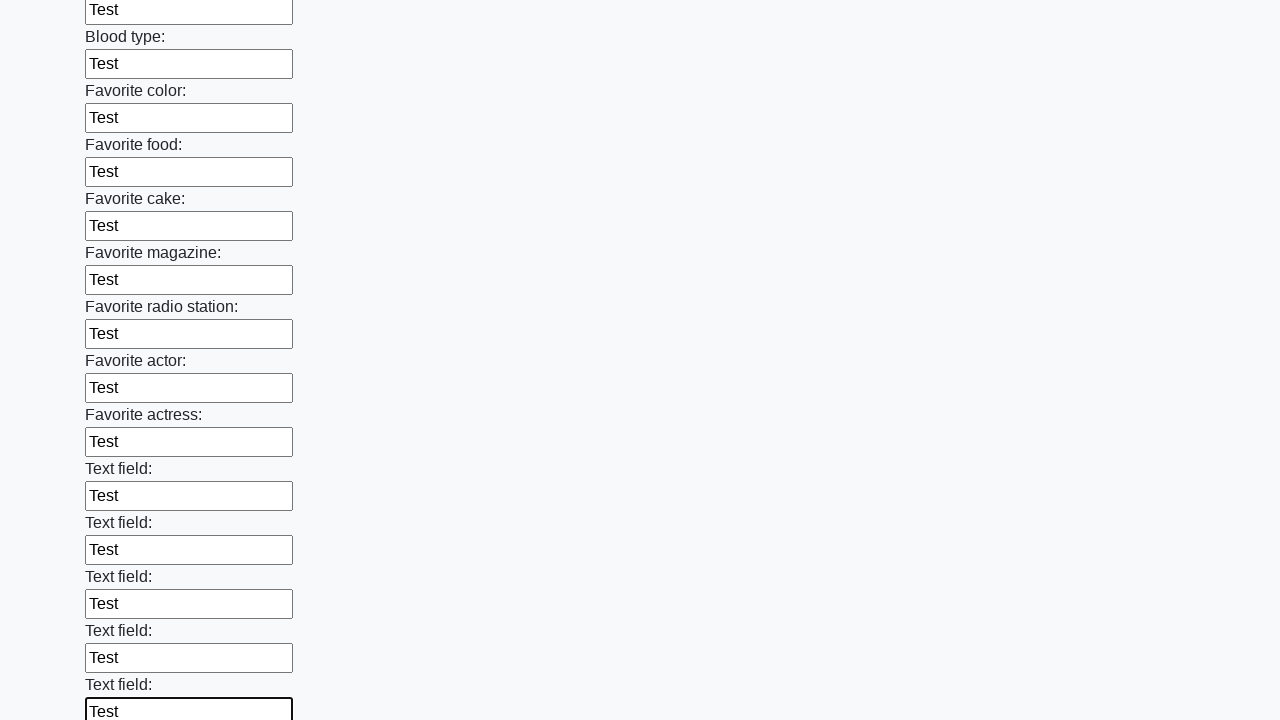

Filled text input field 32 of 100 with 'Test' on [type="text"] >> nth=31
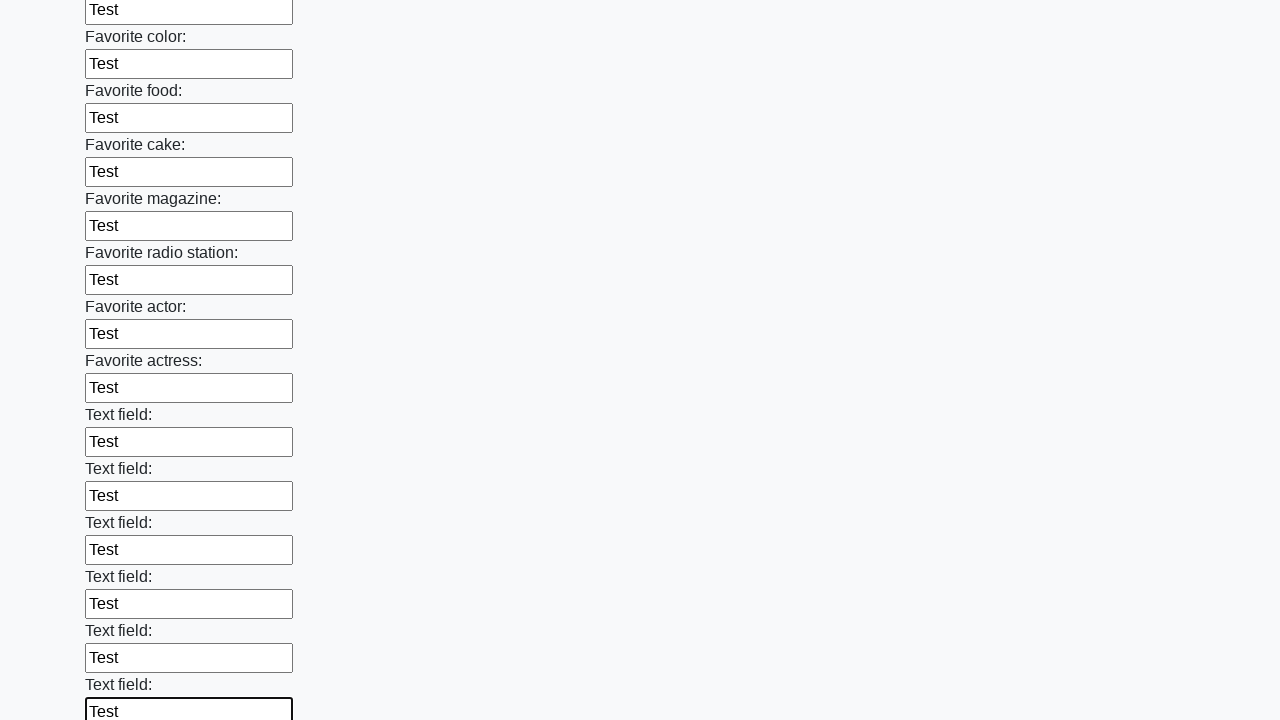

Filled text input field 33 of 100 with 'Test' on [type="text"] >> nth=32
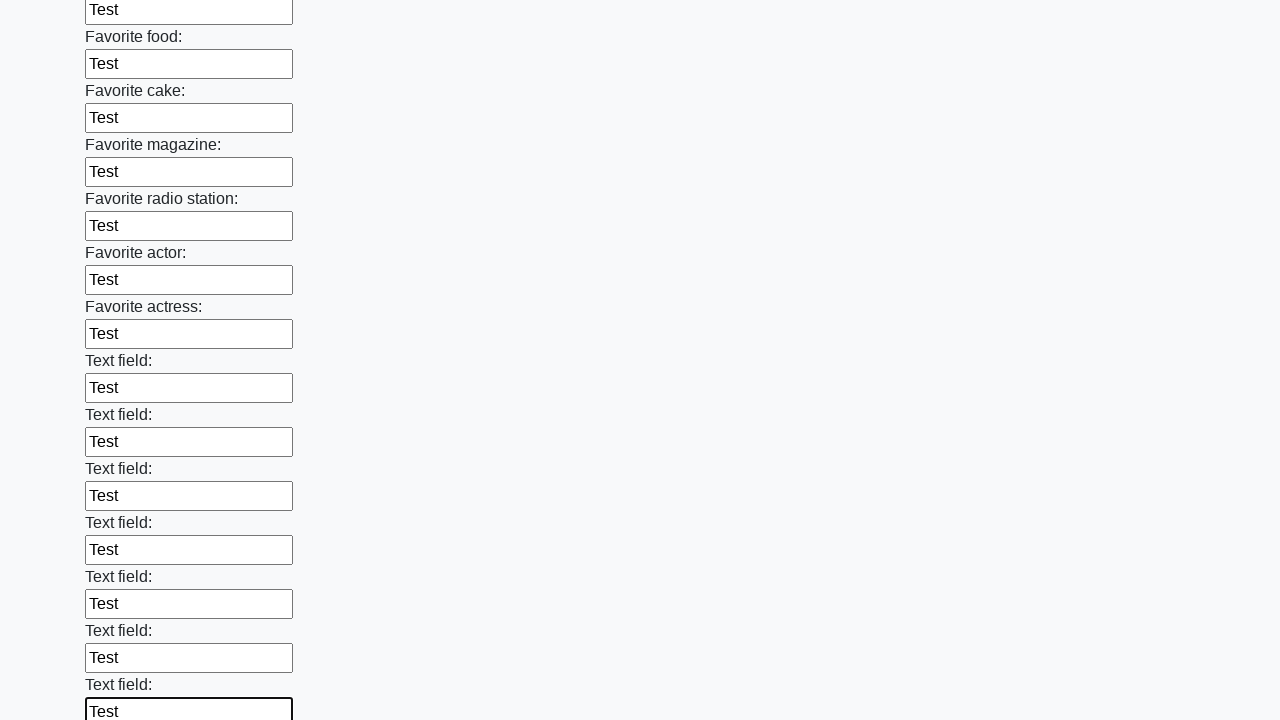

Filled text input field 34 of 100 with 'Test' on [type="text"] >> nth=33
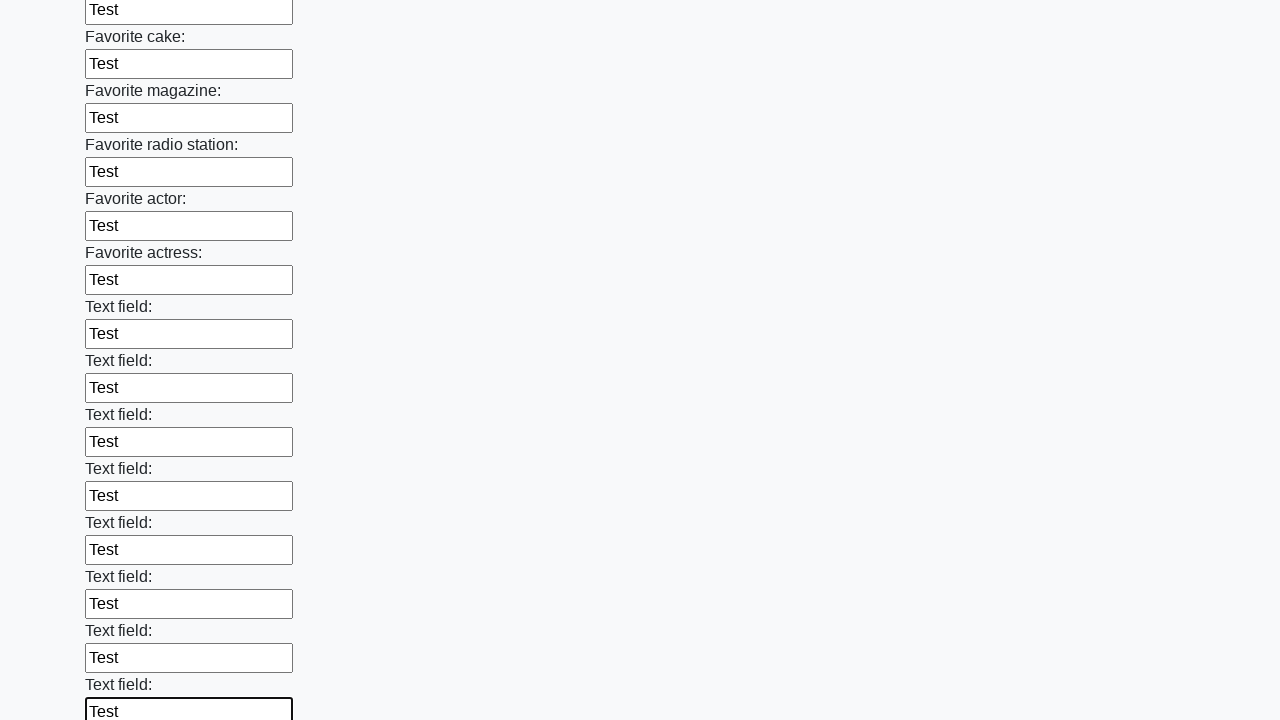

Filled text input field 35 of 100 with 'Test' on [type="text"] >> nth=34
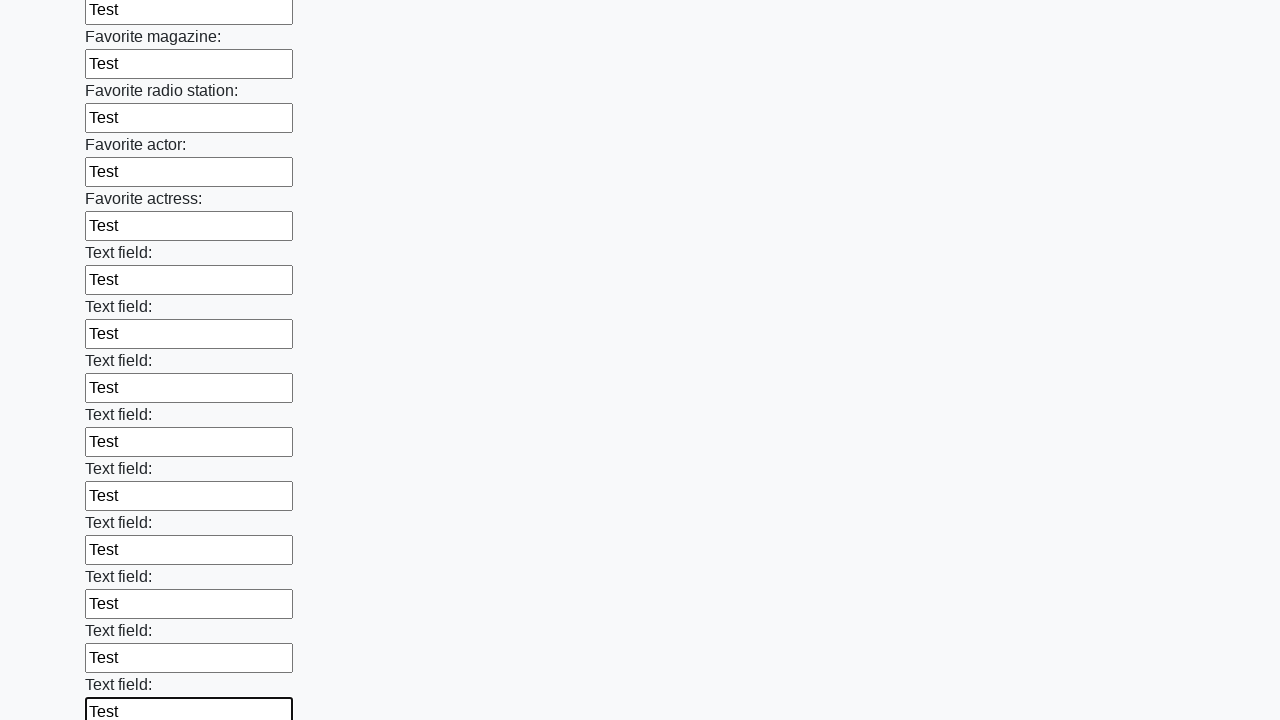

Filled text input field 36 of 100 with 'Test' on [type="text"] >> nth=35
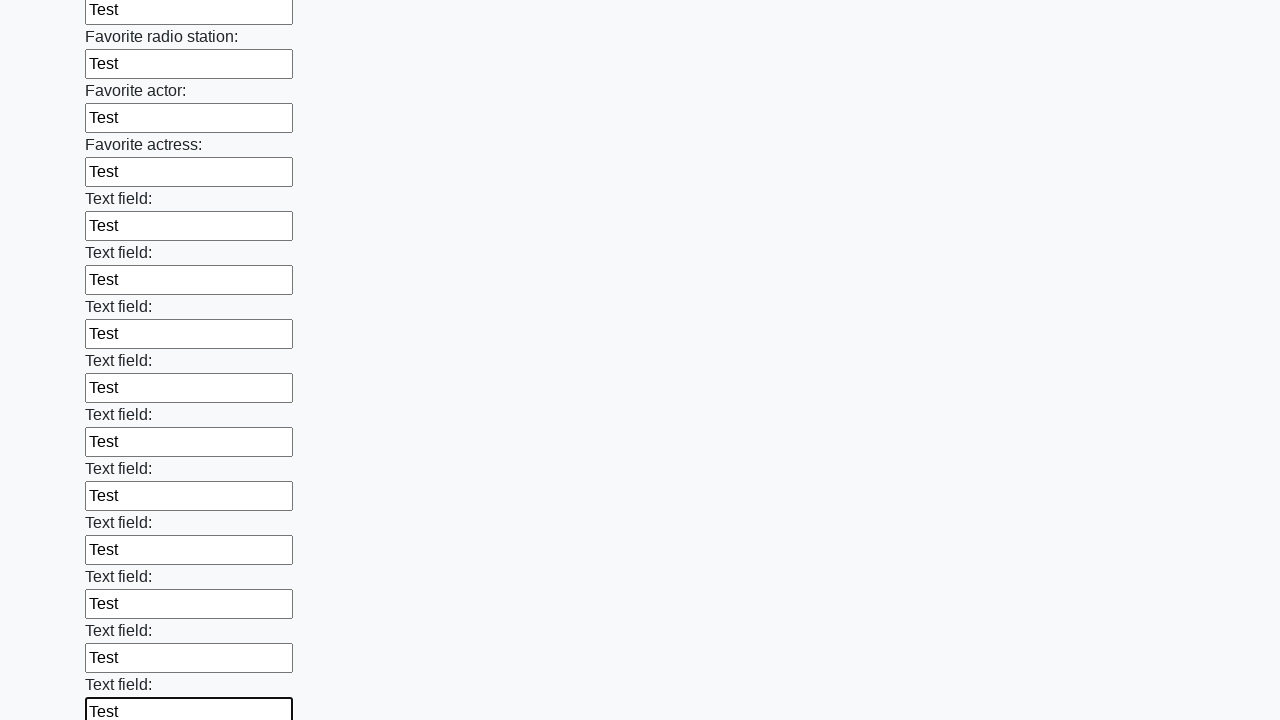

Filled text input field 37 of 100 with 'Test' on [type="text"] >> nth=36
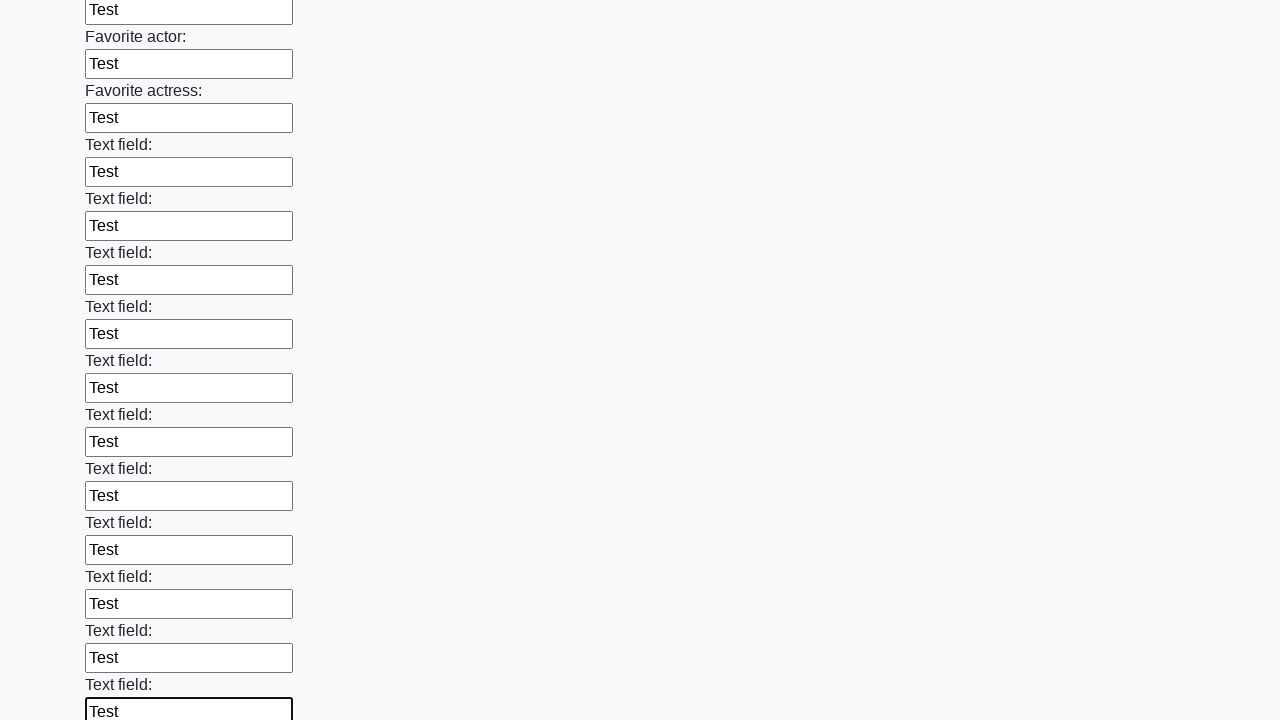

Filled text input field 38 of 100 with 'Test' on [type="text"] >> nth=37
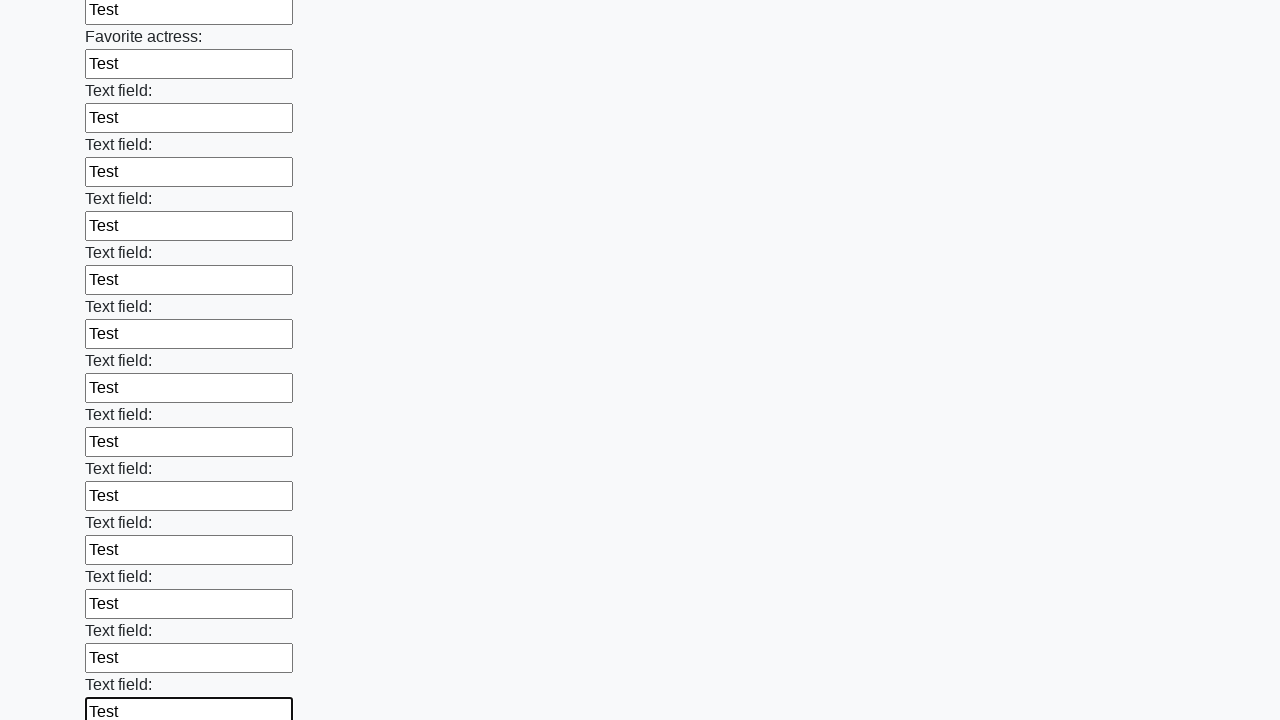

Filled text input field 39 of 100 with 'Test' on [type="text"] >> nth=38
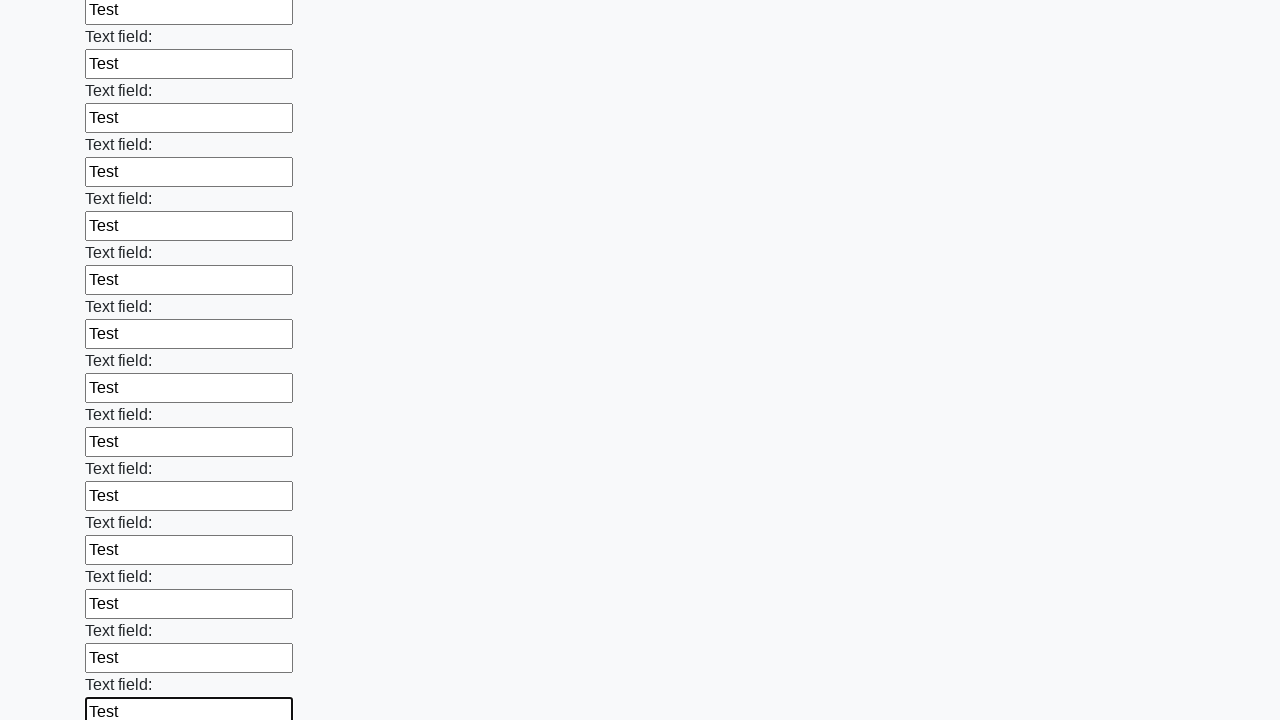

Filled text input field 40 of 100 with 'Test' on [type="text"] >> nth=39
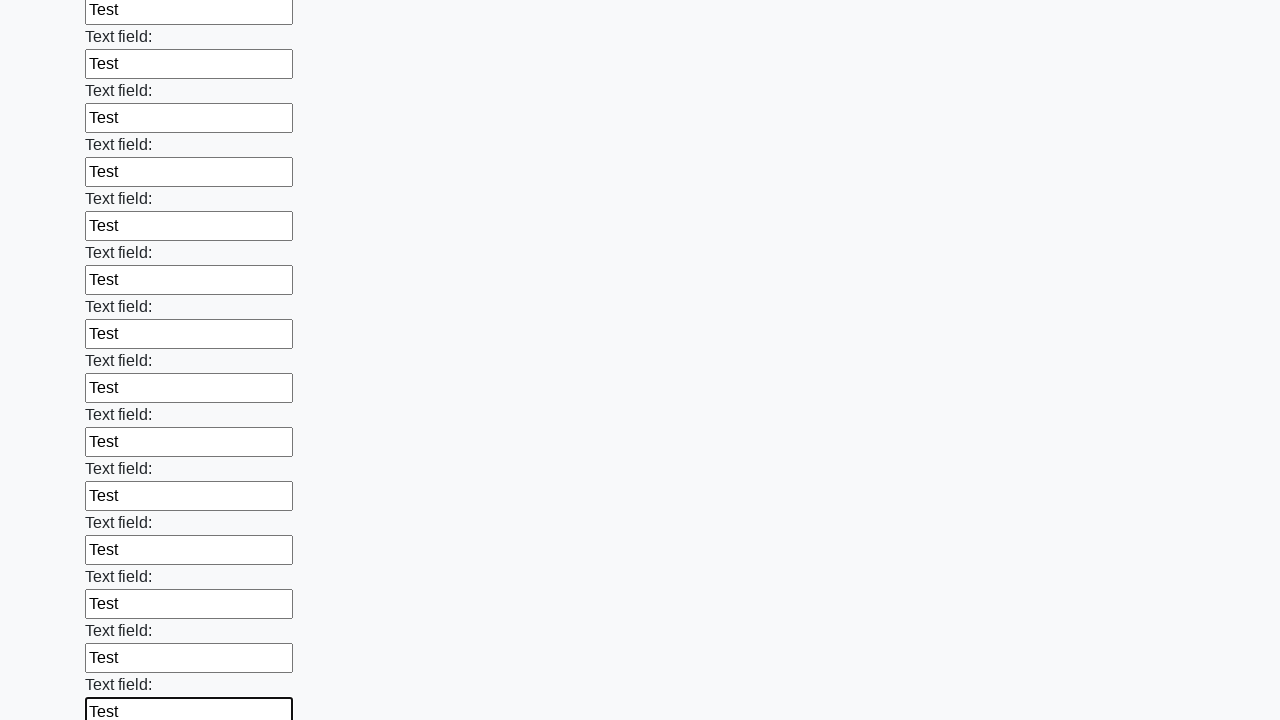

Filled text input field 41 of 100 with 'Test' on [type="text"] >> nth=40
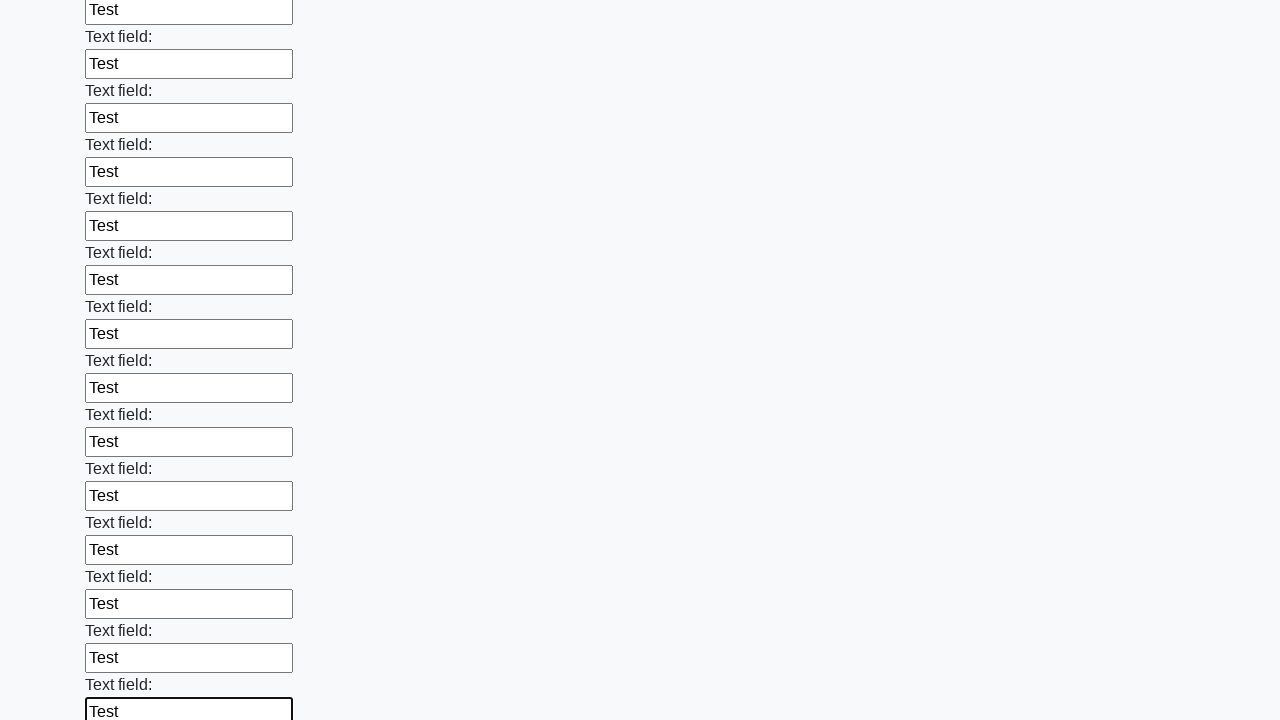

Filled text input field 42 of 100 with 'Test' on [type="text"] >> nth=41
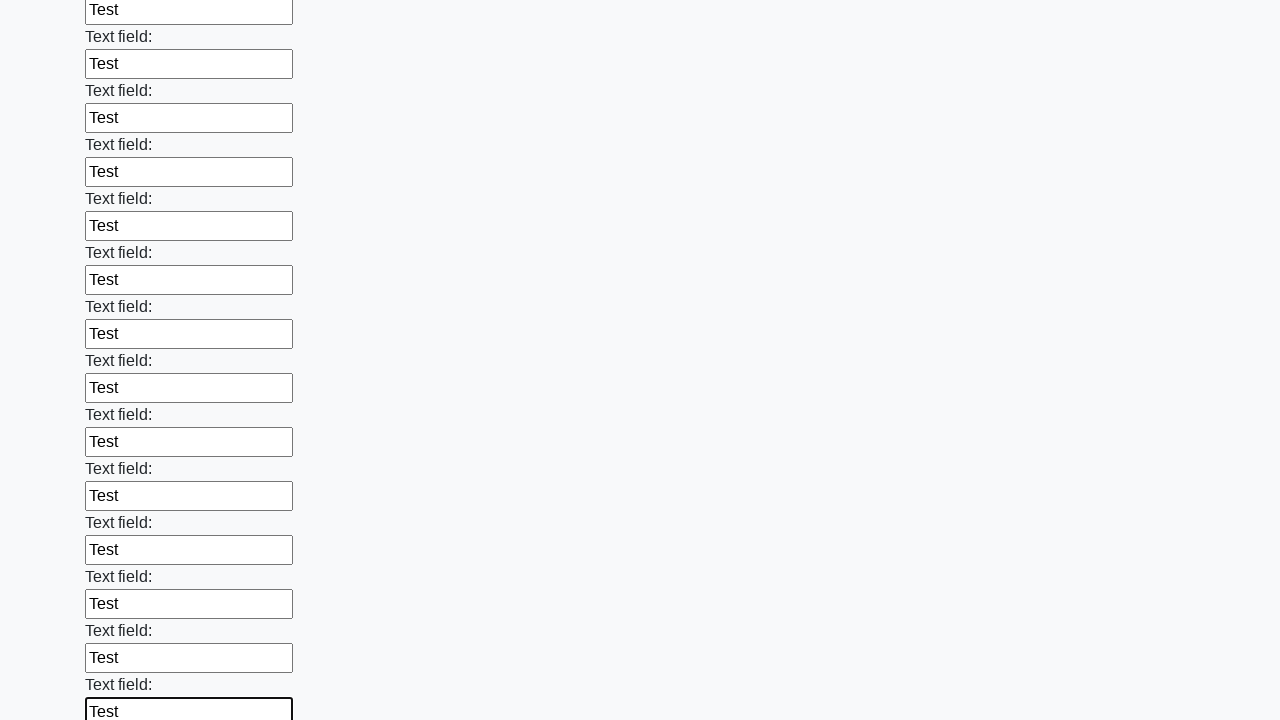

Filled text input field 43 of 100 with 'Test' on [type="text"] >> nth=42
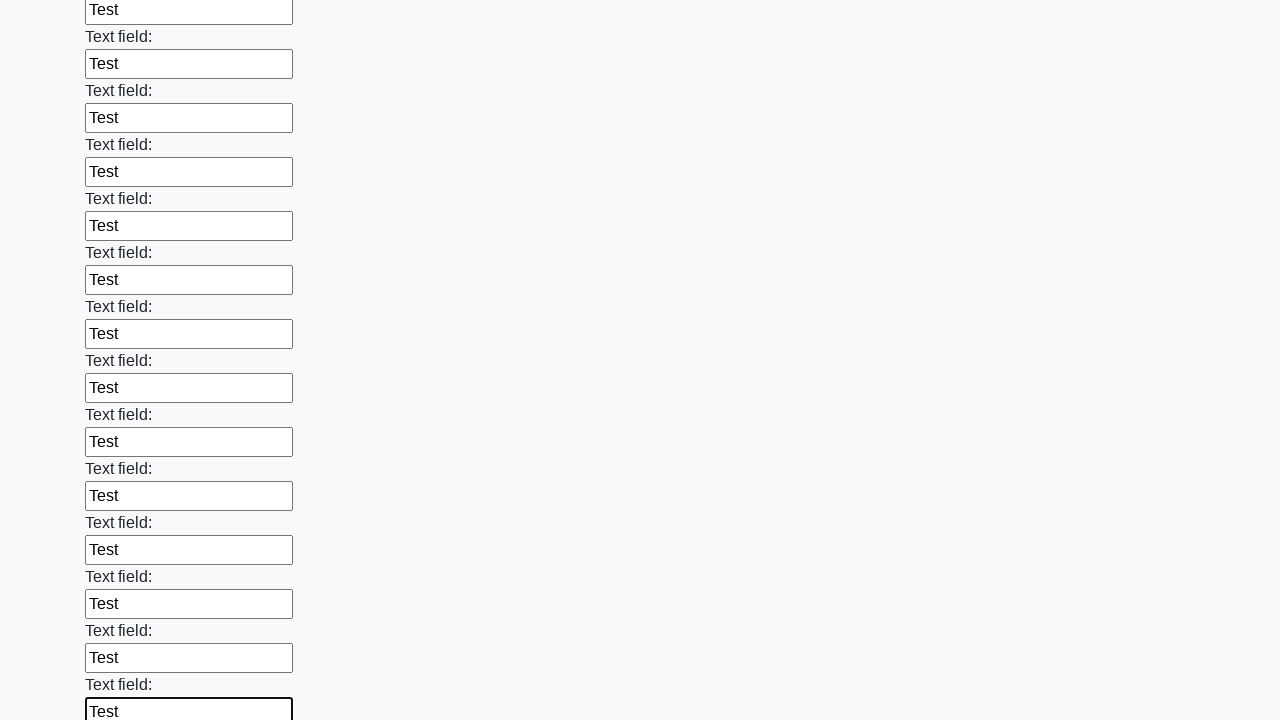

Filled text input field 44 of 100 with 'Test' on [type="text"] >> nth=43
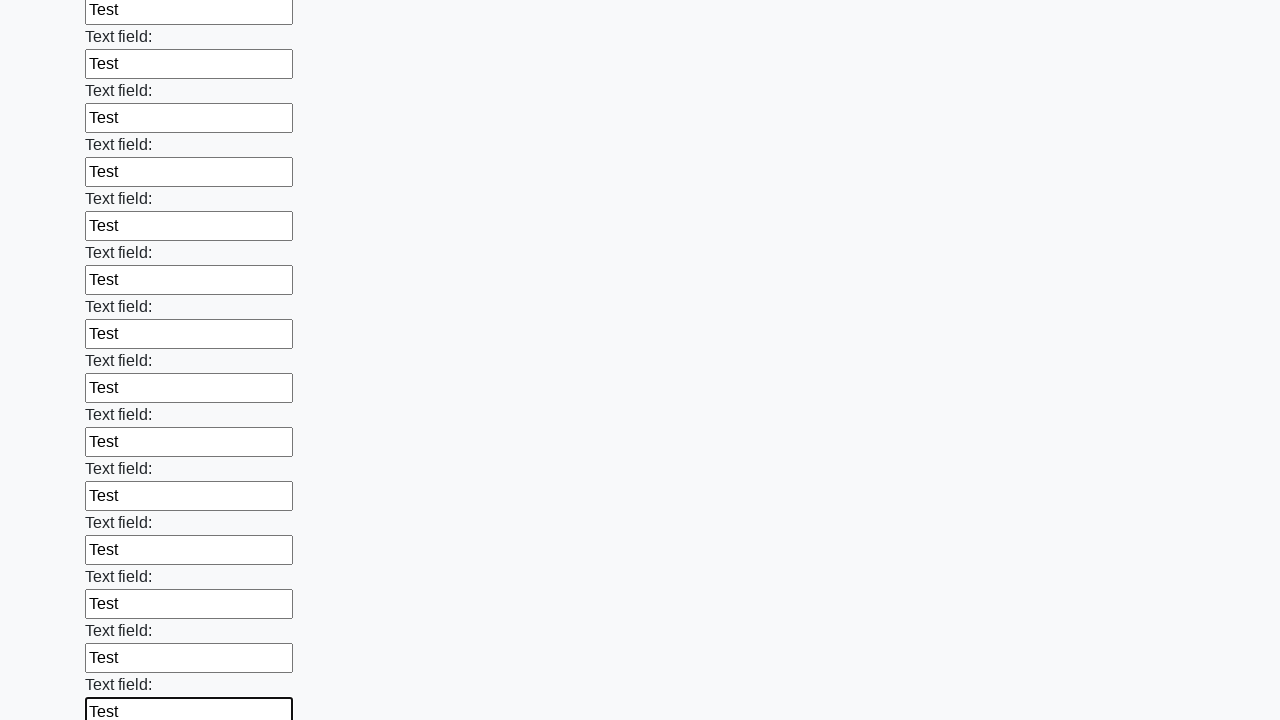

Filled text input field 45 of 100 with 'Test' on [type="text"] >> nth=44
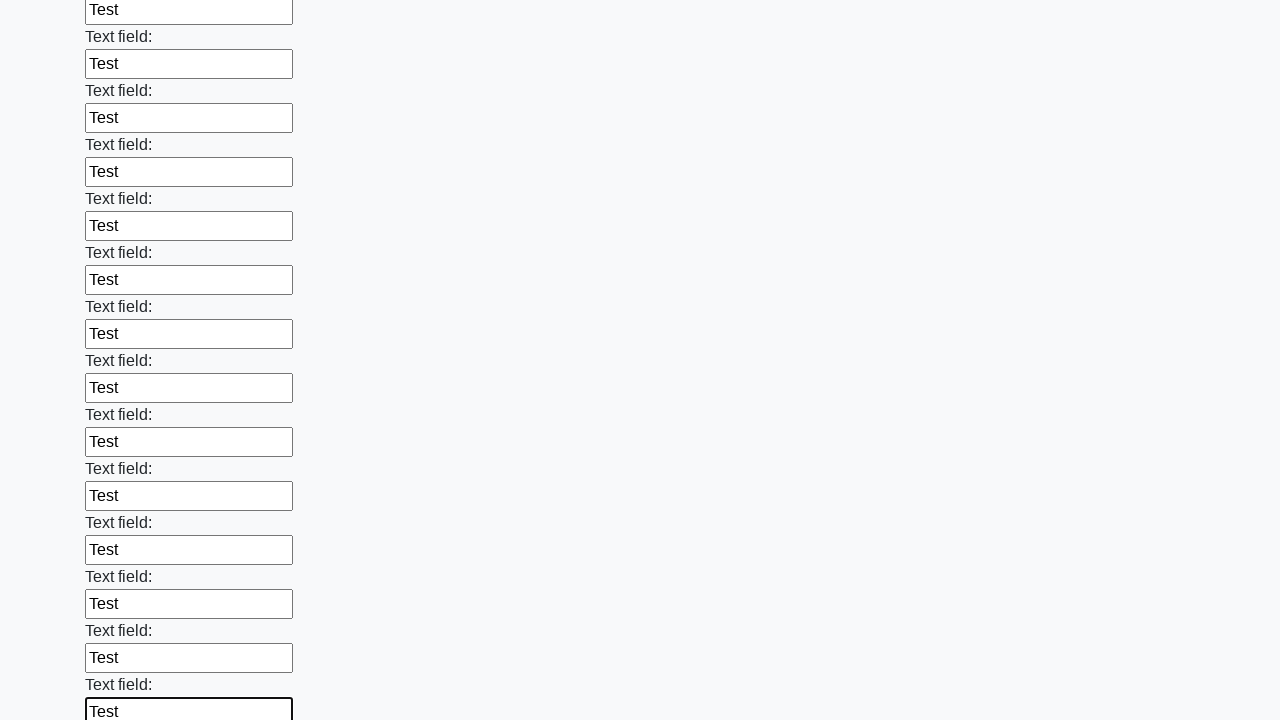

Filled text input field 46 of 100 with 'Test' on [type="text"] >> nth=45
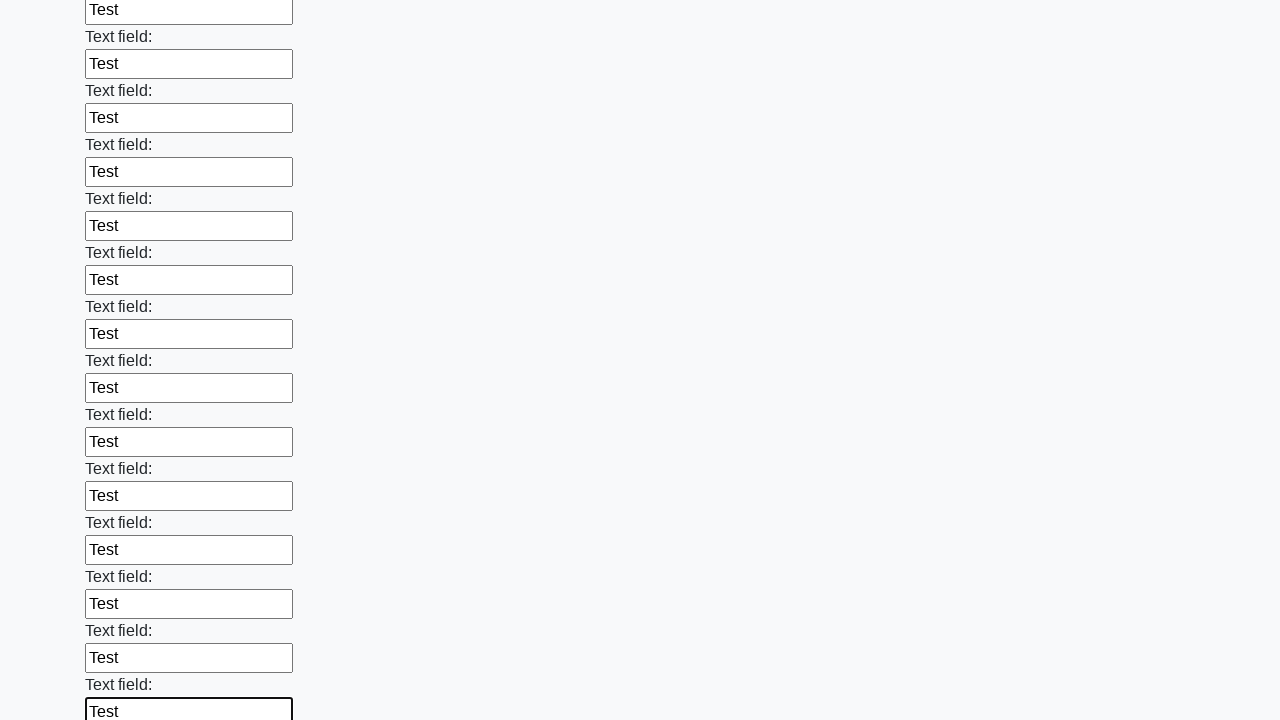

Filled text input field 47 of 100 with 'Test' on [type="text"] >> nth=46
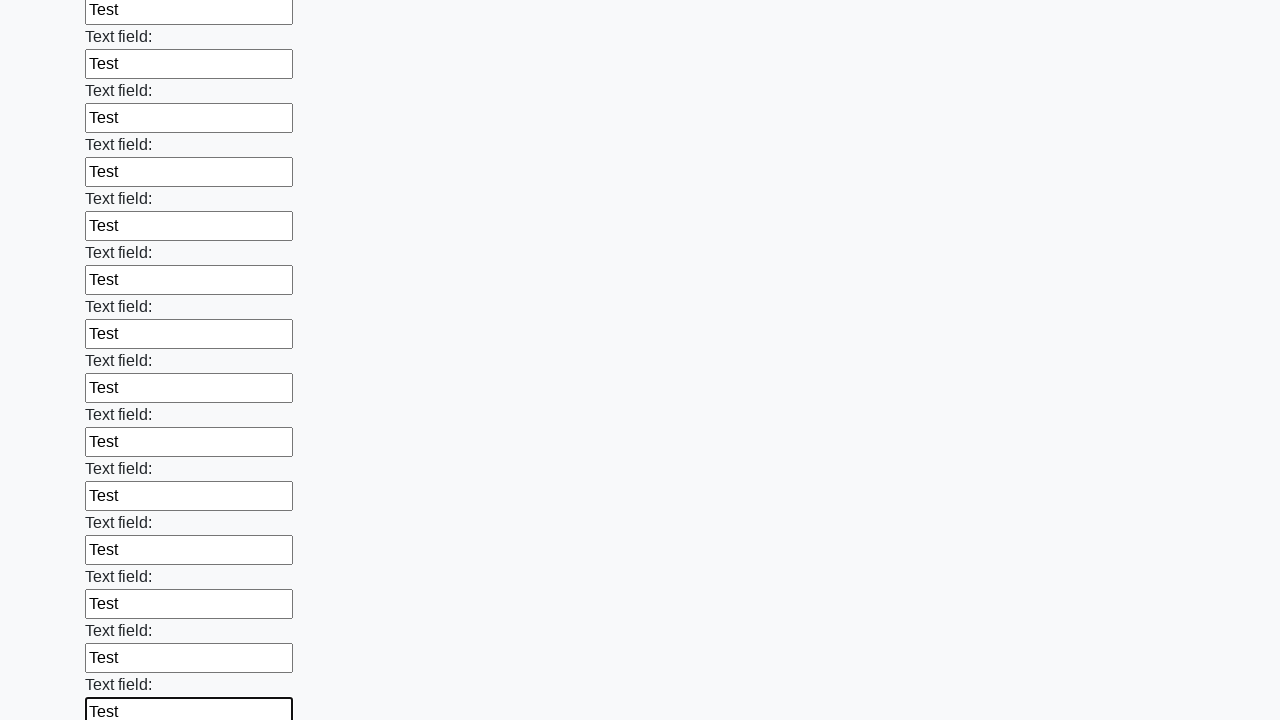

Filled text input field 48 of 100 with 'Test' on [type="text"] >> nth=47
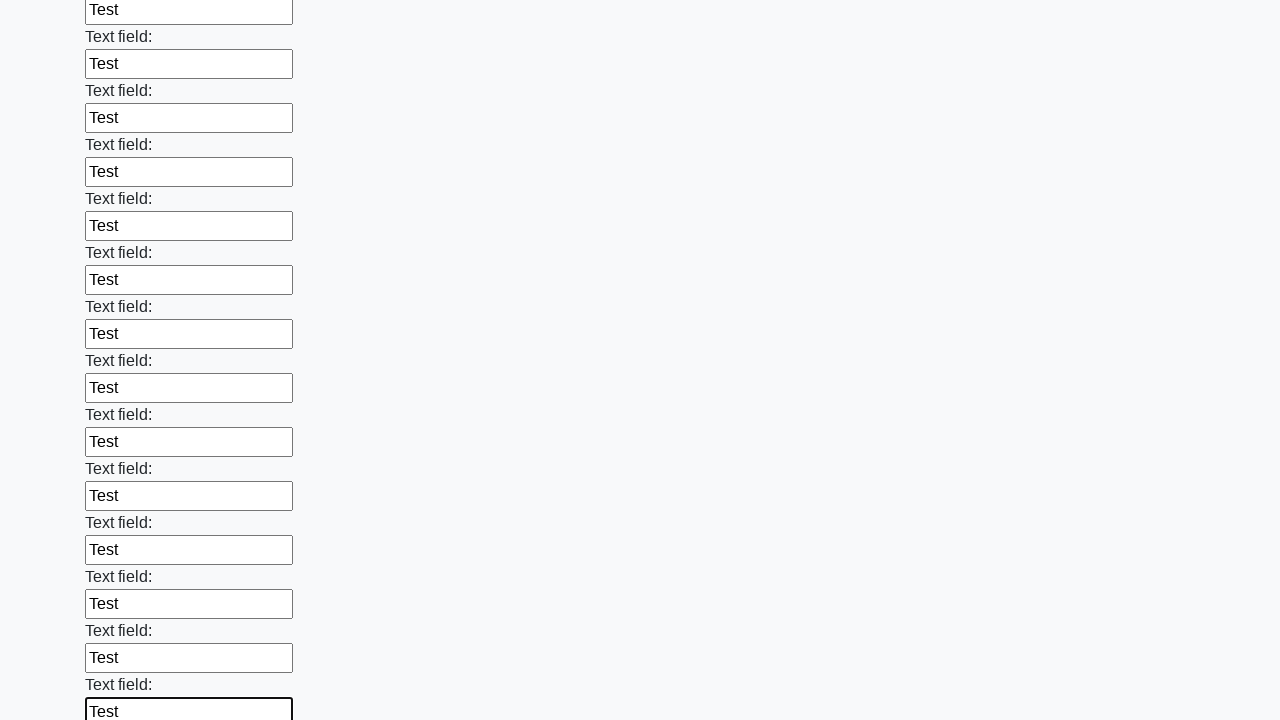

Filled text input field 49 of 100 with 'Test' on [type="text"] >> nth=48
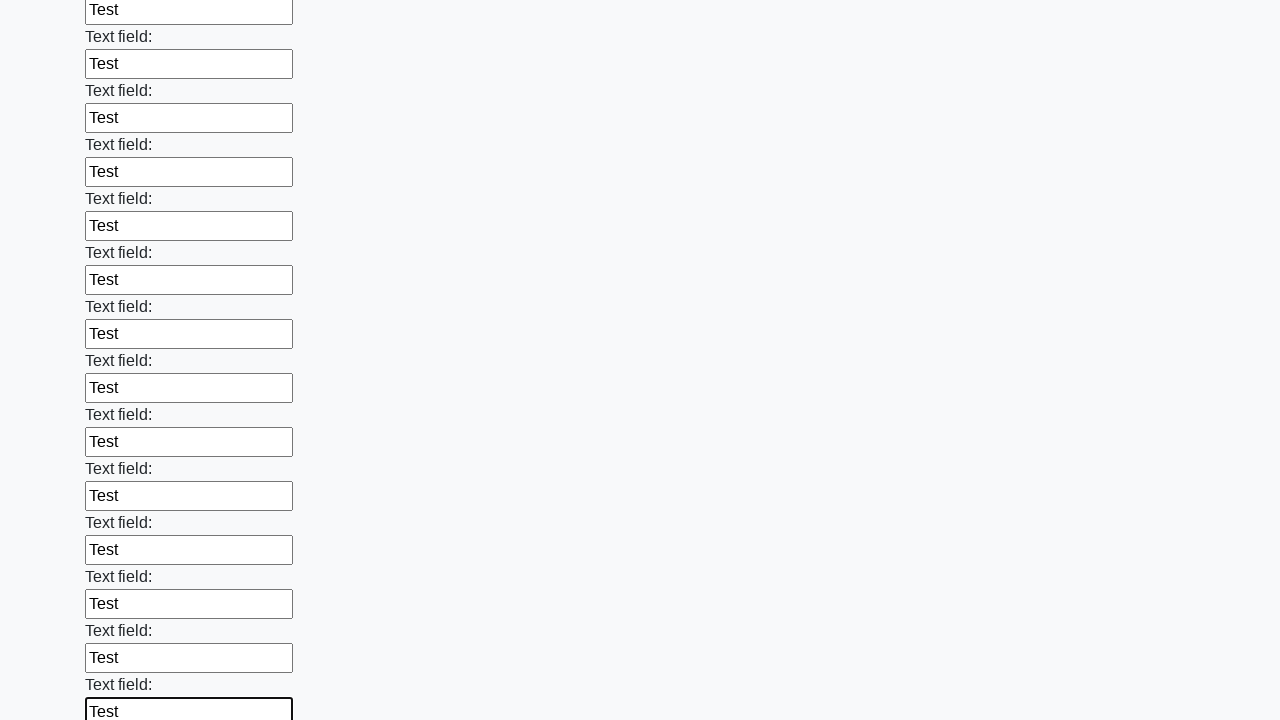

Filled text input field 50 of 100 with 'Test' on [type="text"] >> nth=49
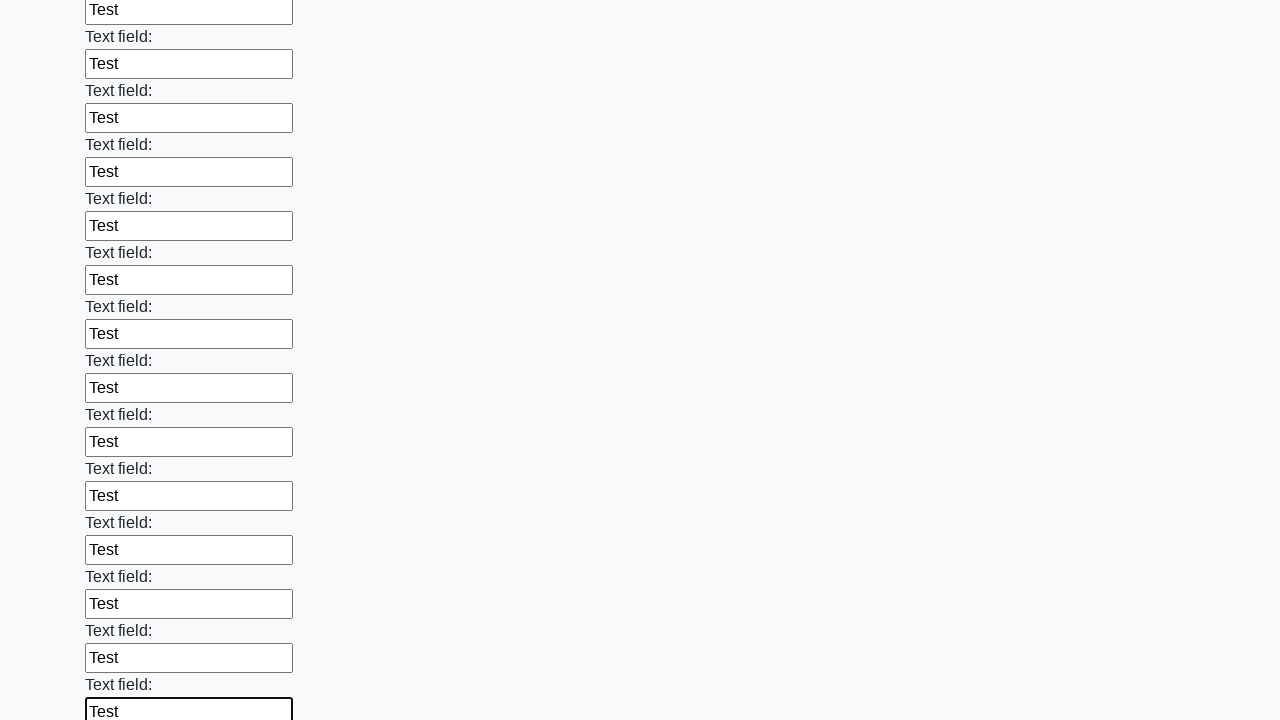

Filled text input field 51 of 100 with 'Test' on [type="text"] >> nth=50
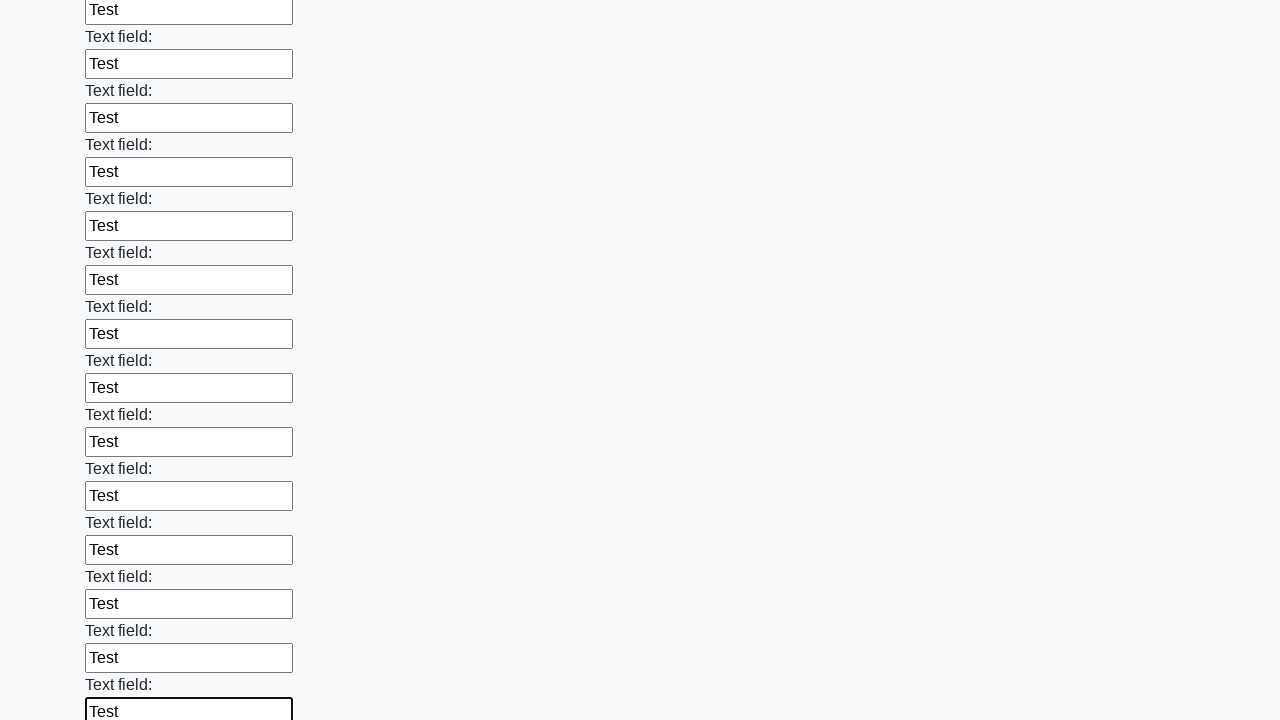

Filled text input field 52 of 100 with 'Test' on [type="text"] >> nth=51
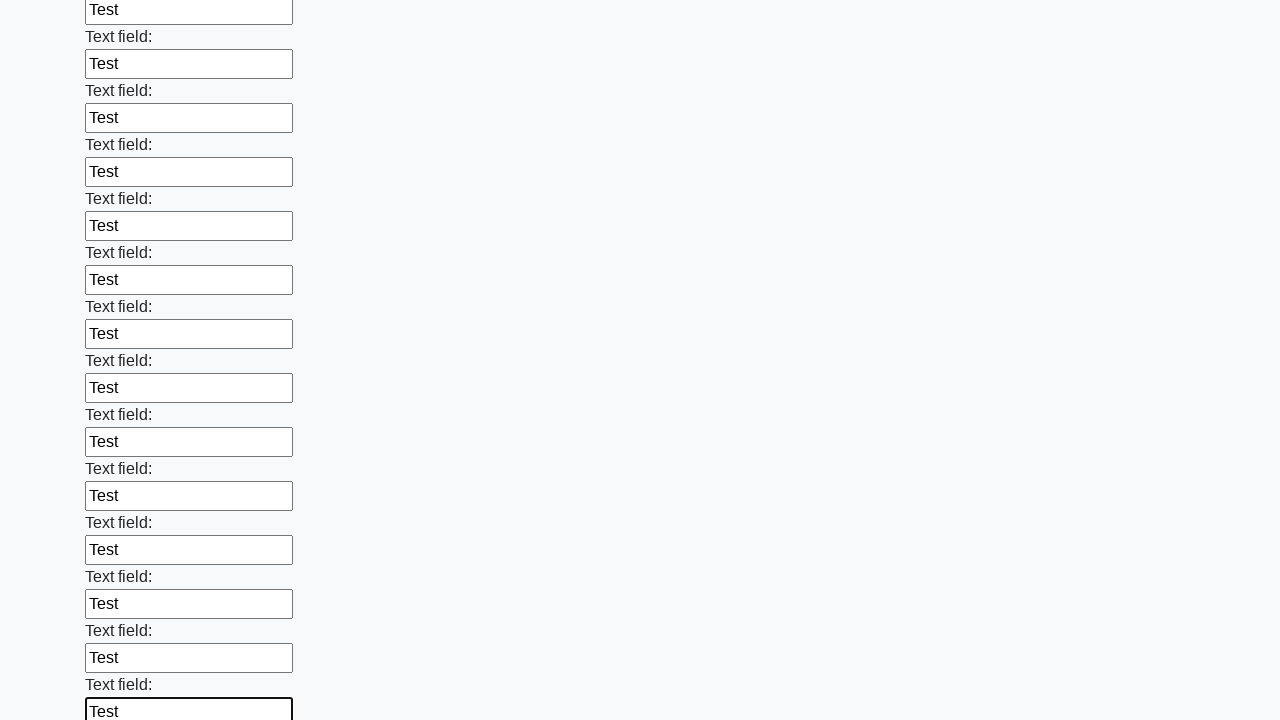

Filled text input field 53 of 100 with 'Test' on [type="text"] >> nth=52
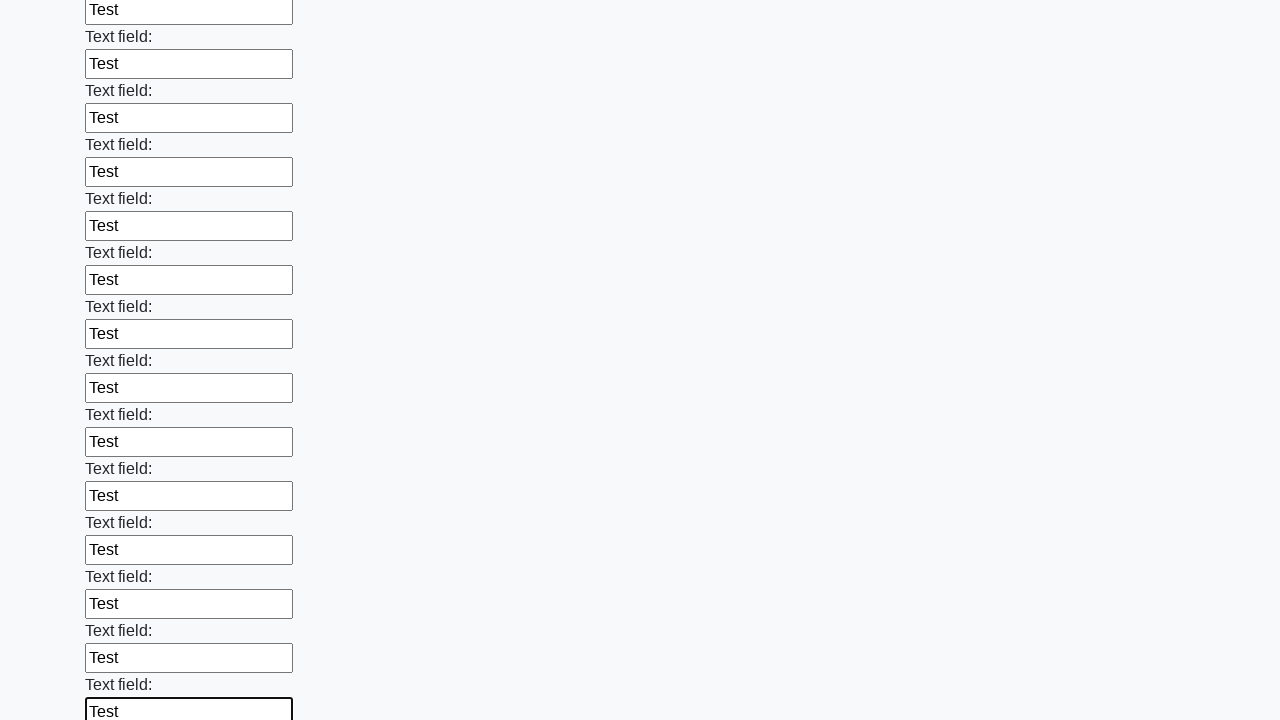

Filled text input field 54 of 100 with 'Test' on [type="text"] >> nth=53
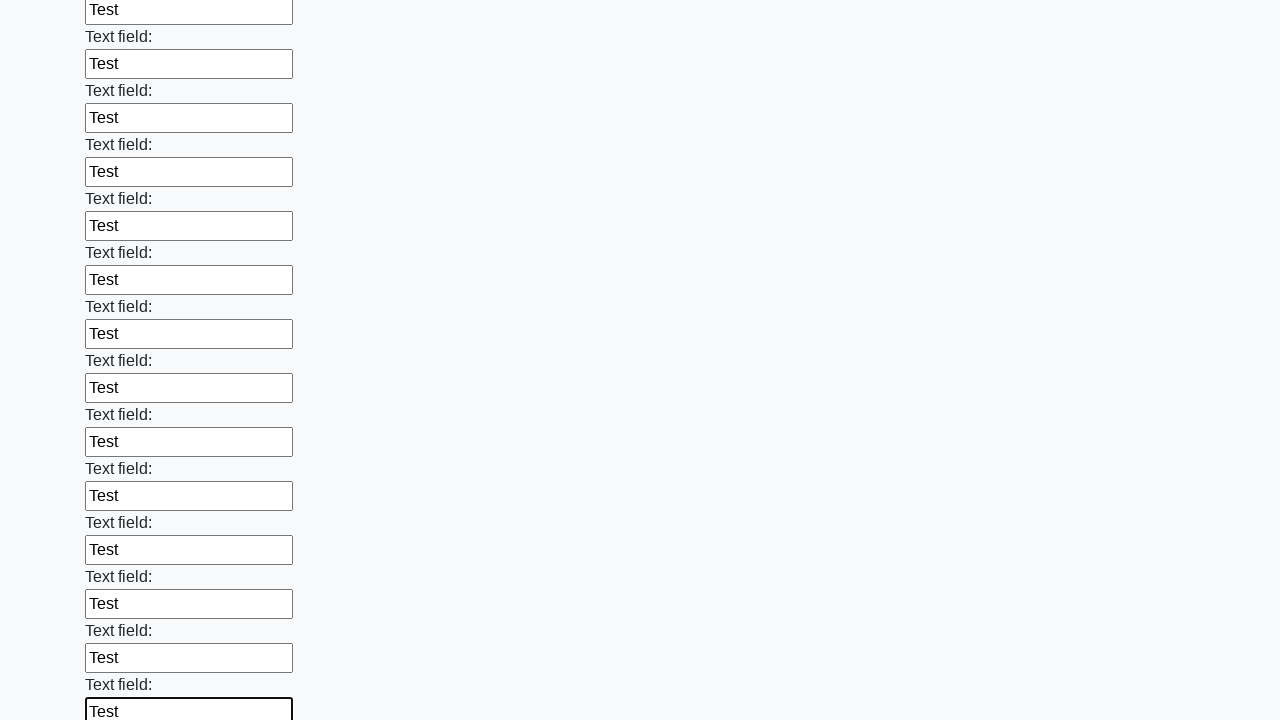

Filled text input field 55 of 100 with 'Test' on [type="text"] >> nth=54
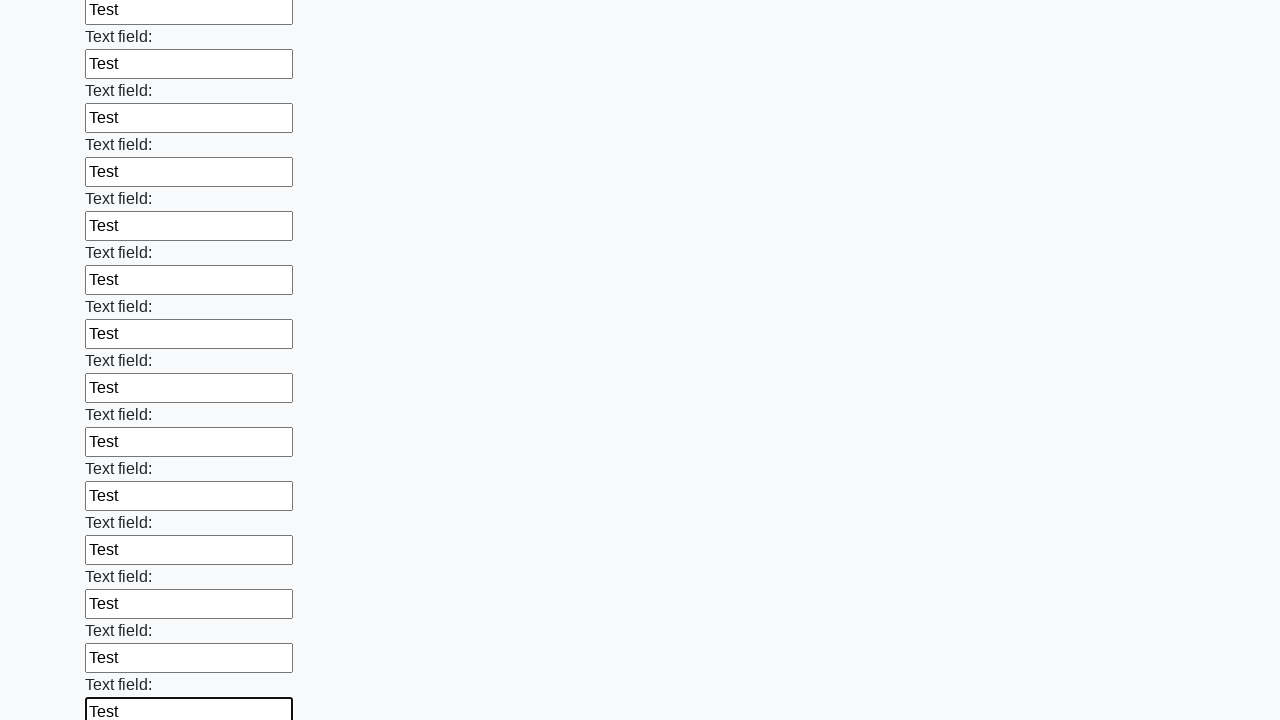

Filled text input field 56 of 100 with 'Test' on [type="text"] >> nth=55
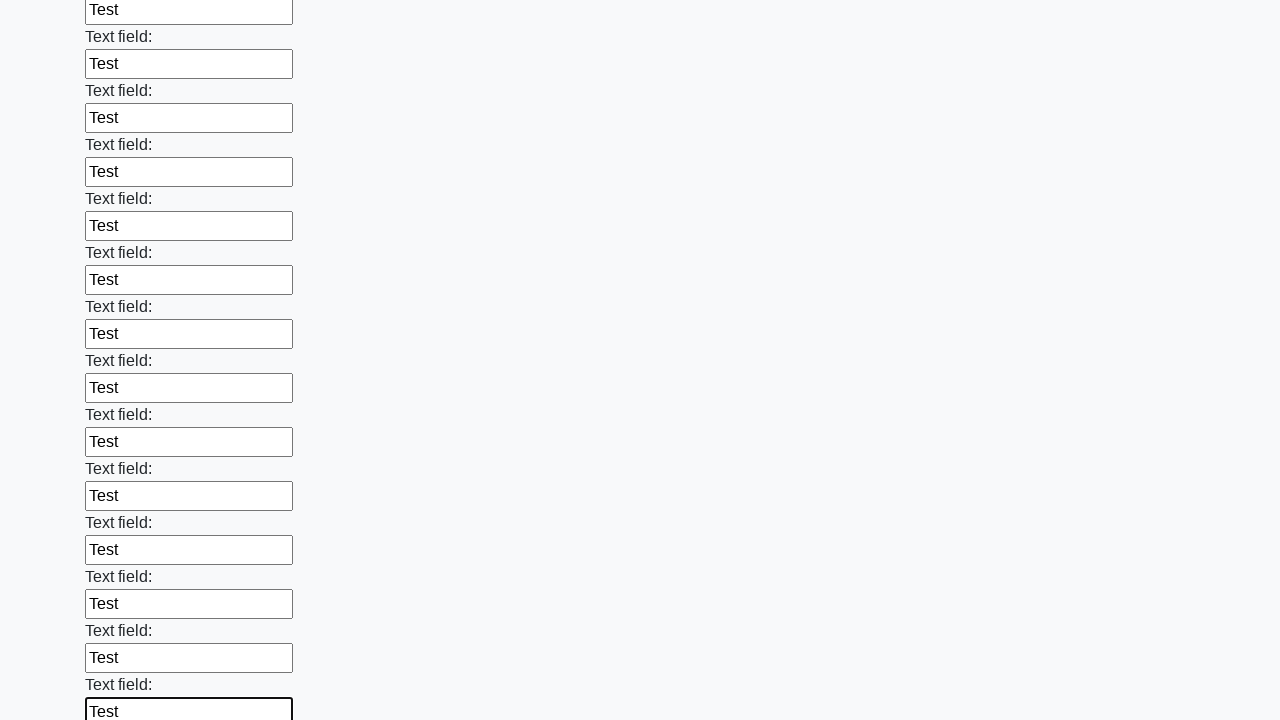

Filled text input field 57 of 100 with 'Test' on [type="text"] >> nth=56
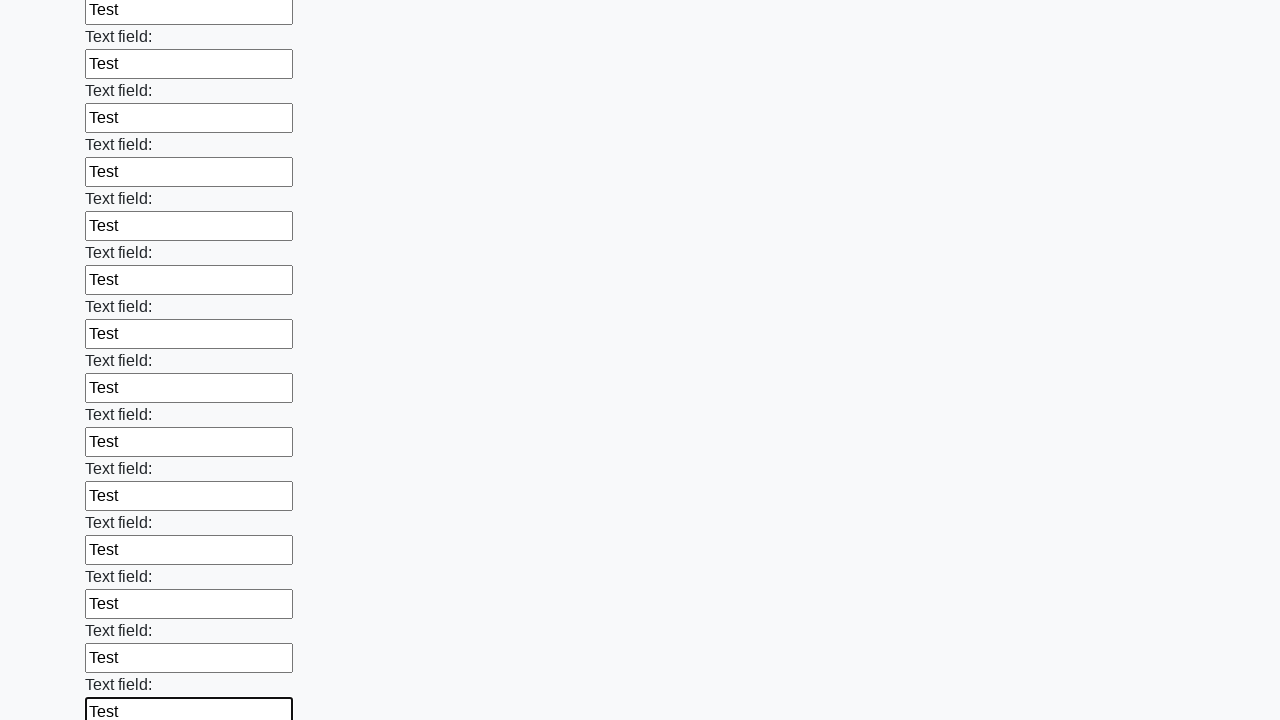

Filled text input field 58 of 100 with 'Test' on [type="text"] >> nth=57
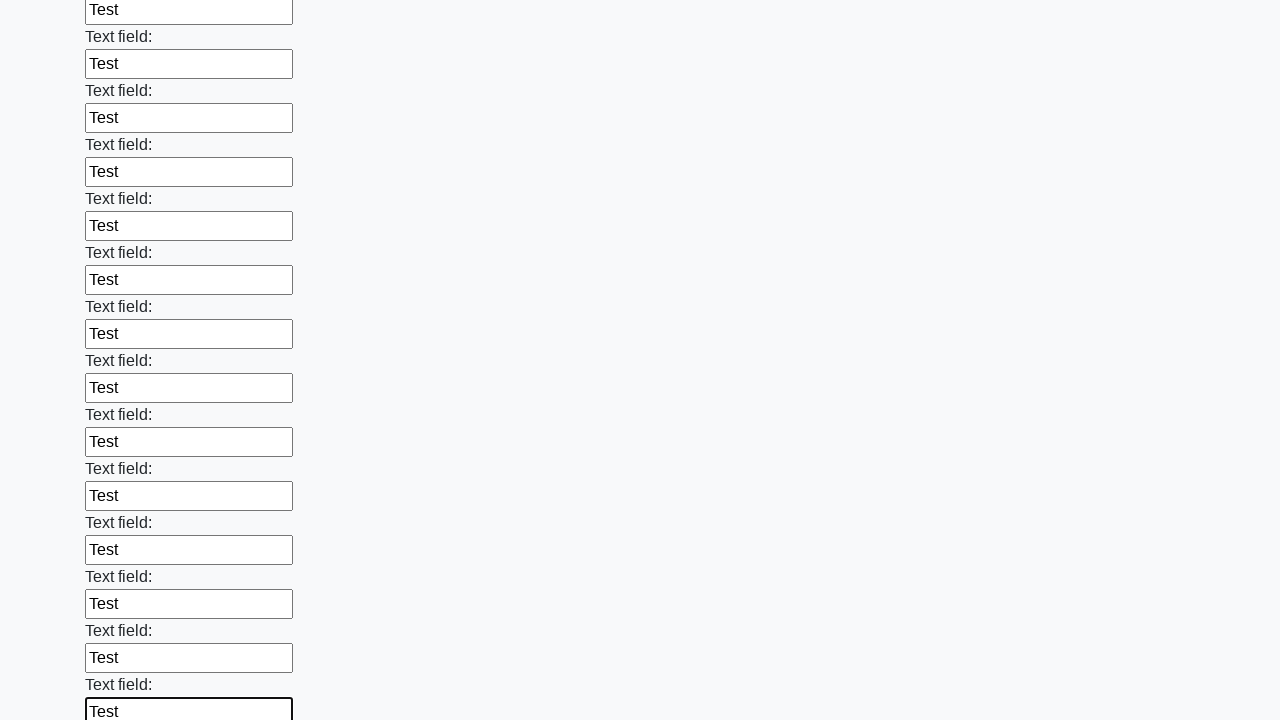

Filled text input field 59 of 100 with 'Test' on [type="text"] >> nth=58
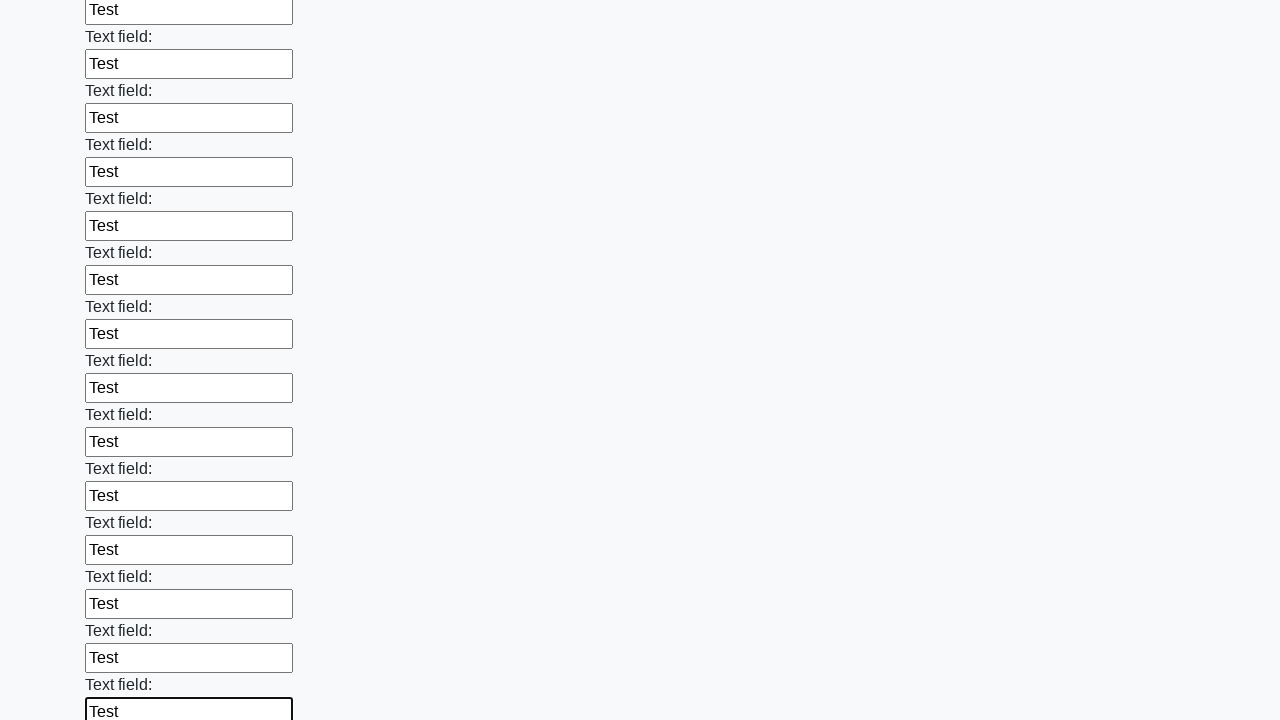

Filled text input field 60 of 100 with 'Test' on [type="text"] >> nth=59
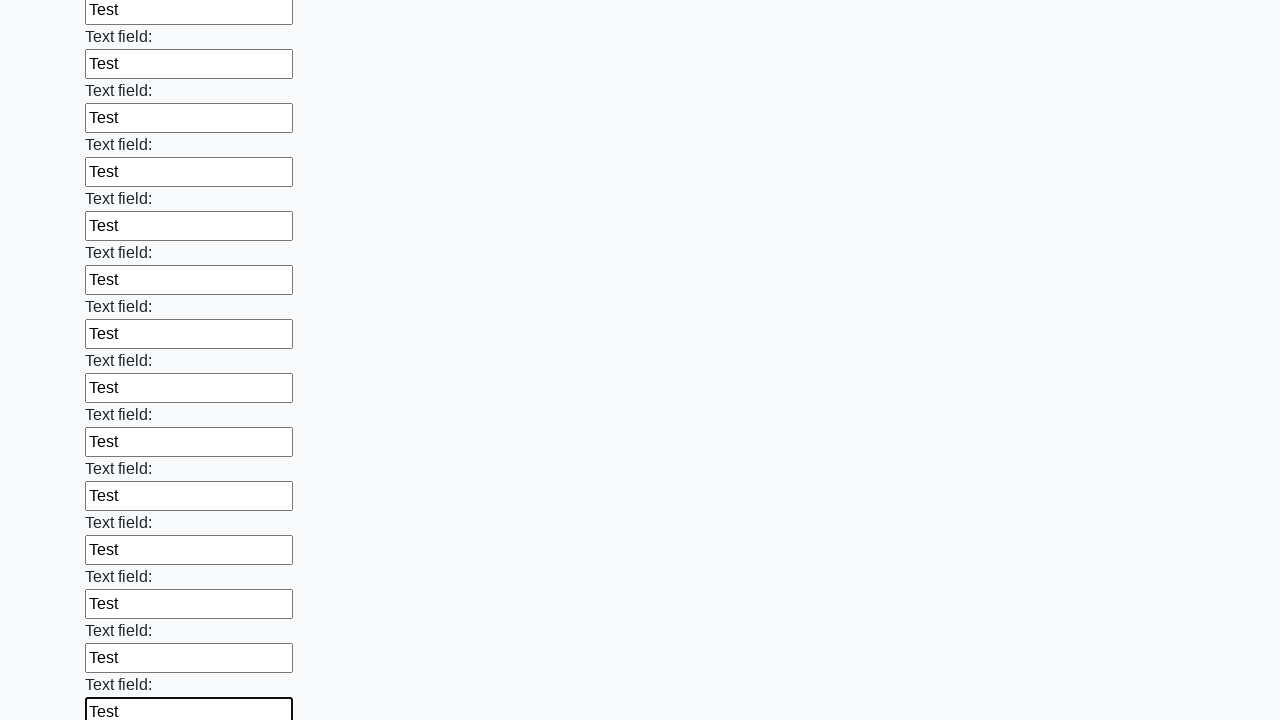

Filled text input field 61 of 100 with 'Test' on [type="text"] >> nth=60
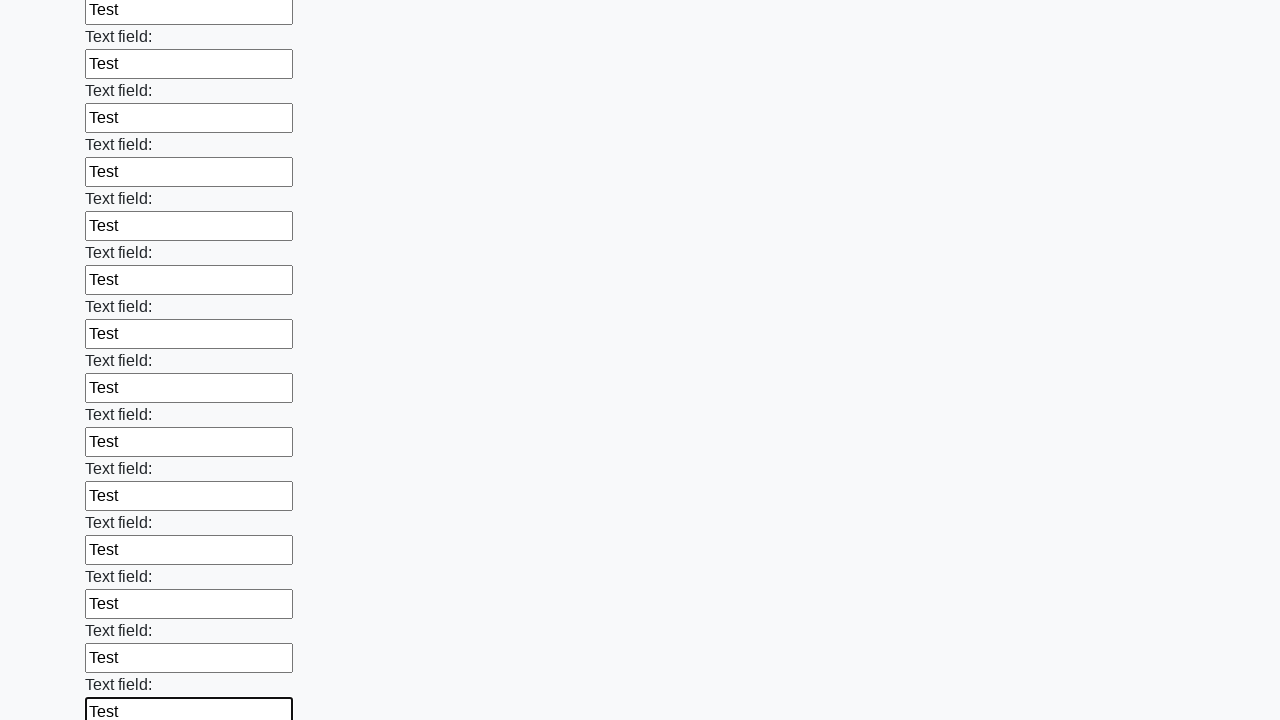

Filled text input field 62 of 100 with 'Test' on [type="text"] >> nth=61
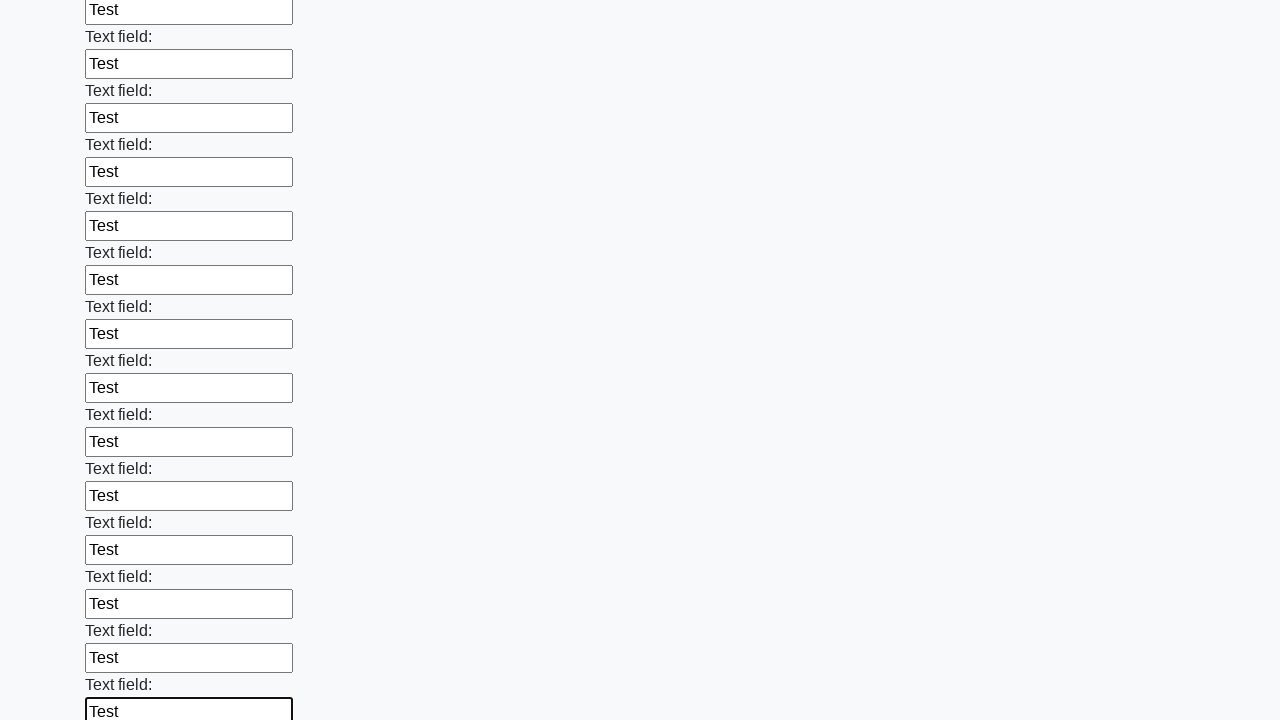

Filled text input field 63 of 100 with 'Test' on [type="text"] >> nth=62
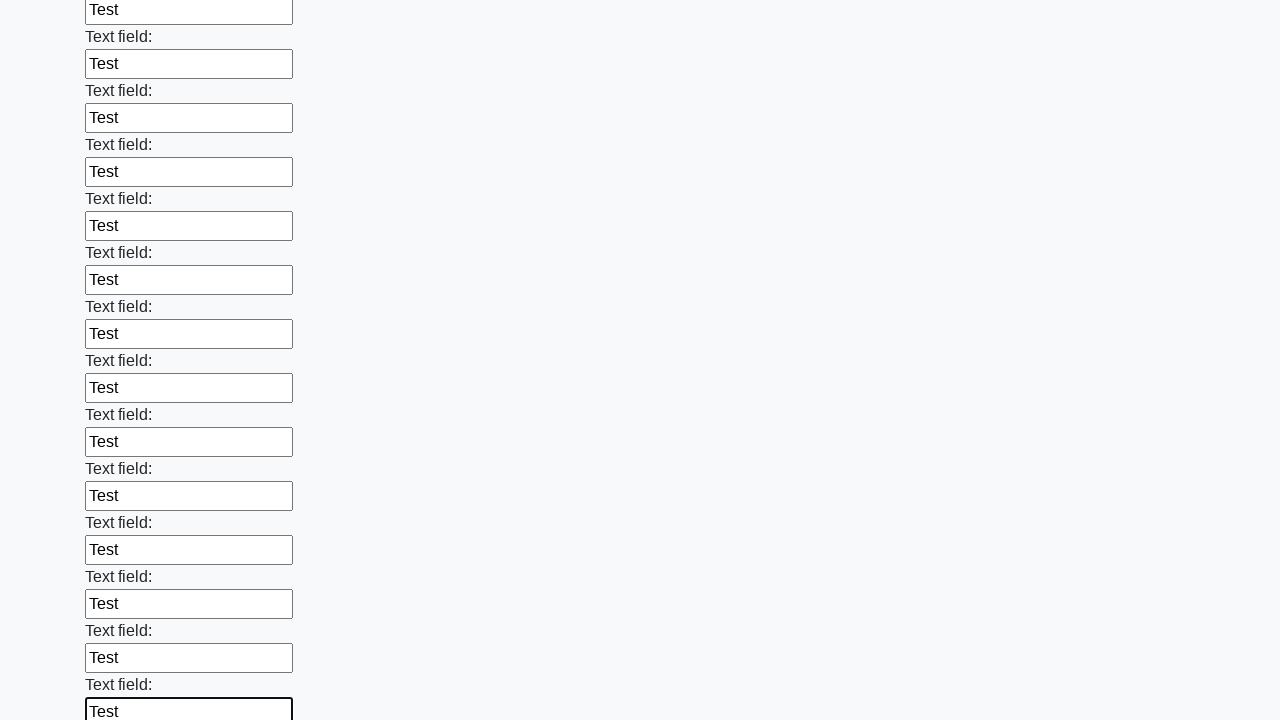

Filled text input field 64 of 100 with 'Test' on [type="text"] >> nth=63
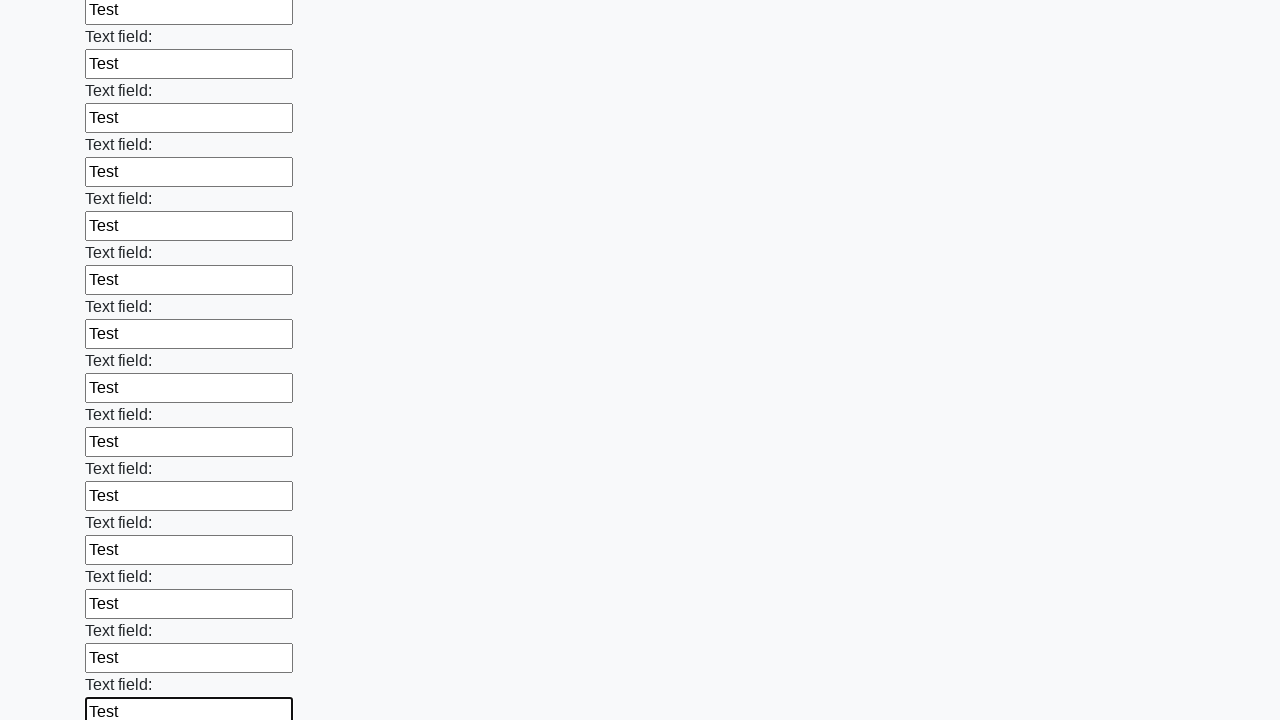

Filled text input field 65 of 100 with 'Test' on [type="text"] >> nth=64
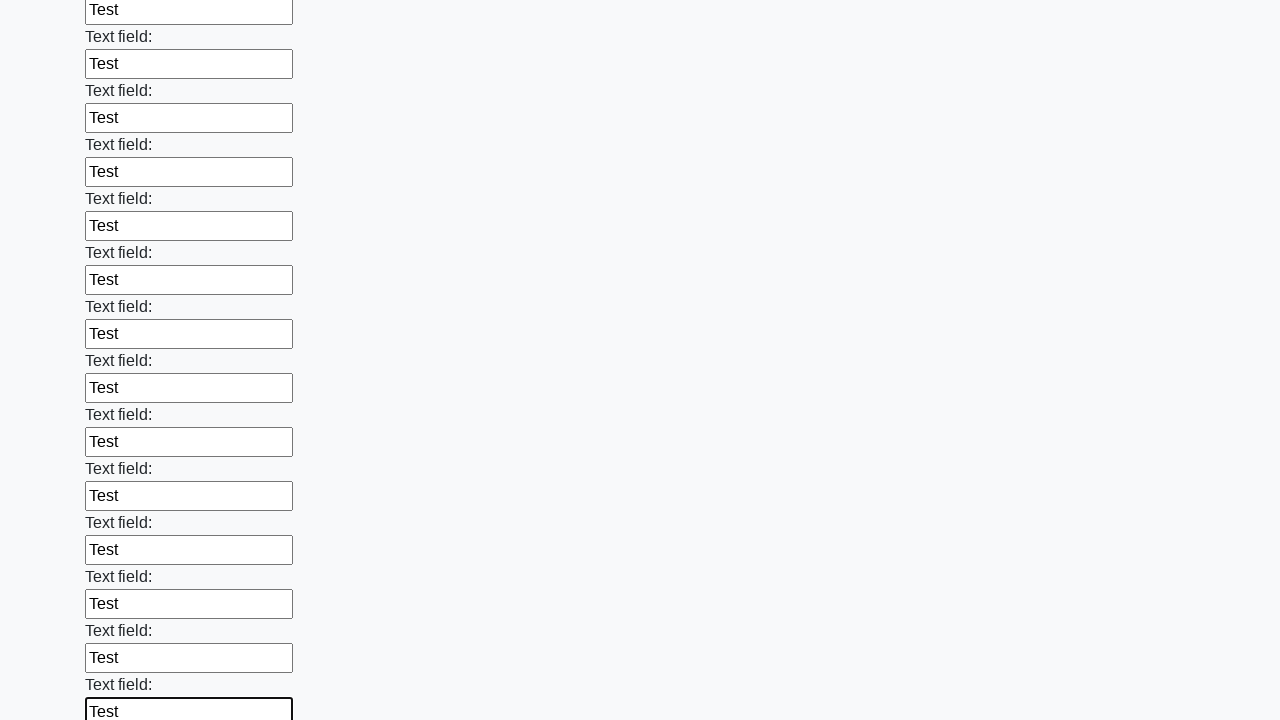

Filled text input field 66 of 100 with 'Test' on [type="text"] >> nth=65
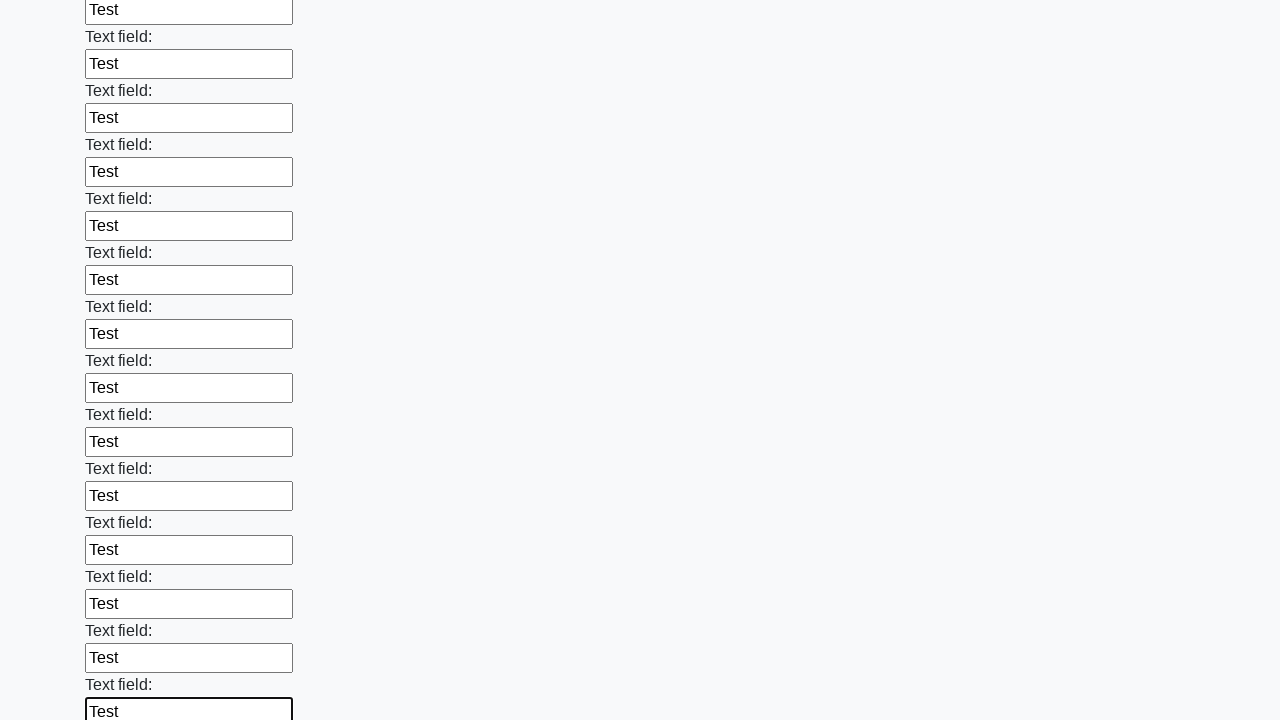

Filled text input field 67 of 100 with 'Test' on [type="text"] >> nth=66
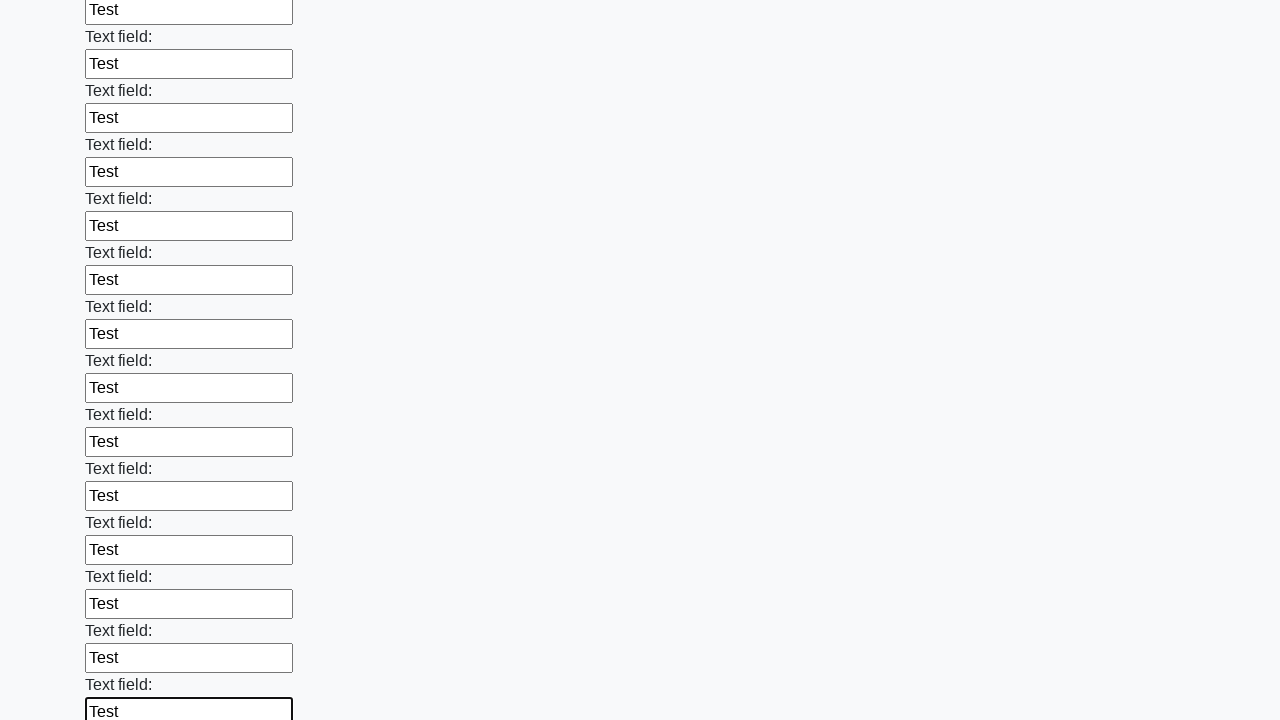

Filled text input field 68 of 100 with 'Test' on [type="text"] >> nth=67
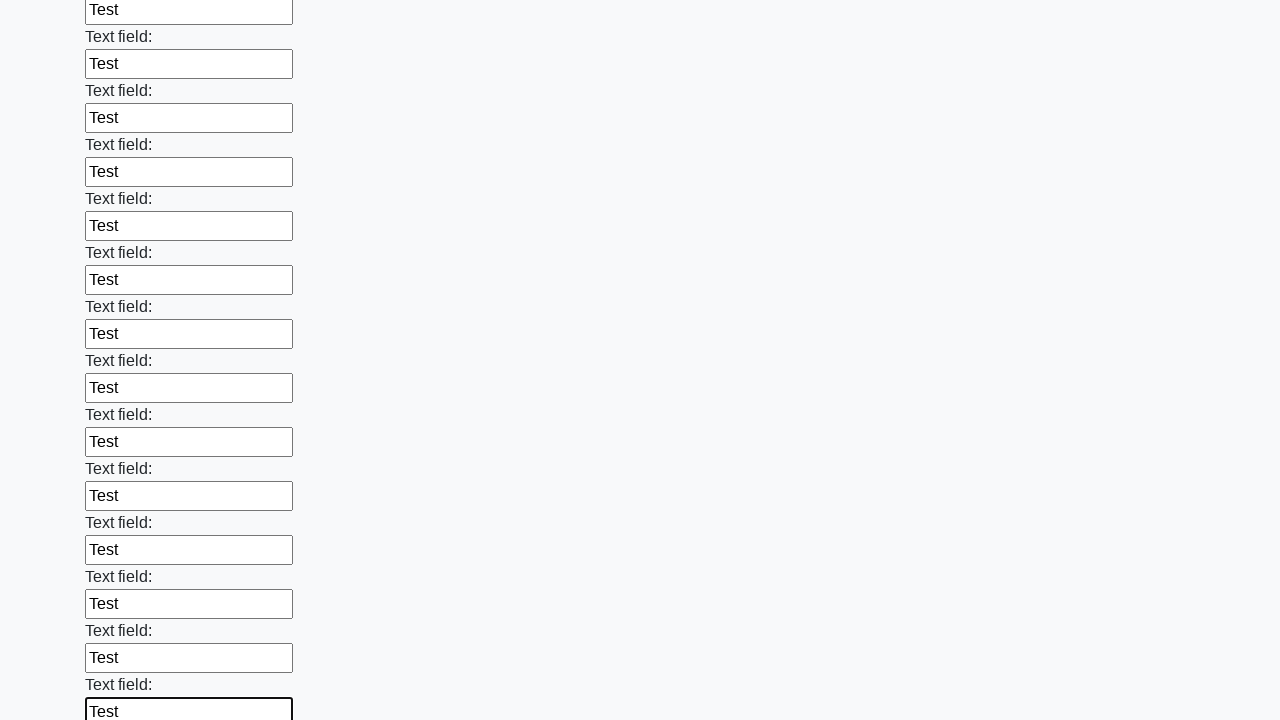

Filled text input field 69 of 100 with 'Test' on [type="text"] >> nth=68
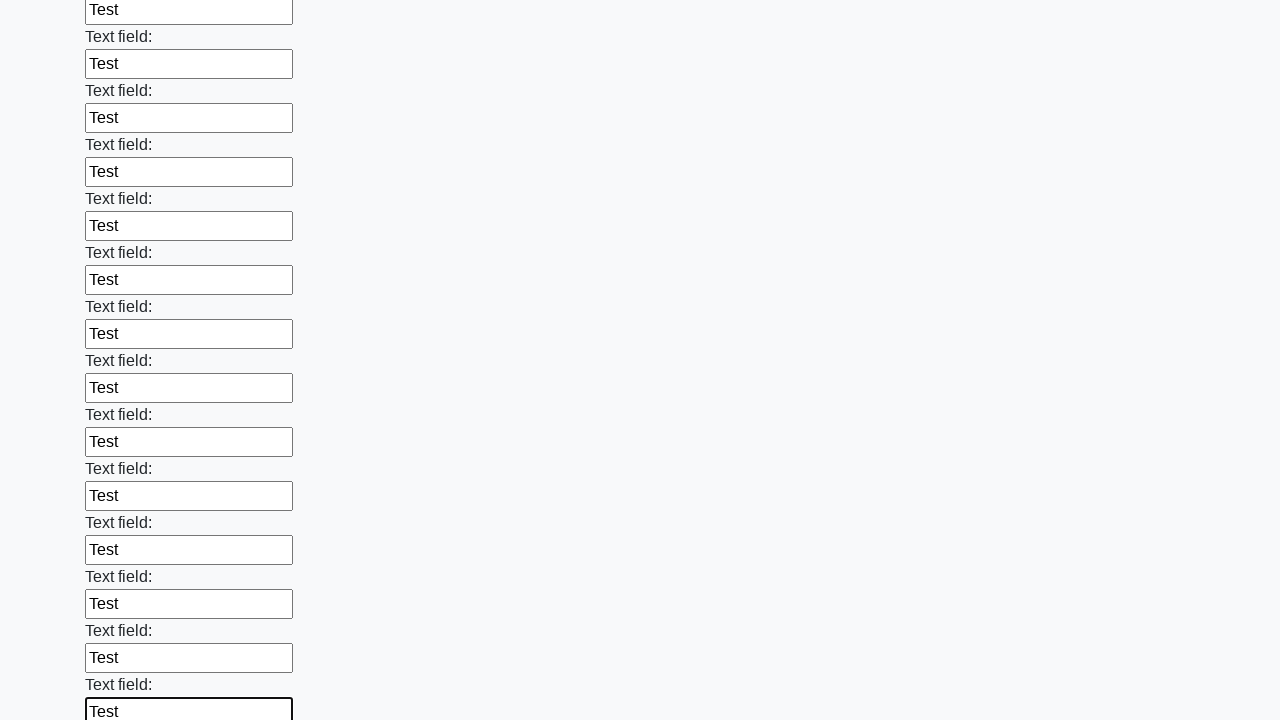

Filled text input field 70 of 100 with 'Test' on [type="text"] >> nth=69
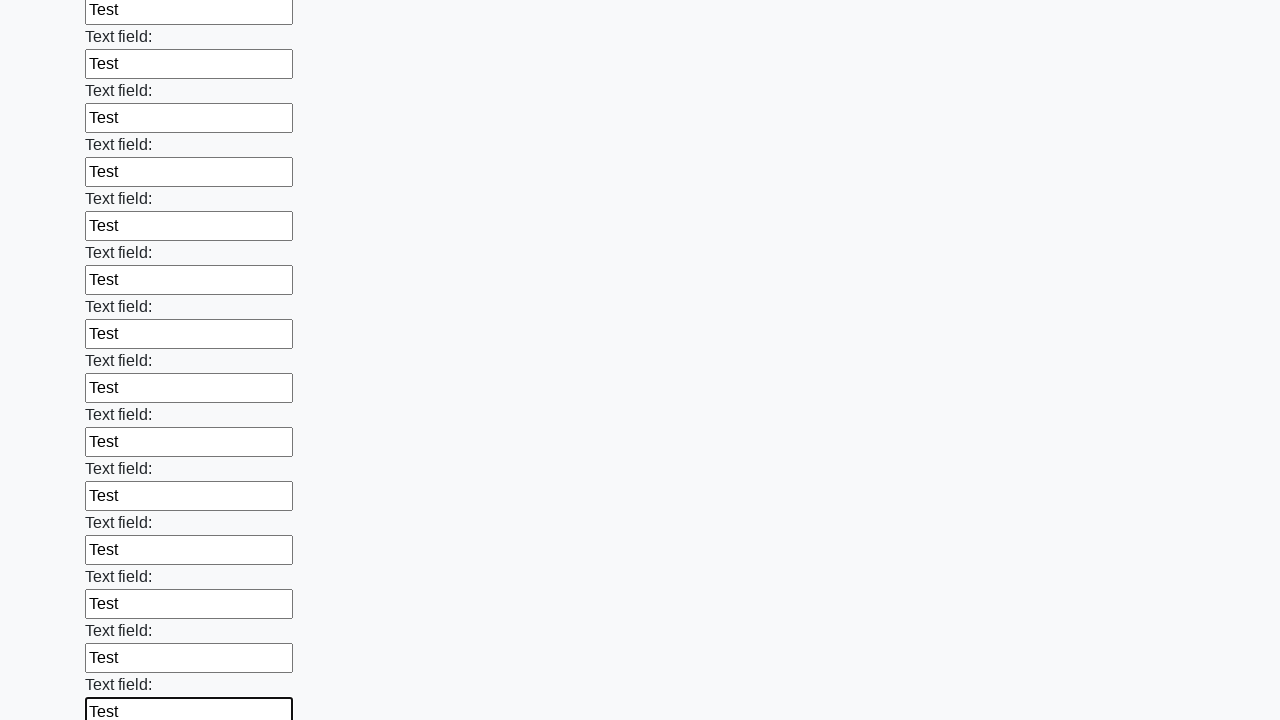

Filled text input field 71 of 100 with 'Test' on [type="text"] >> nth=70
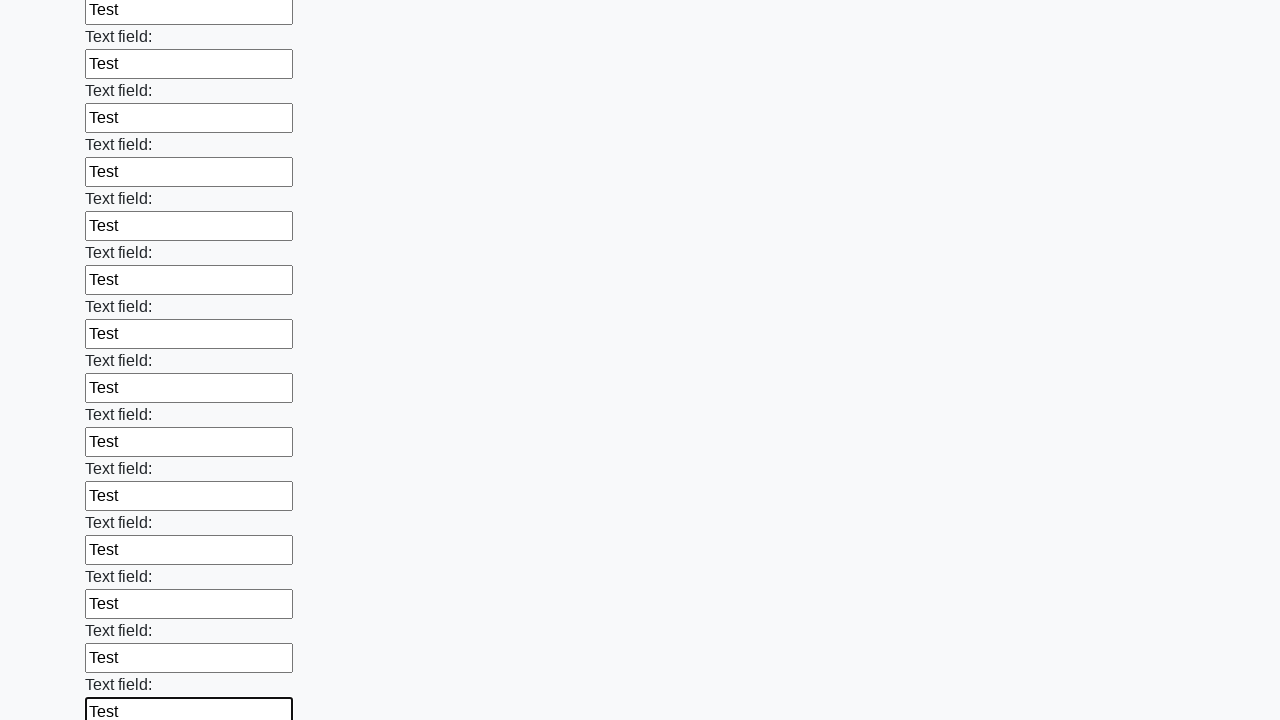

Filled text input field 72 of 100 with 'Test' on [type="text"] >> nth=71
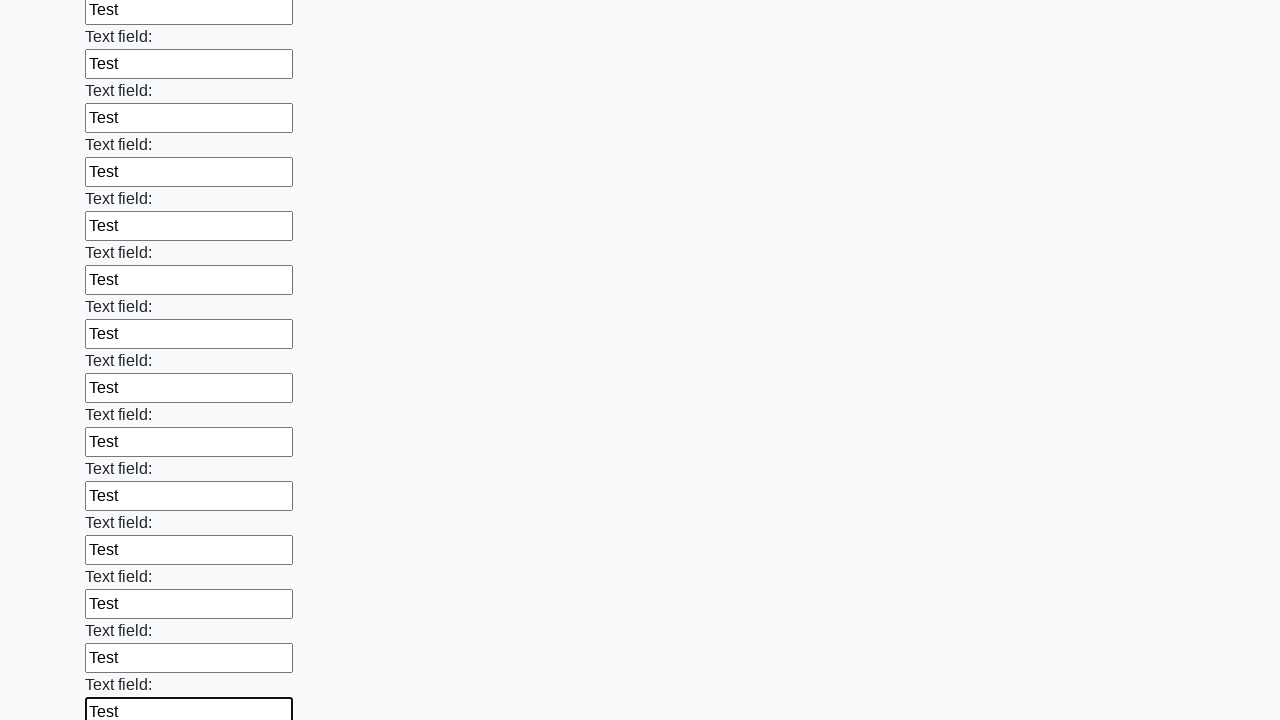

Filled text input field 73 of 100 with 'Test' on [type="text"] >> nth=72
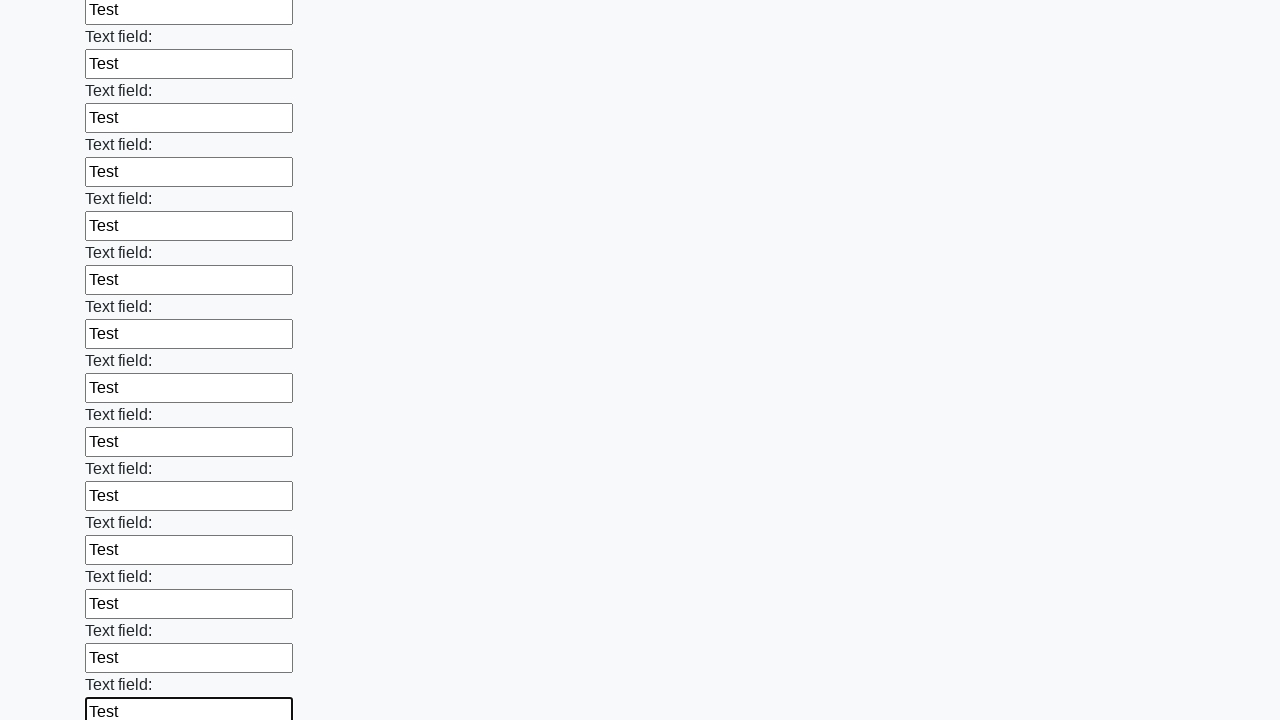

Filled text input field 74 of 100 with 'Test' on [type="text"] >> nth=73
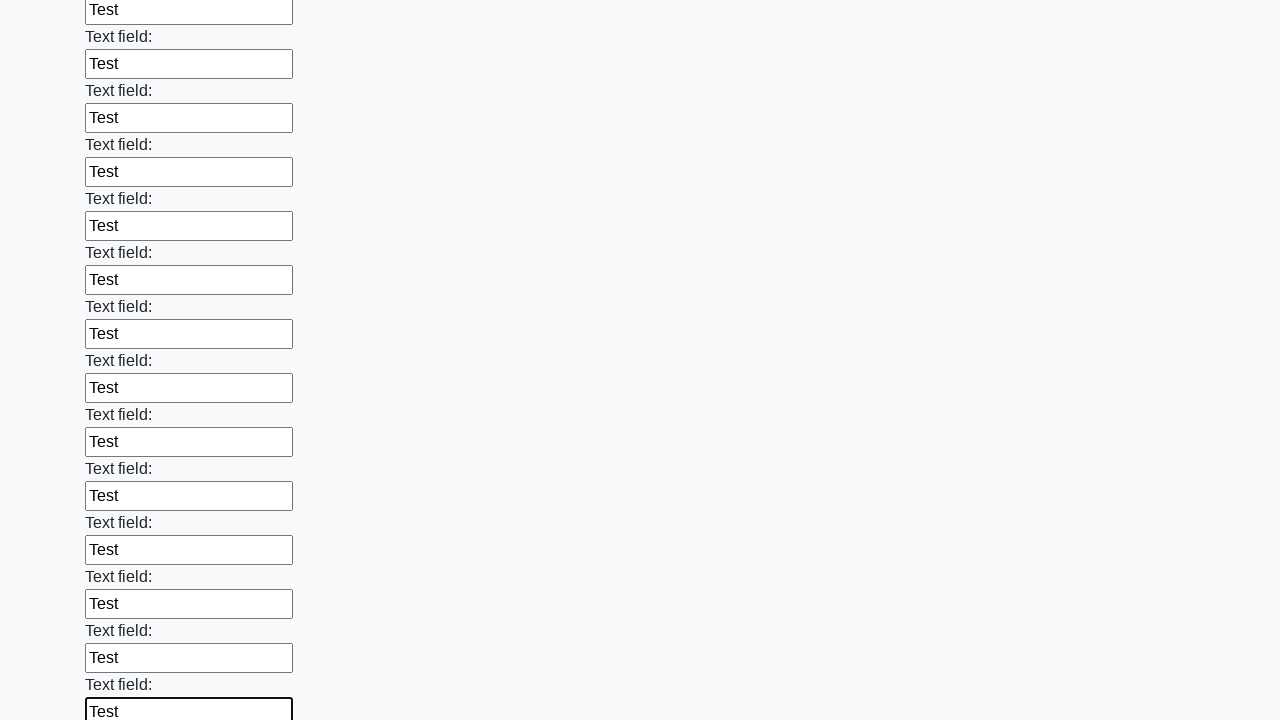

Filled text input field 75 of 100 with 'Test' on [type="text"] >> nth=74
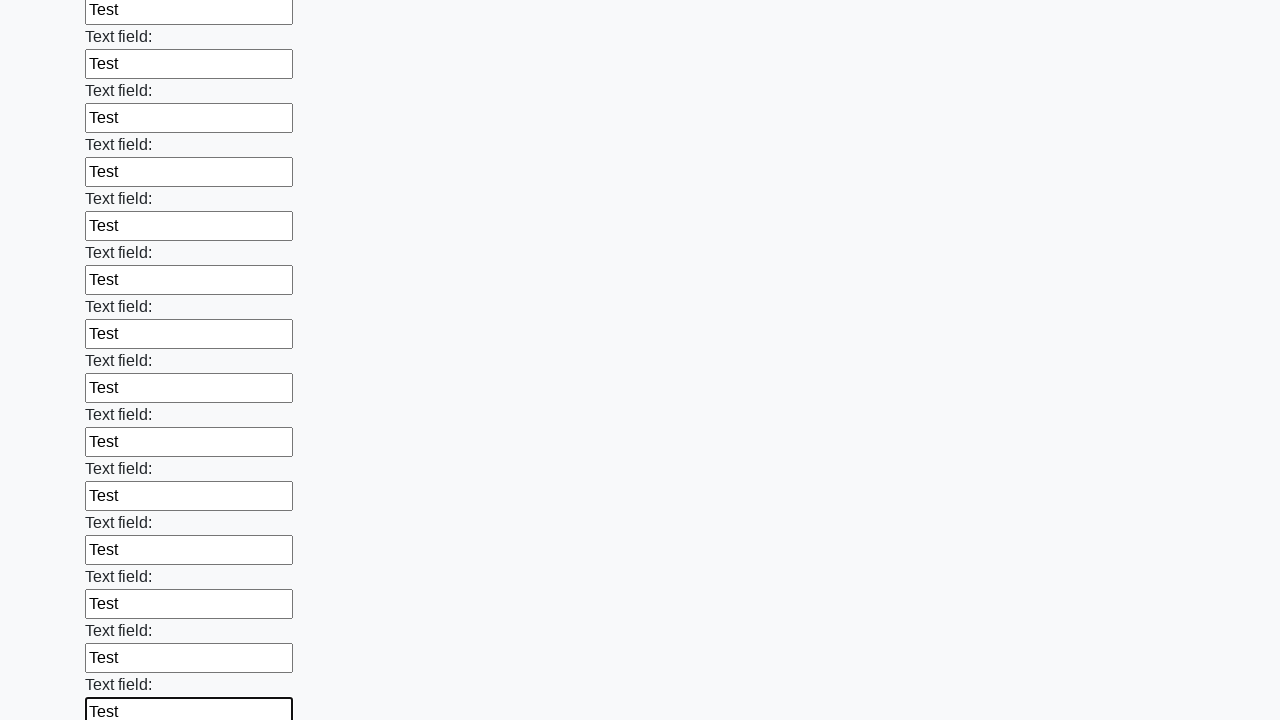

Filled text input field 76 of 100 with 'Test' on [type="text"] >> nth=75
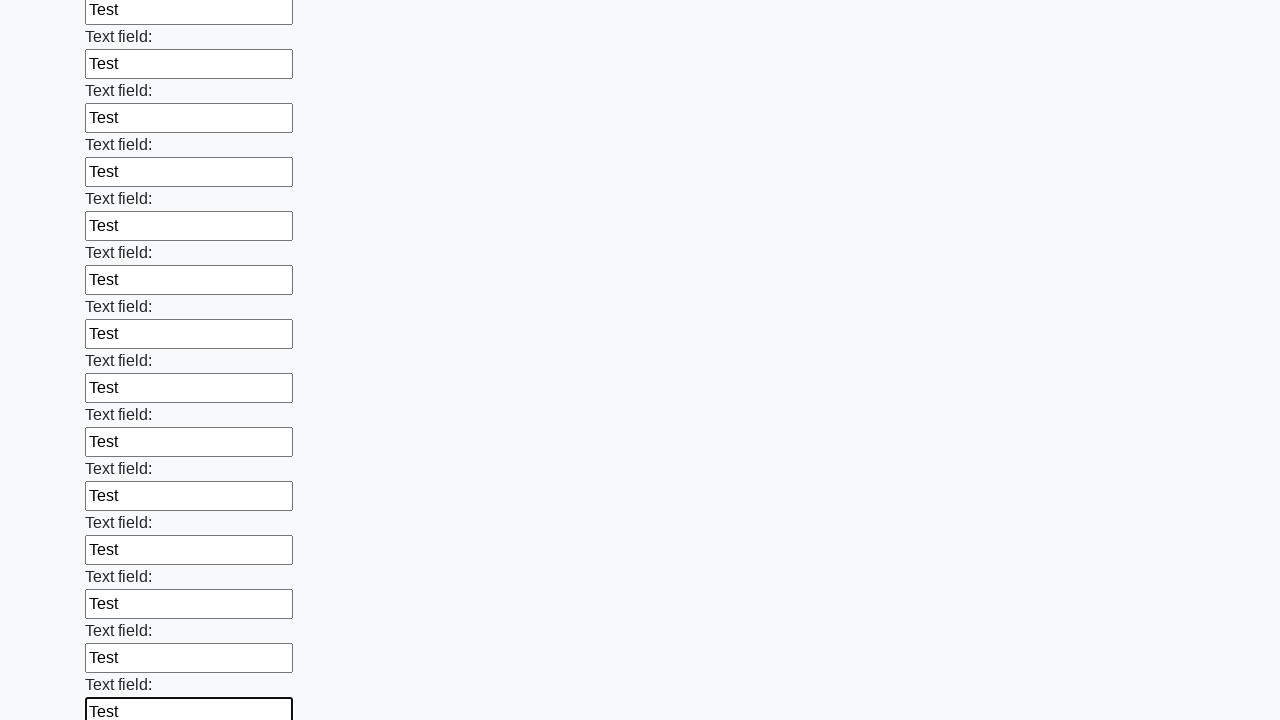

Filled text input field 77 of 100 with 'Test' on [type="text"] >> nth=76
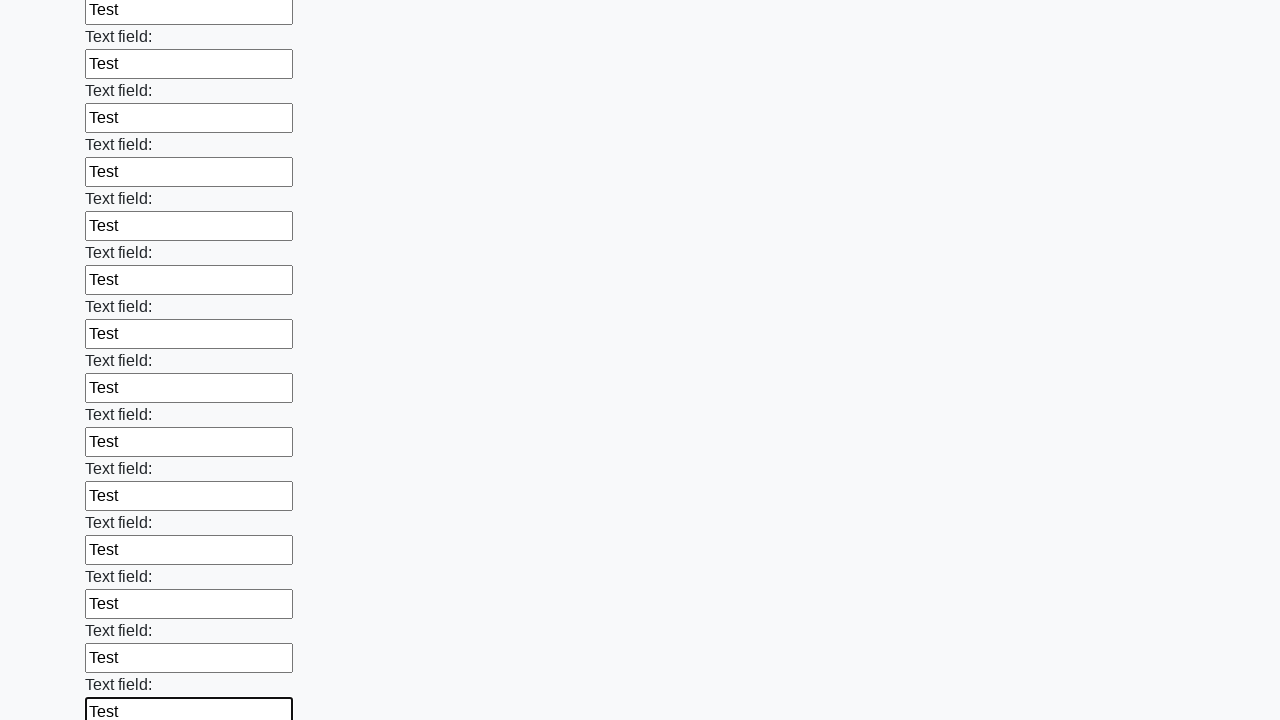

Filled text input field 78 of 100 with 'Test' on [type="text"] >> nth=77
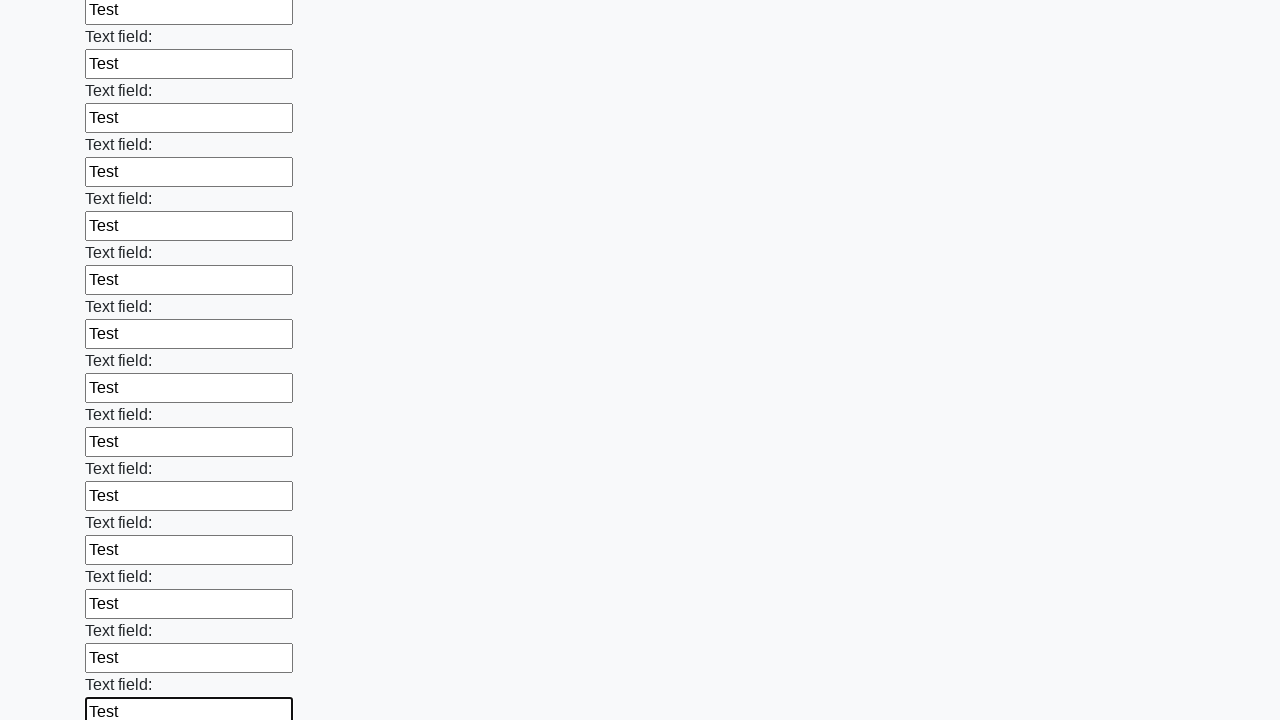

Filled text input field 79 of 100 with 'Test' on [type="text"] >> nth=78
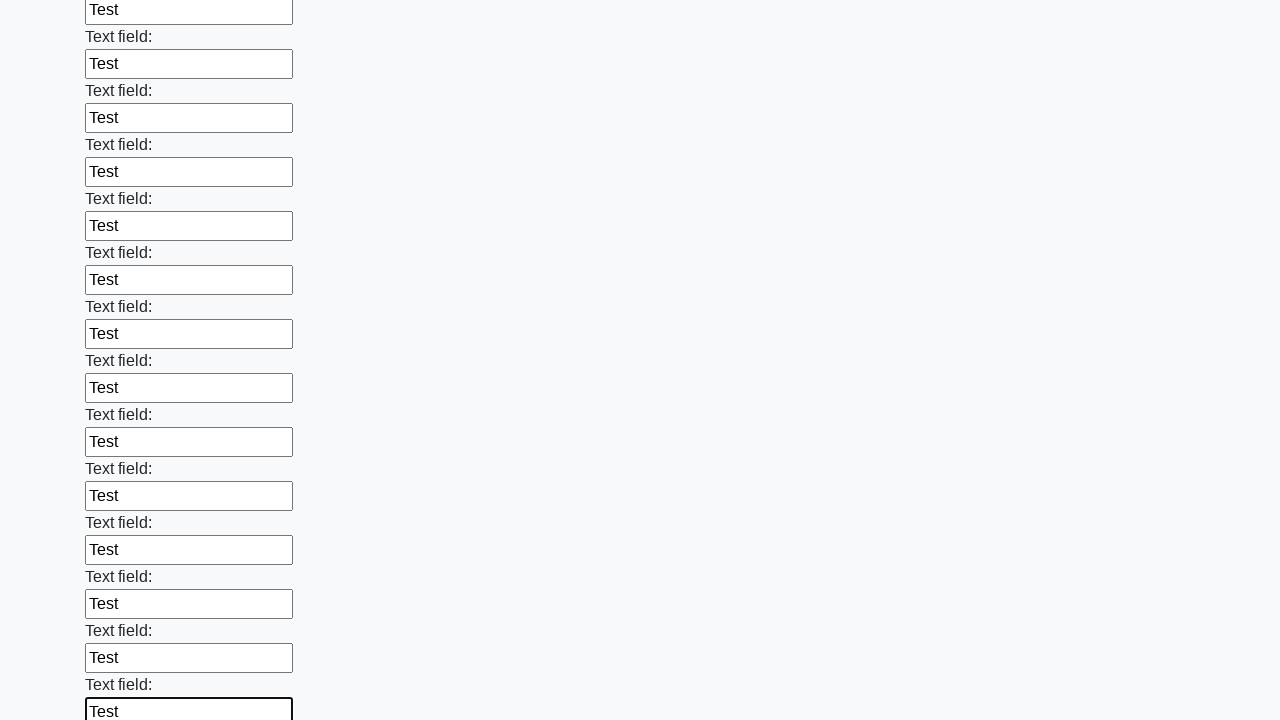

Filled text input field 80 of 100 with 'Test' on [type="text"] >> nth=79
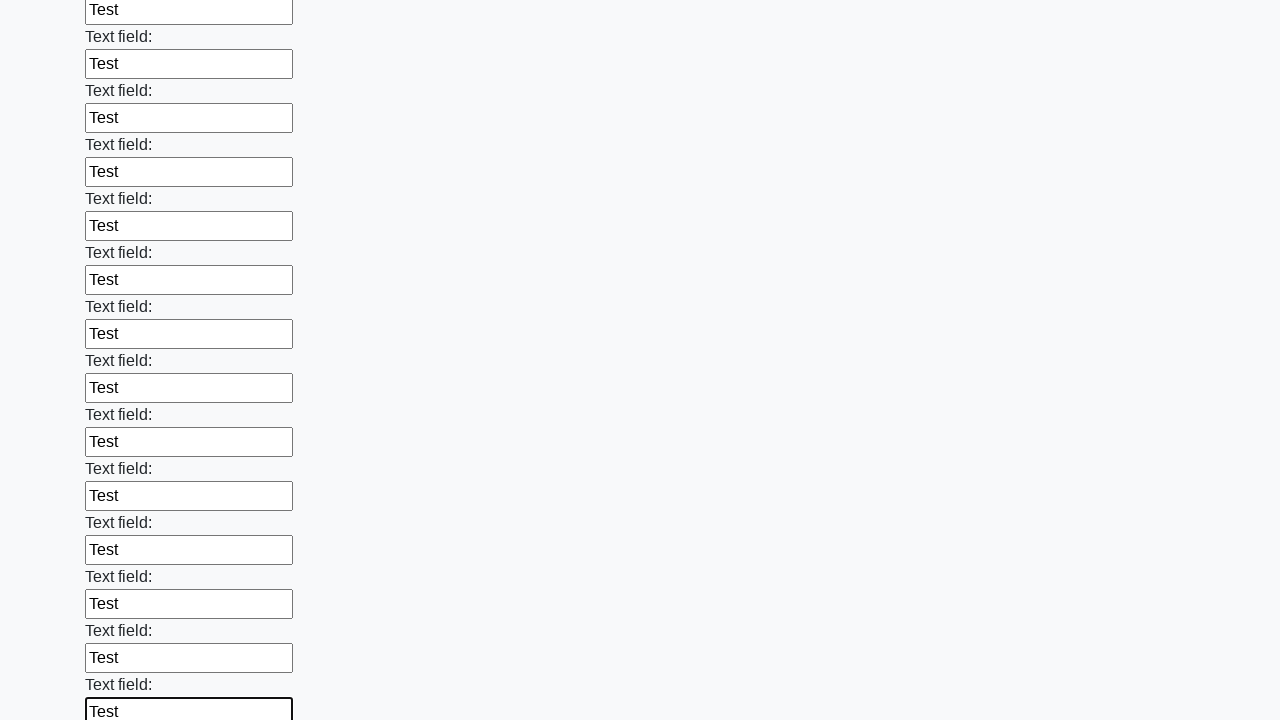

Filled text input field 81 of 100 with 'Test' on [type="text"] >> nth=80
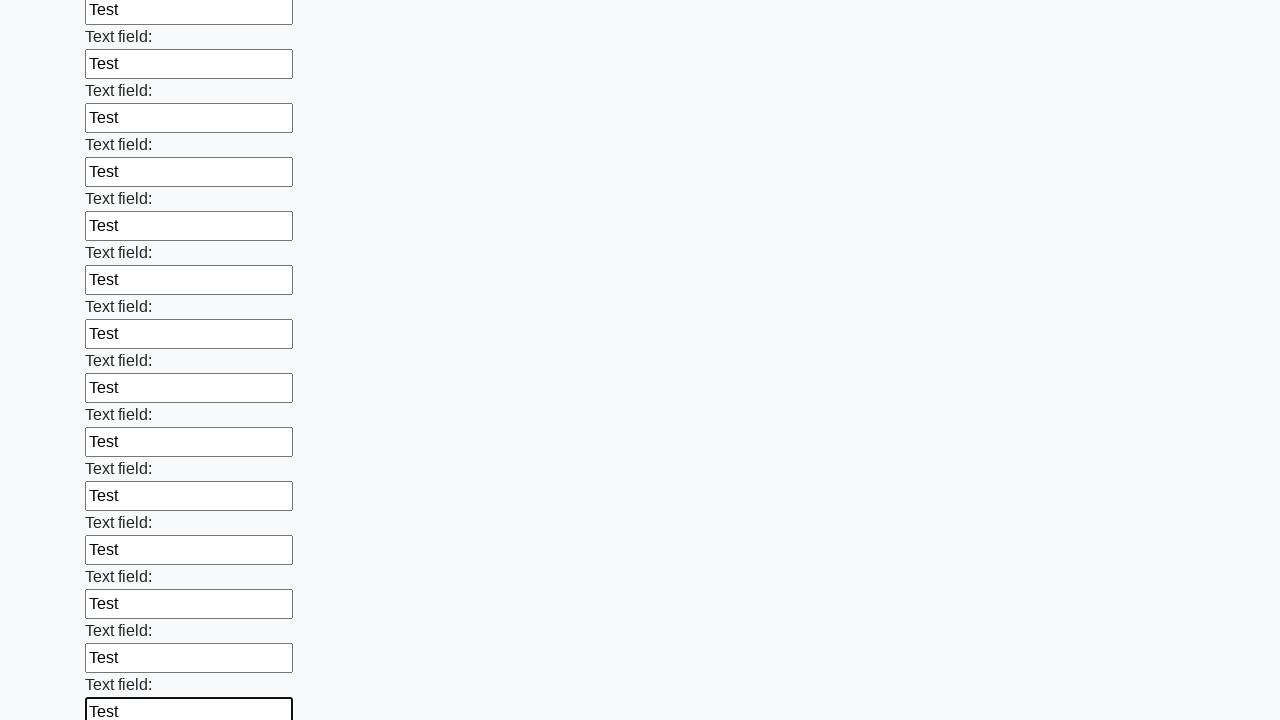

Filled text input field 82 of 100 with 'Test' on [type="text"] >> nth=81
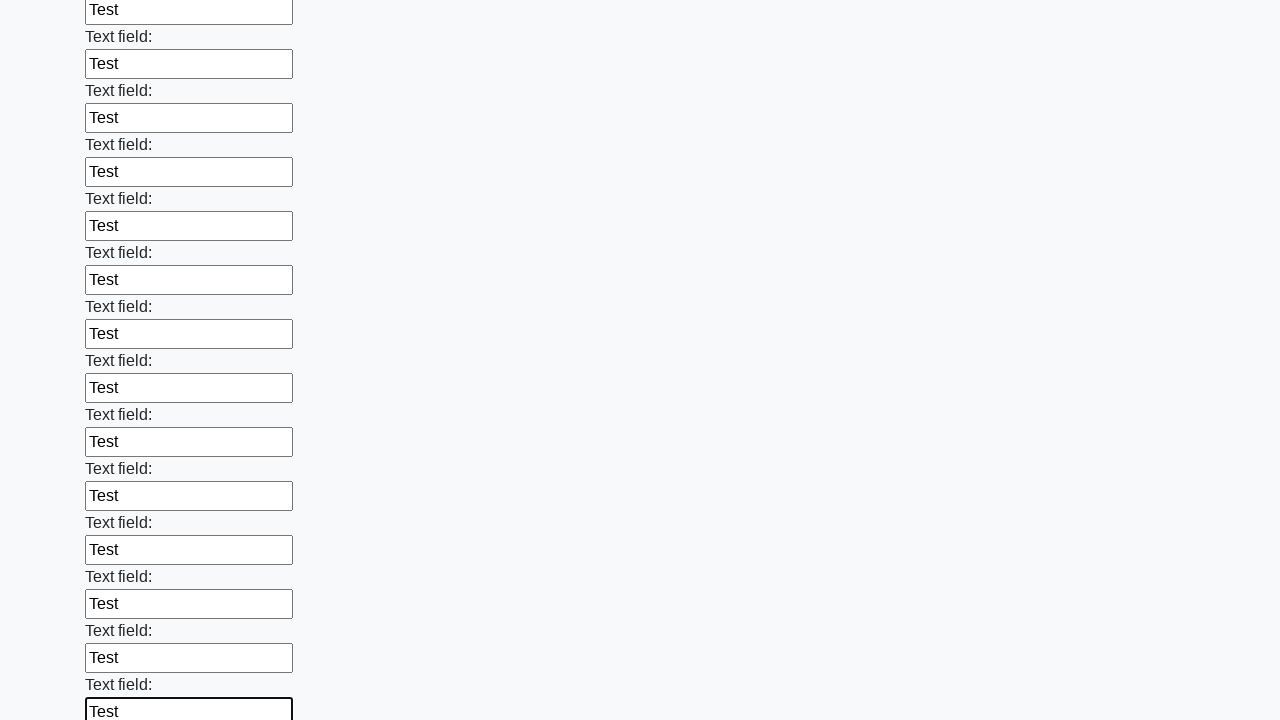

Filled text input field 83 of 100 with 'Test' on [type="text"] >> nth=82
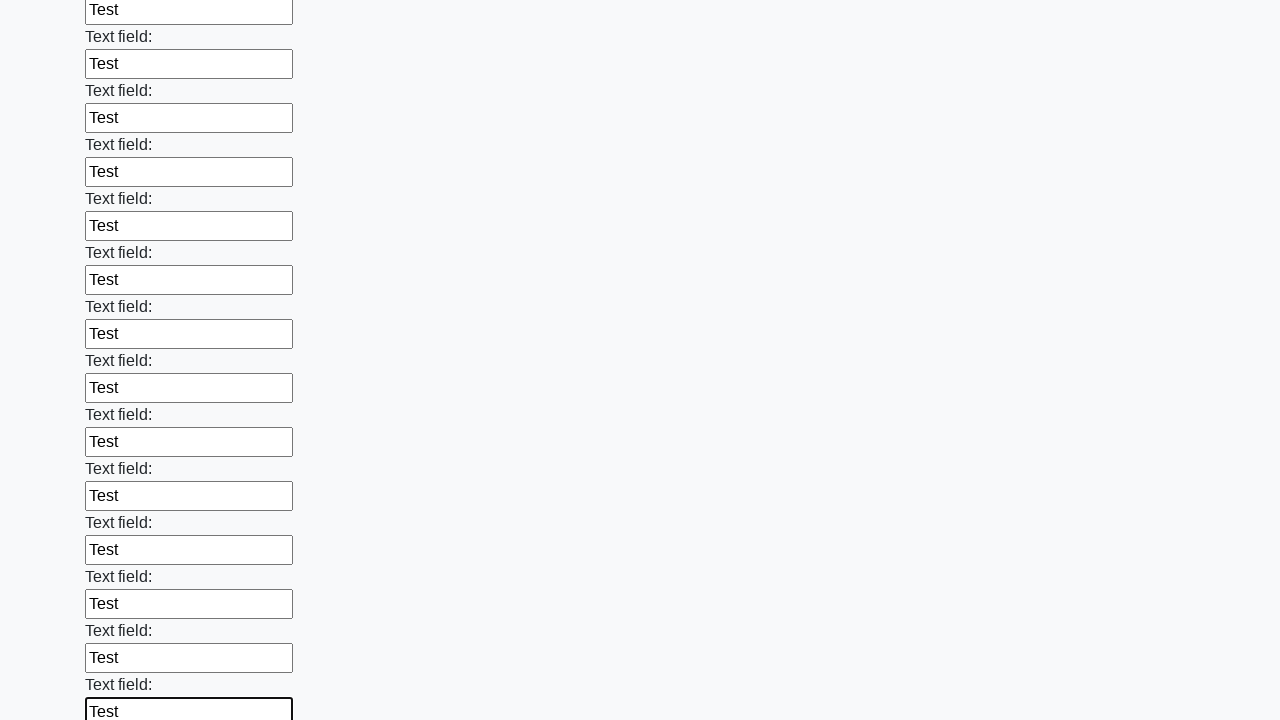

Filled text input field 84 of 100 with 'Test' on [type="text"] >> nth=83
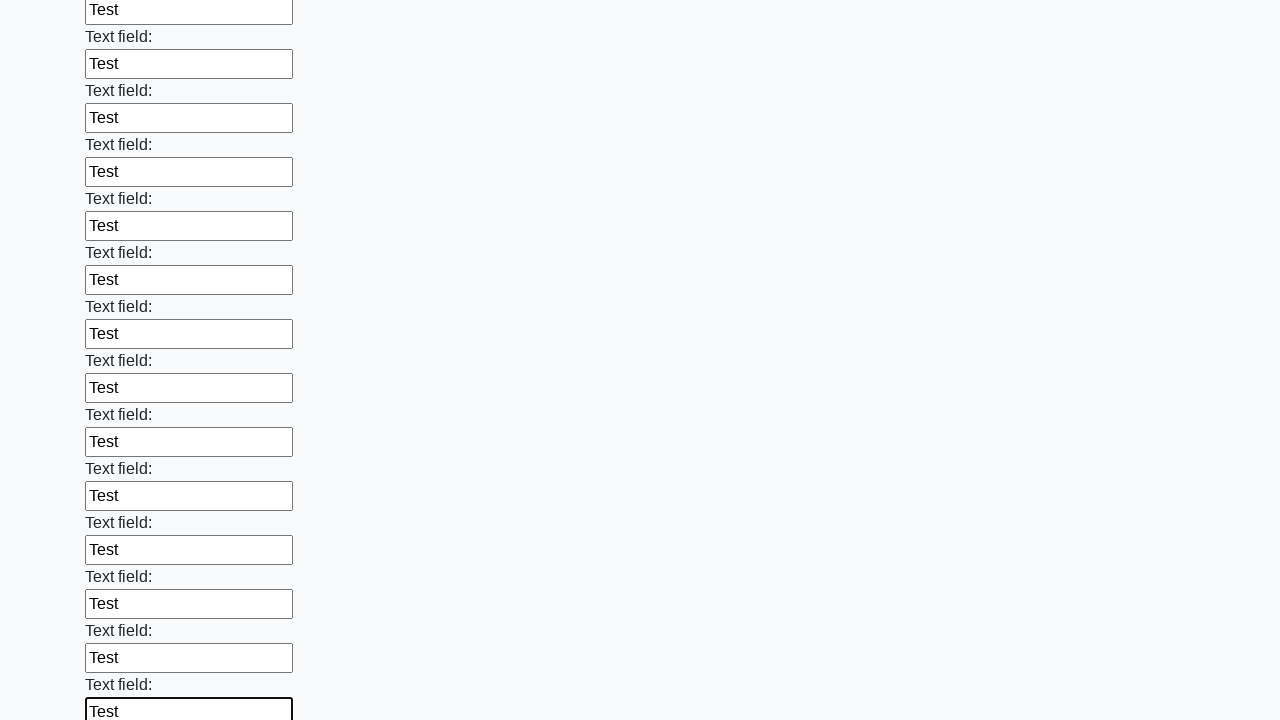

Filled text input field 85 of 100 with 'Test' on [type="text"] >> nth=84
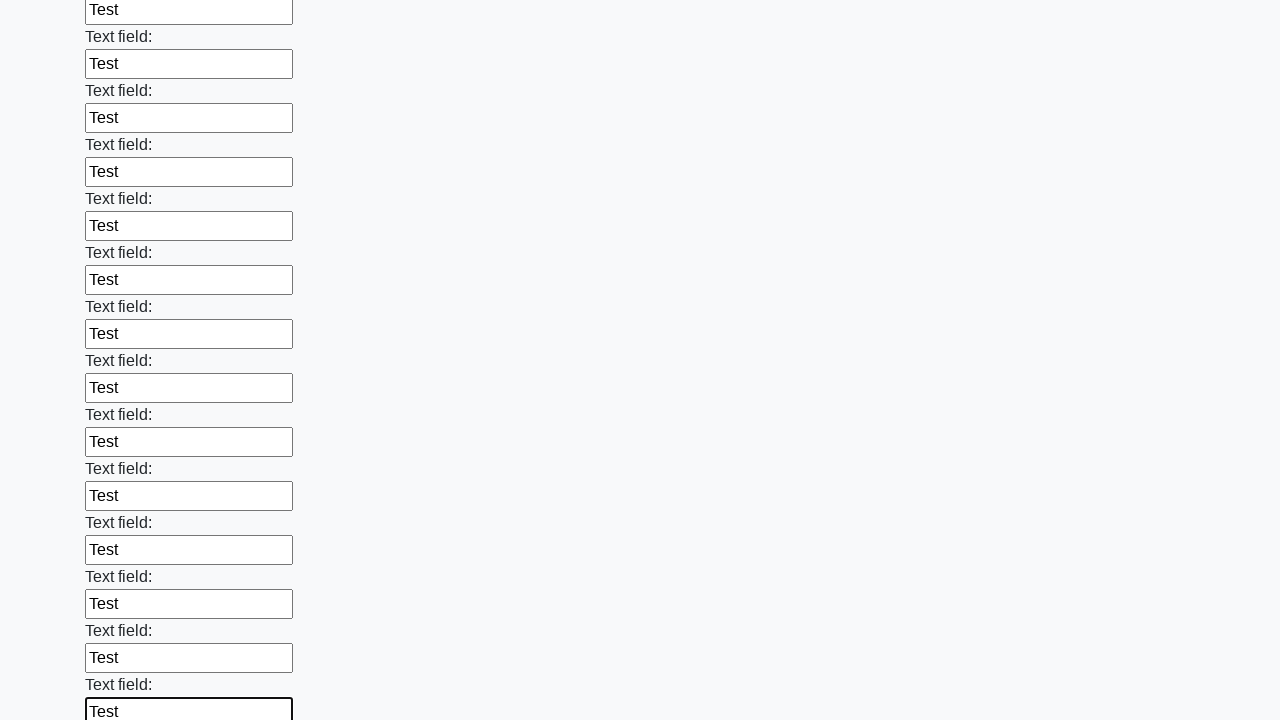

Filled text input field 86 of 100 with 'Test' on [type="text"] >> nth=85
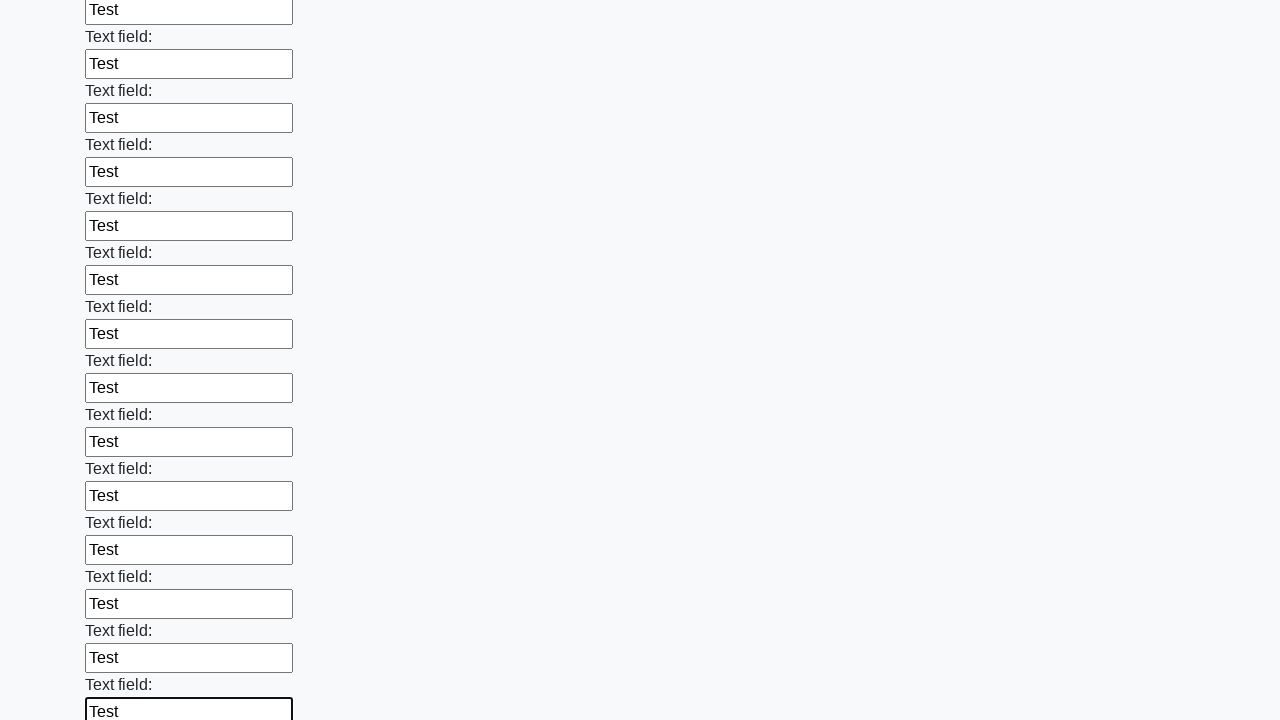

Filled text input field 87 of 100 with 'Test' on [type="text"] >> nth=86
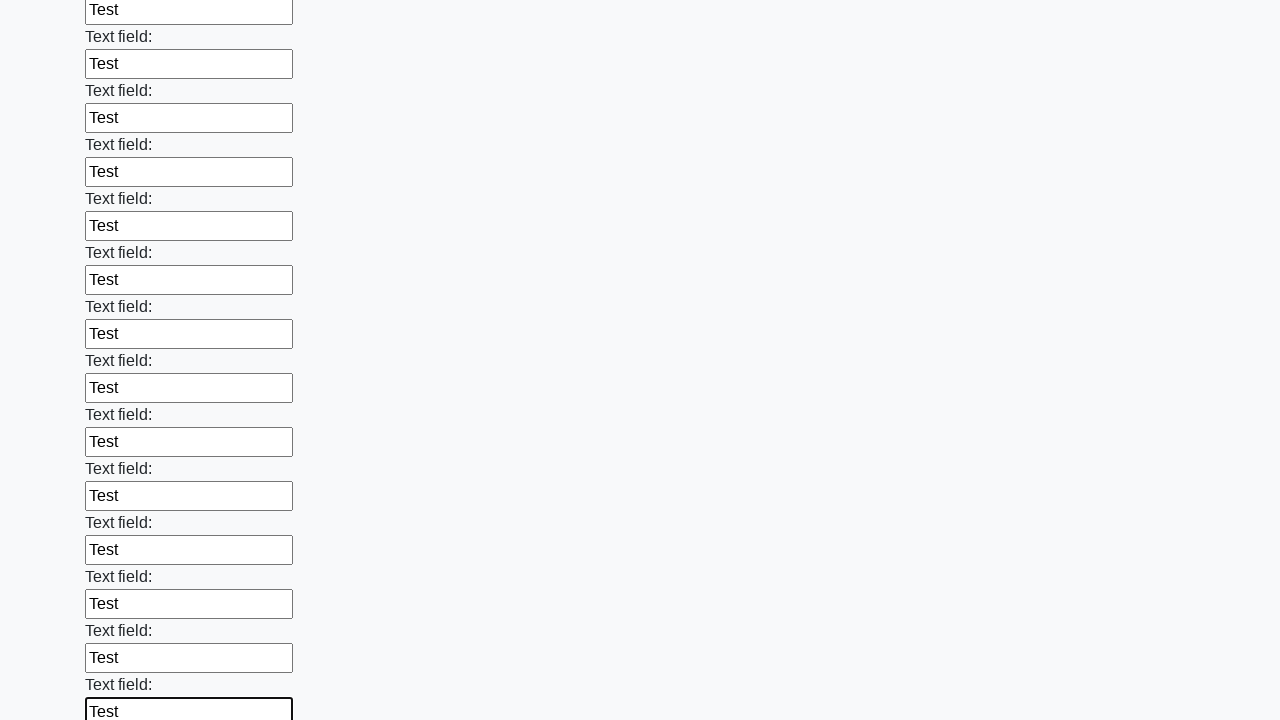

Filled text input field 88 of 100 with 'Test' on [type="text"] >> nth=87
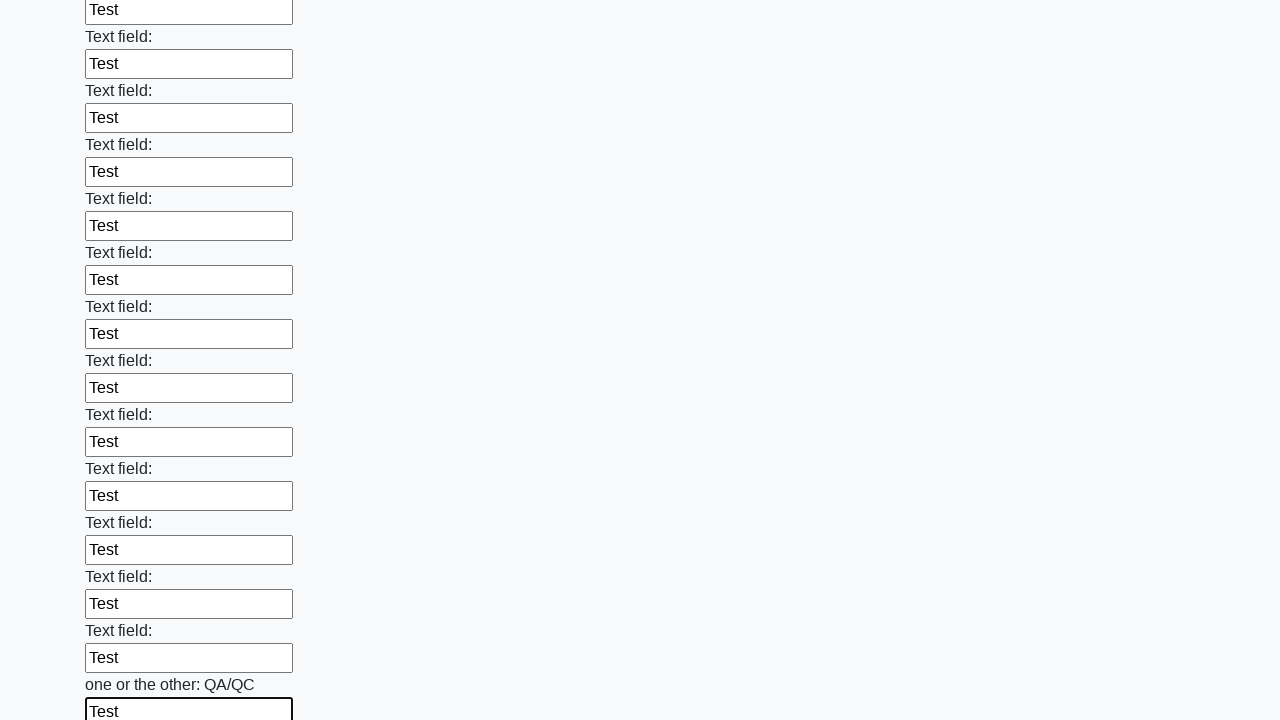

Filled text input field 89 of 100 with 'Test' on [type="text"] >> nth=88
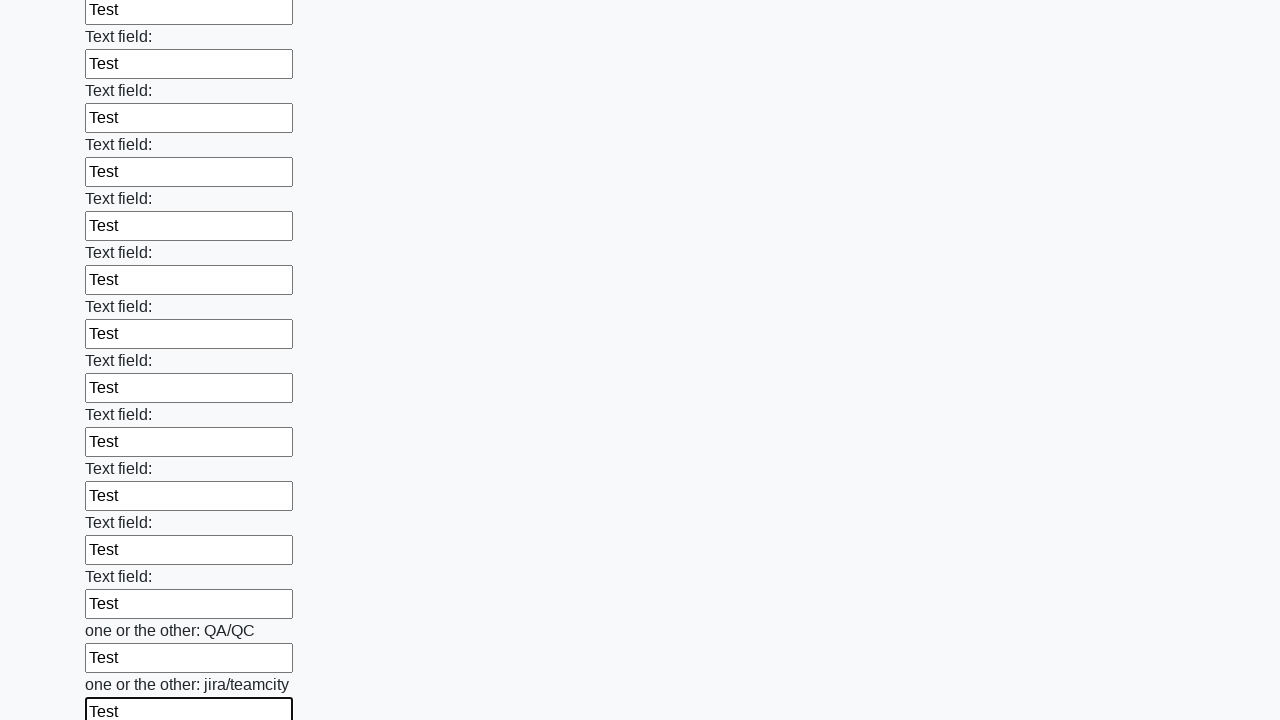

Filled text input field 90 of 100 with 'Test' on [type="text"] >> nth=89
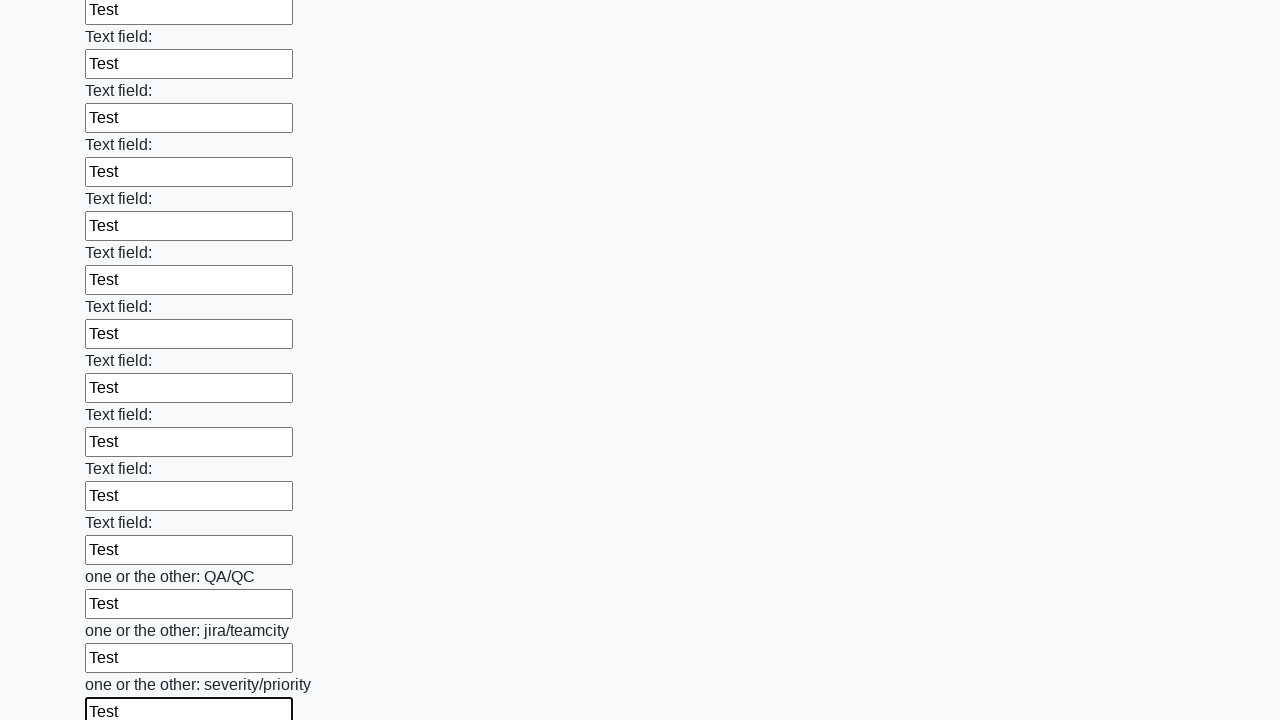

Filled text input field 91 of 100 with 'Test' on [type="text"] >> nth=90
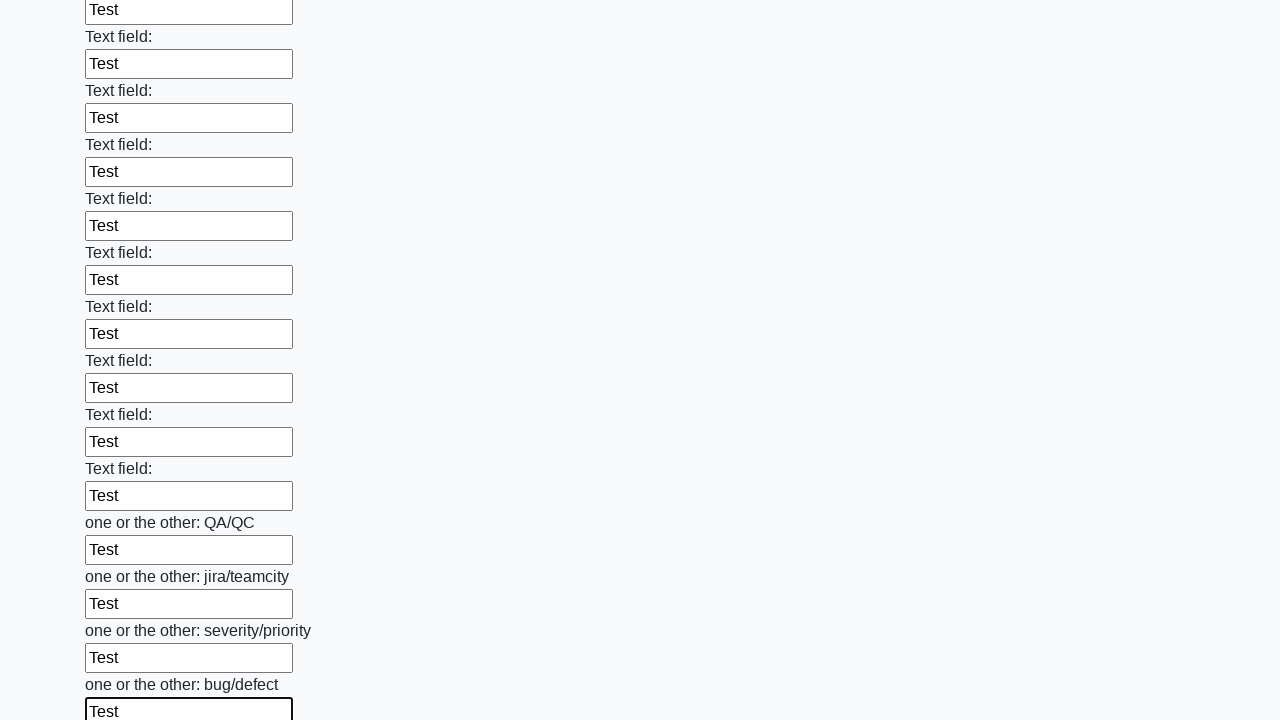

Filled text input field 92 of 100 with 'Test' on [type="text"] >> nth=91
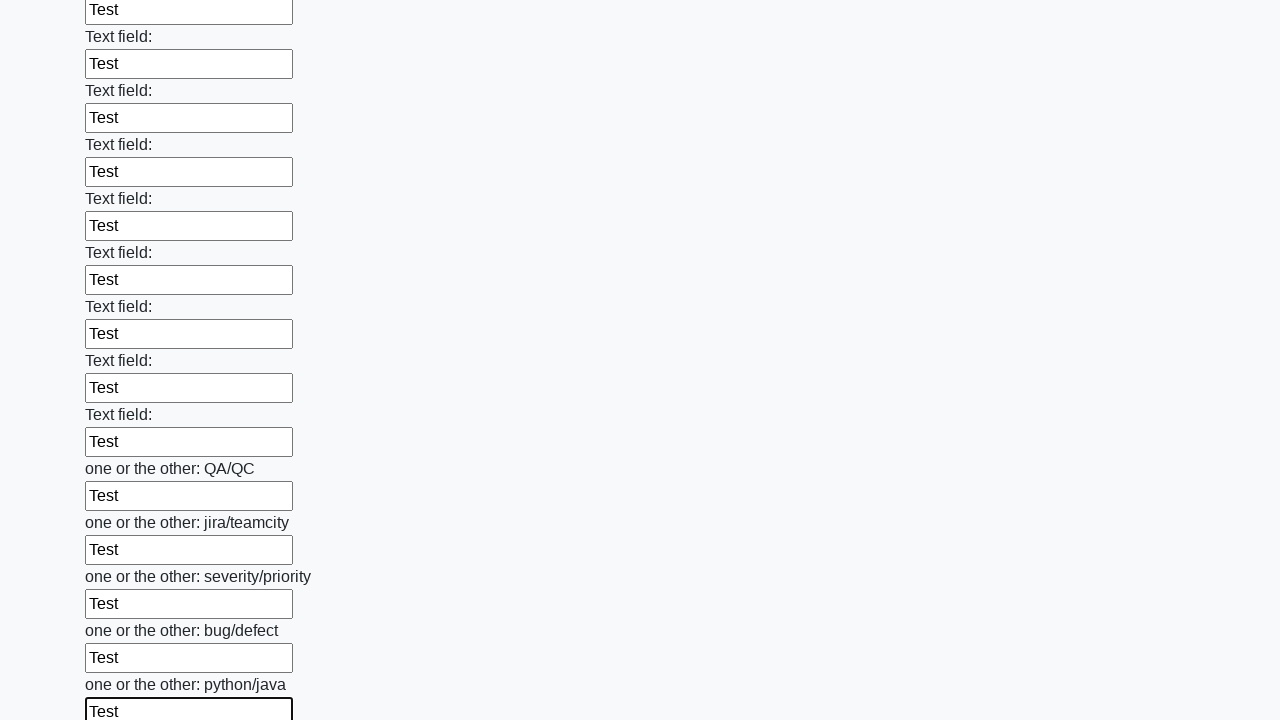

Filled text input field 93 of 100 with 'Test' on [type="text"] >> nth=92
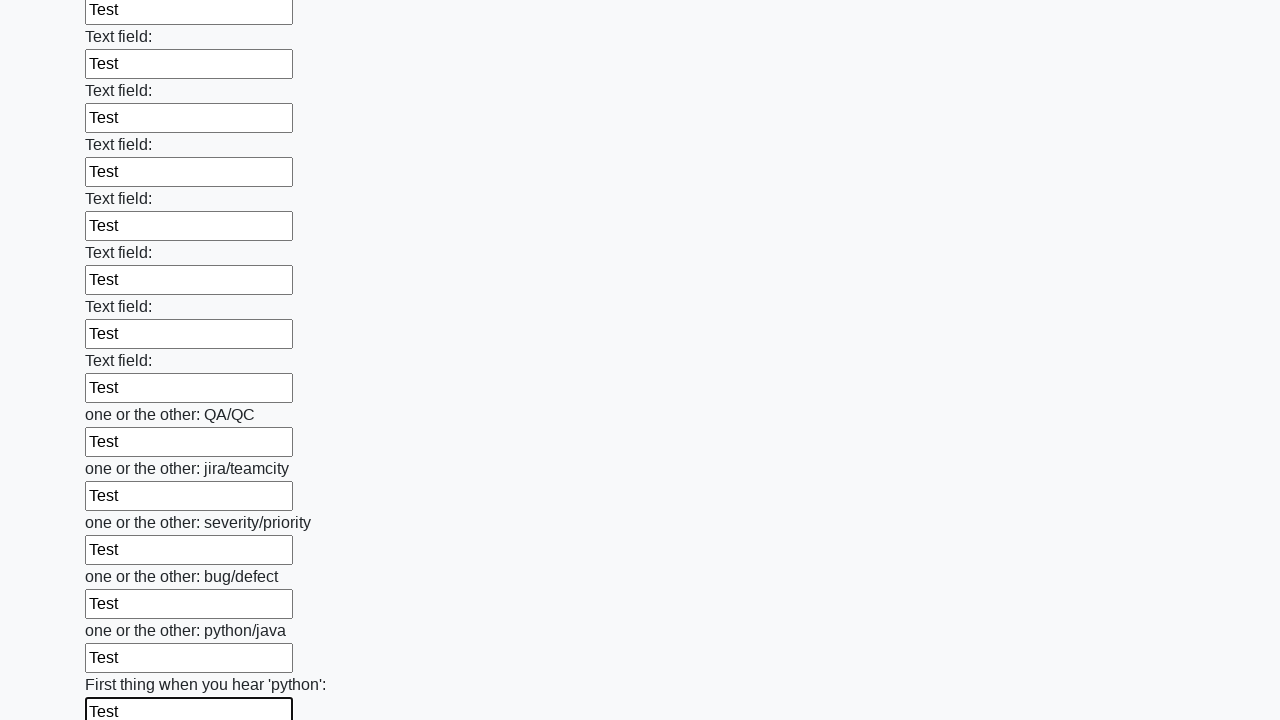

Filled text input field 94 of 100 with 'Test' on [type="text"] >> nth=93
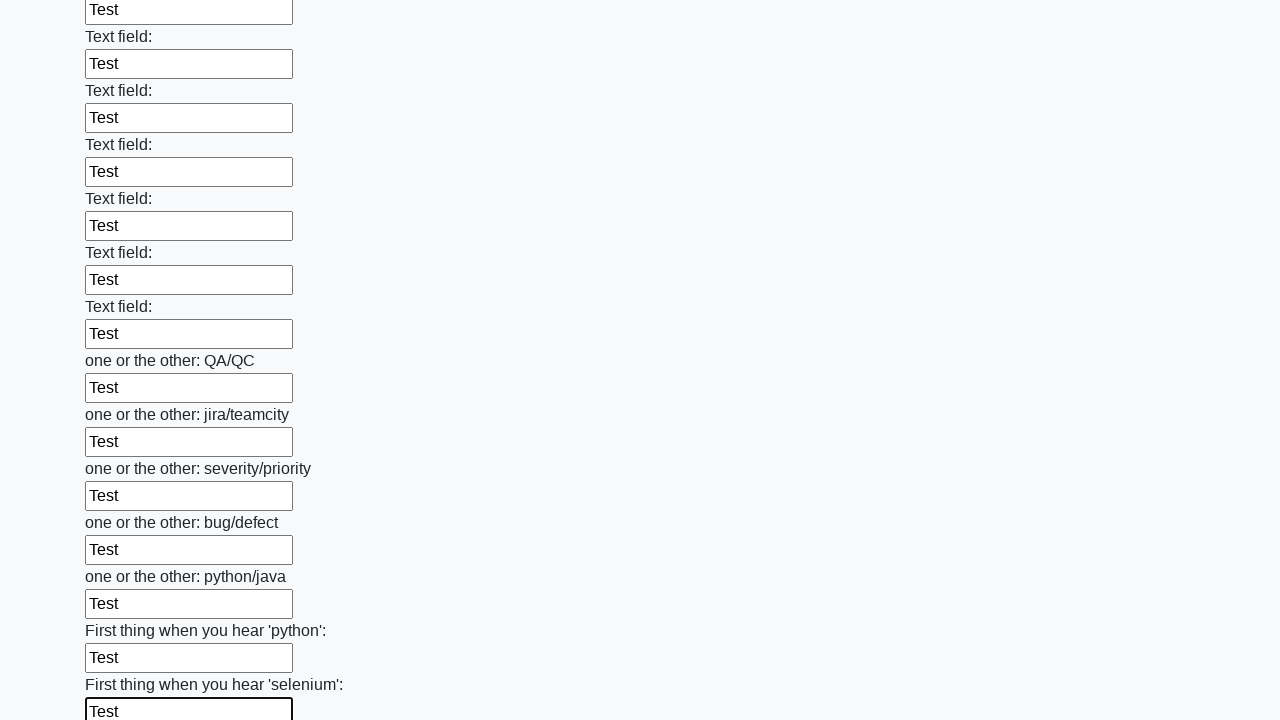

Filled text input field 95 of 100 with 'Test' on [type="text"] >> nth=94
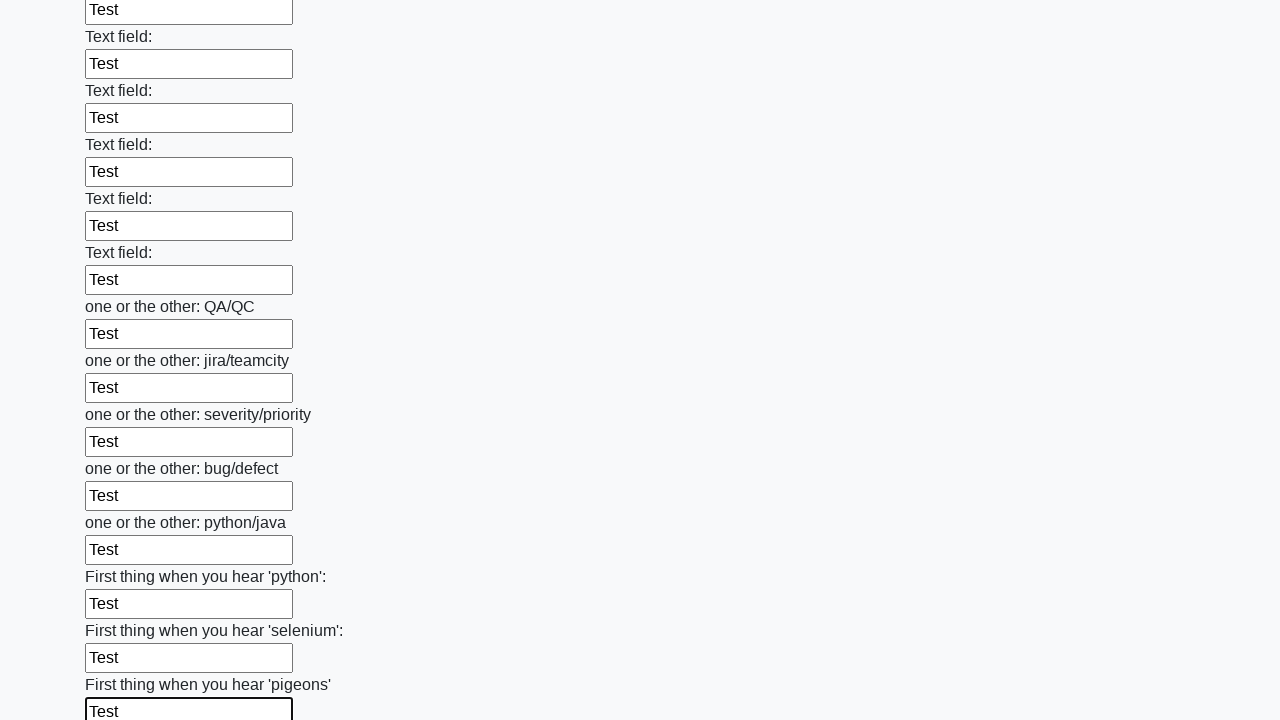

Filled text input field 96 of 100 with 'Test' on [type="text"] >> nth=95
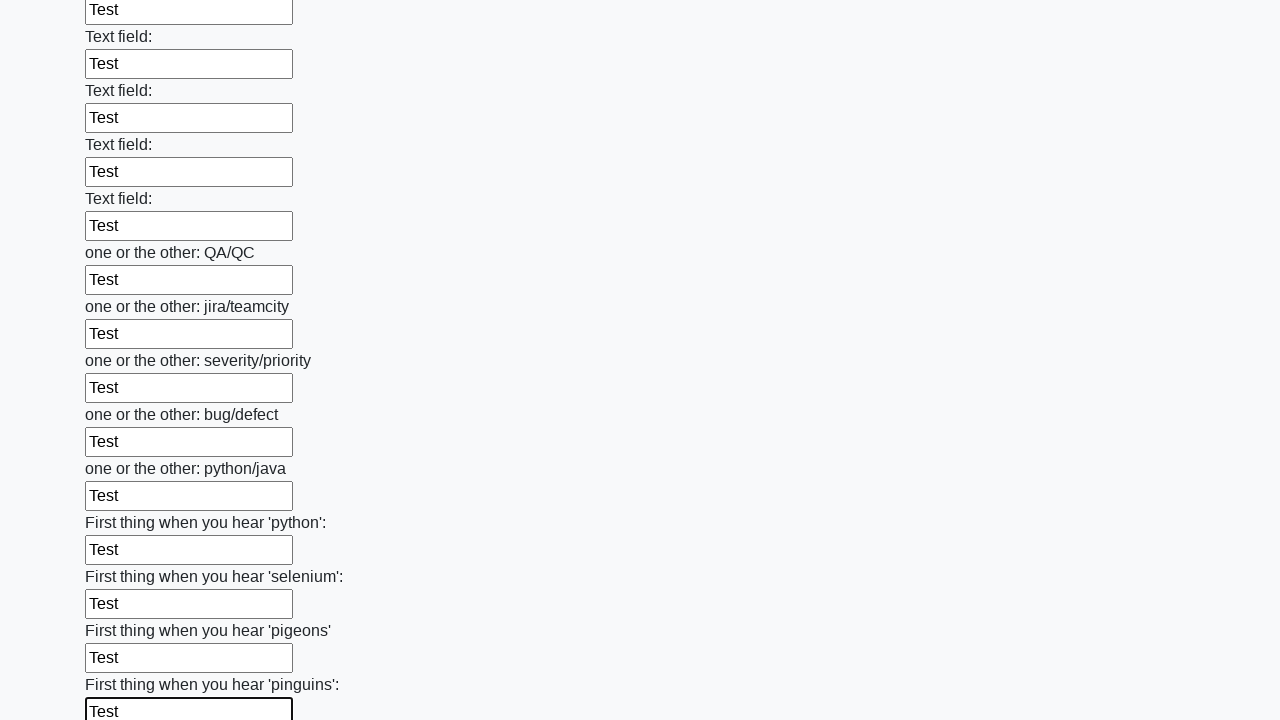

Filled text input field 97 of 100 with 'Test' on [type="text"] >> nth=96
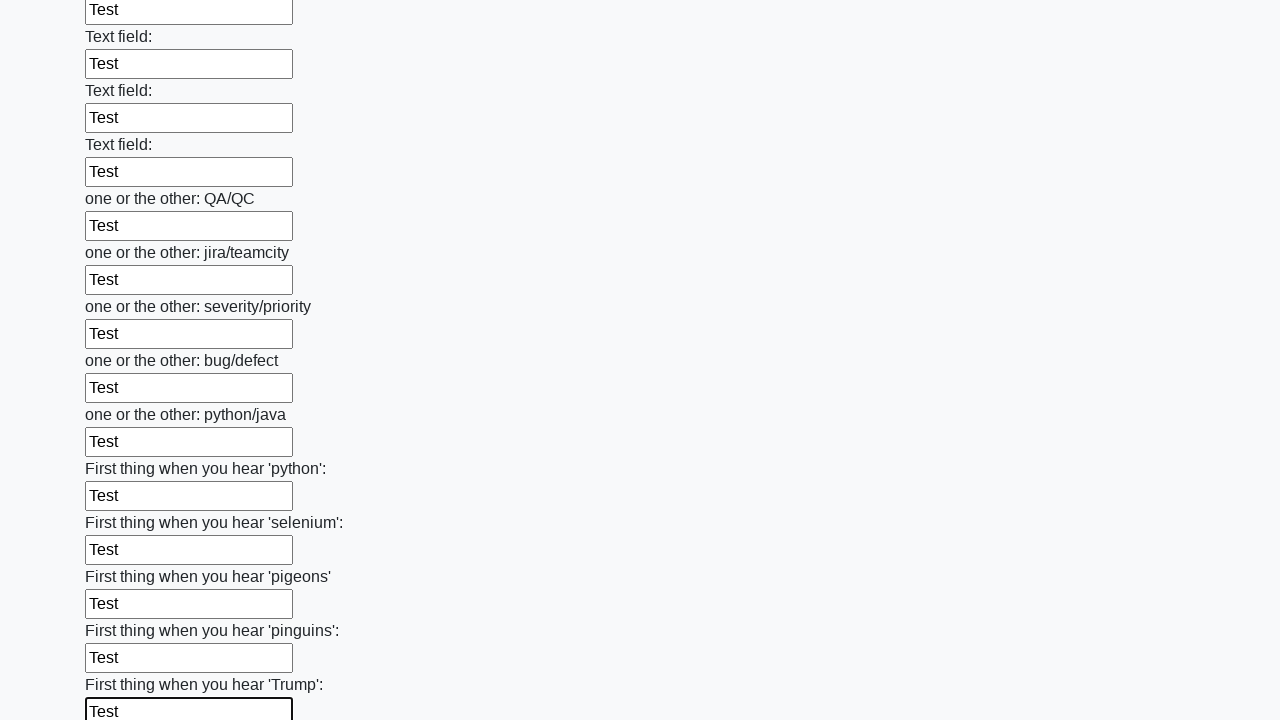

Filled text input field 98 of 100 with 'Test' on [type="text"] >> nth=97
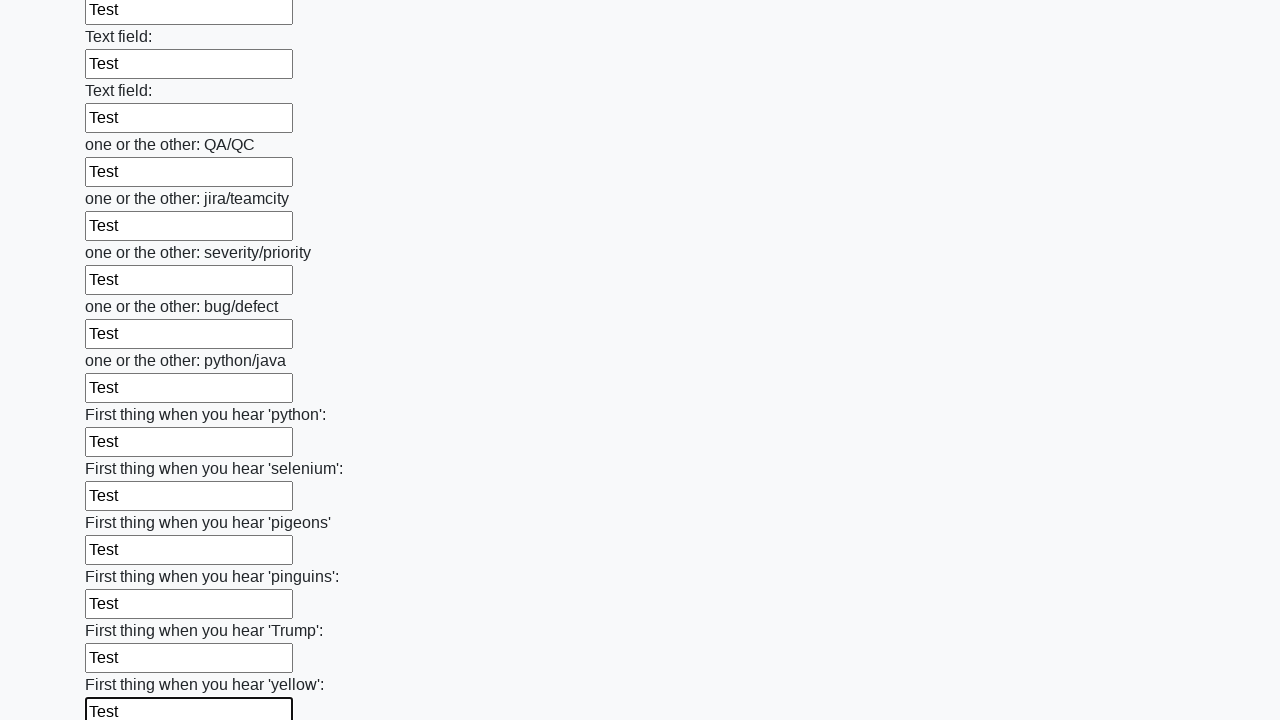

Filled text input field 99 of 100 with 'Test' on [type="text"] >> nth=98
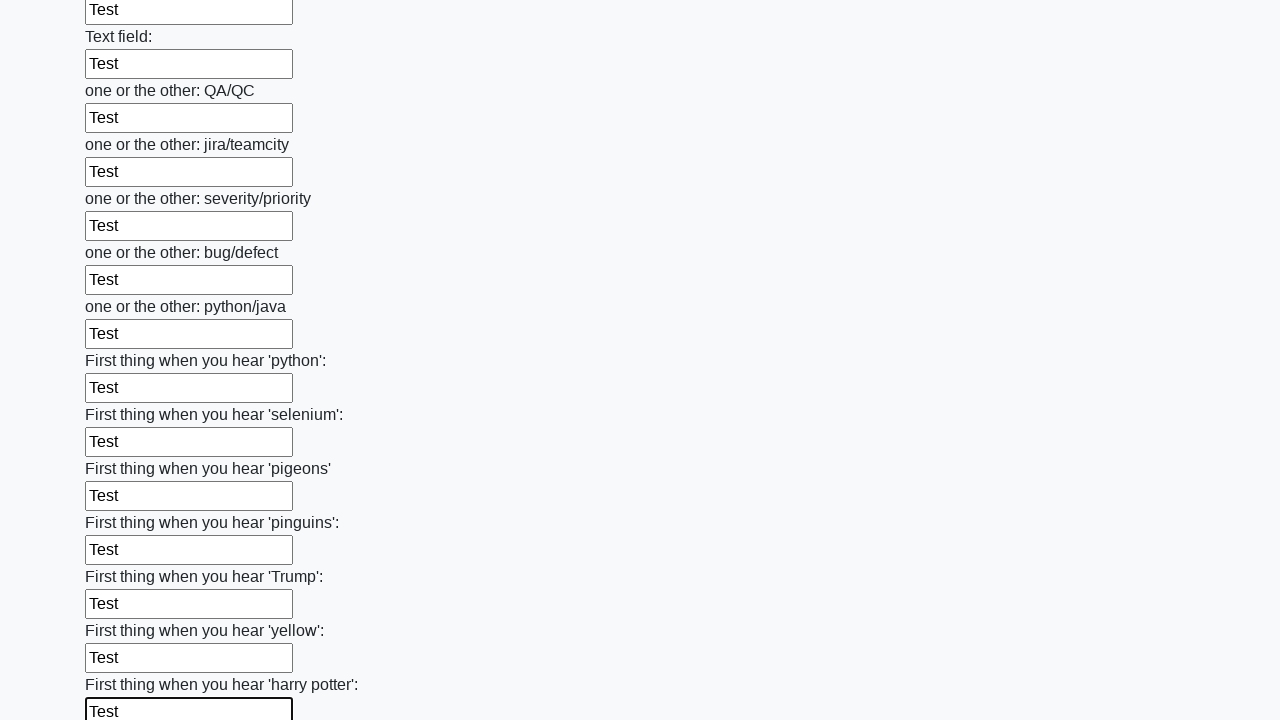

Filled text input field 100 of 100 with 'Test' on [type="text"] >> nth=99
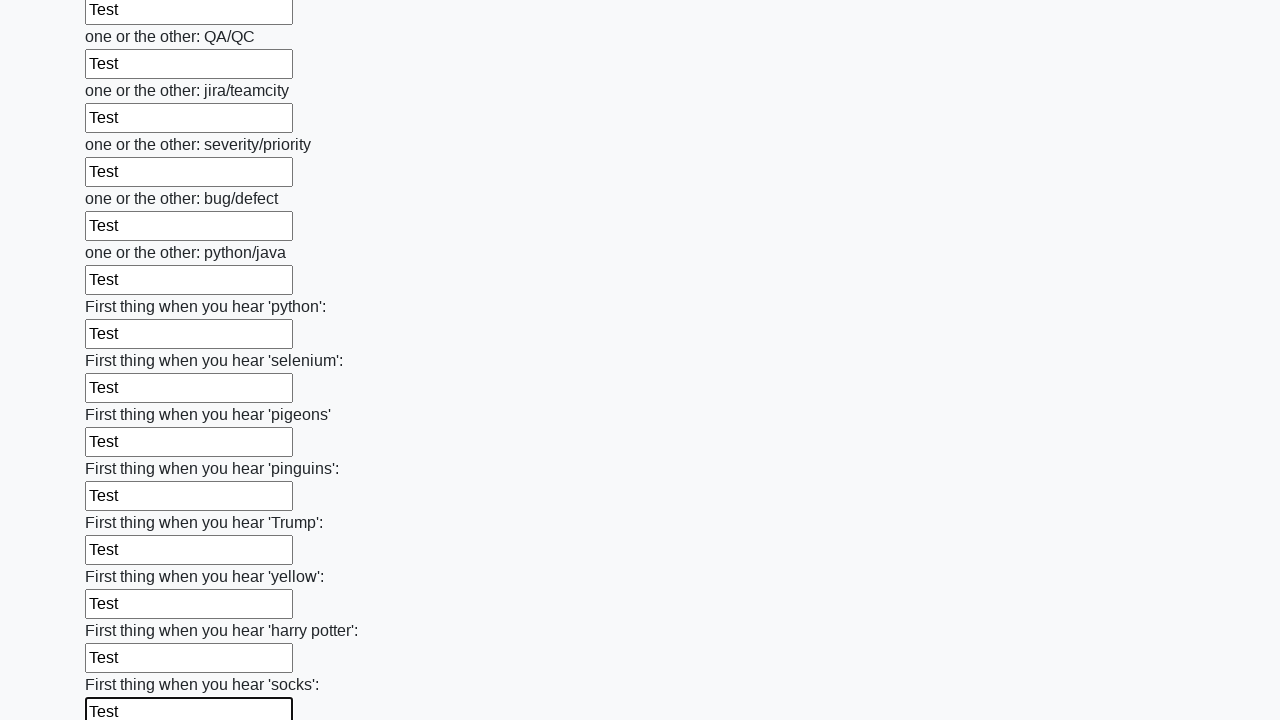

Clicked the submit button to submit the form at (123, 611) on button.btn
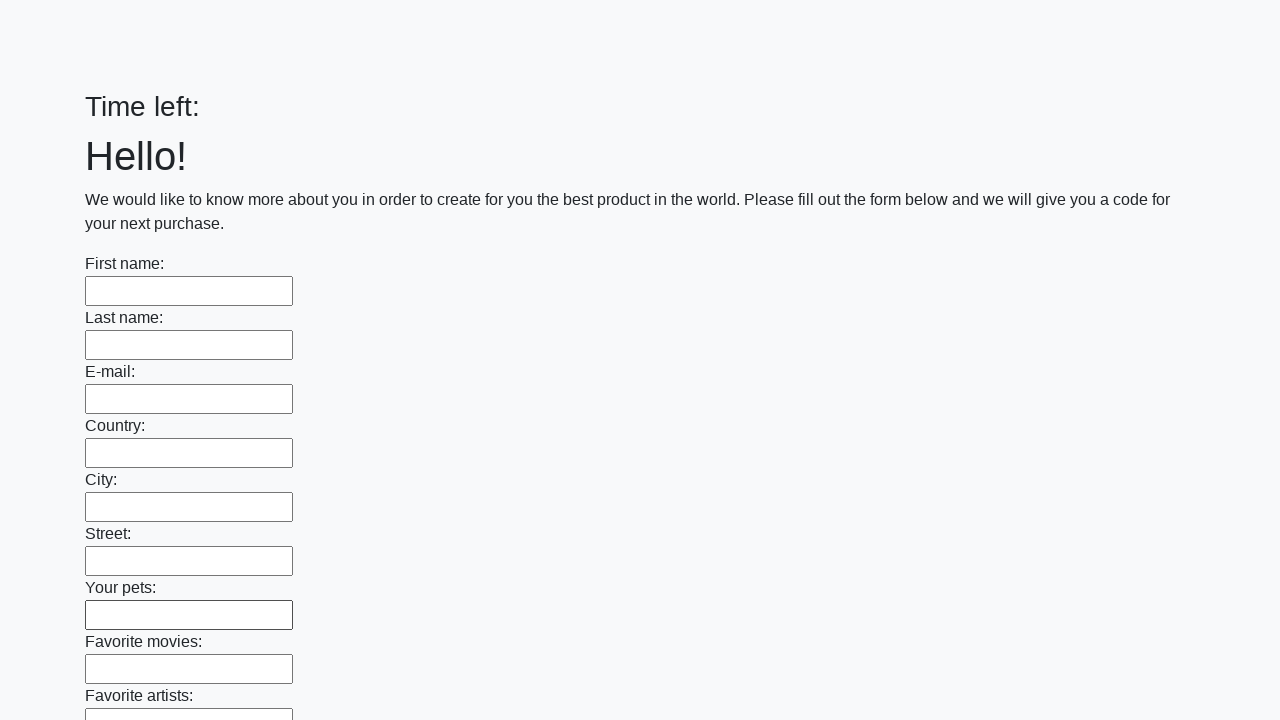

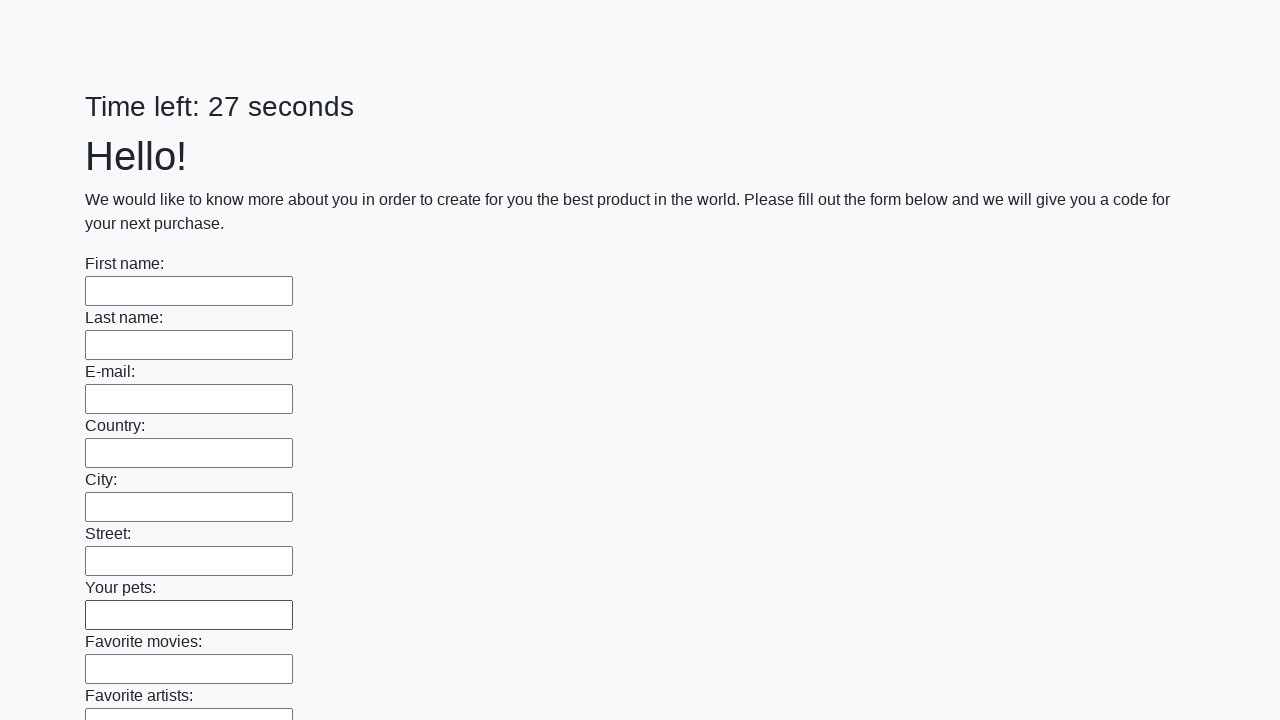